Tests filling a large form by entering the same value into all input fields and then clicking the submit button.

Starting URL: http://suninjuly.github.io/huge_form.html

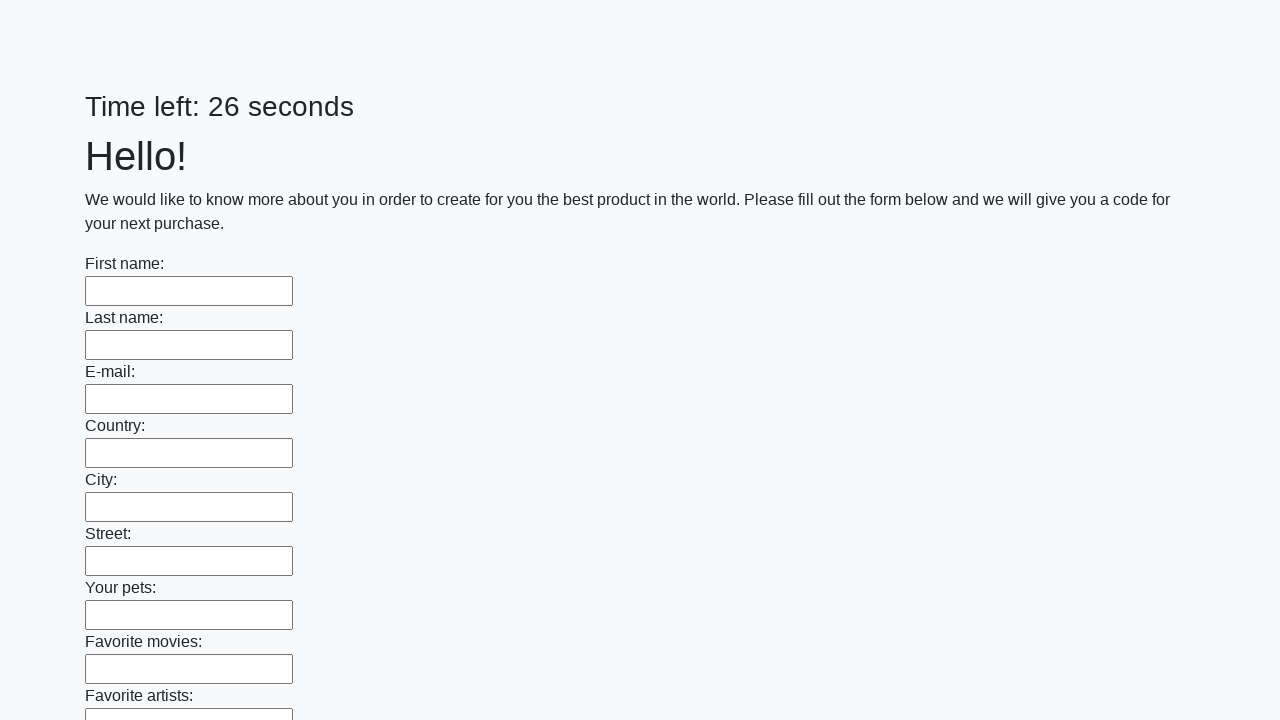

Navigated to huge form page
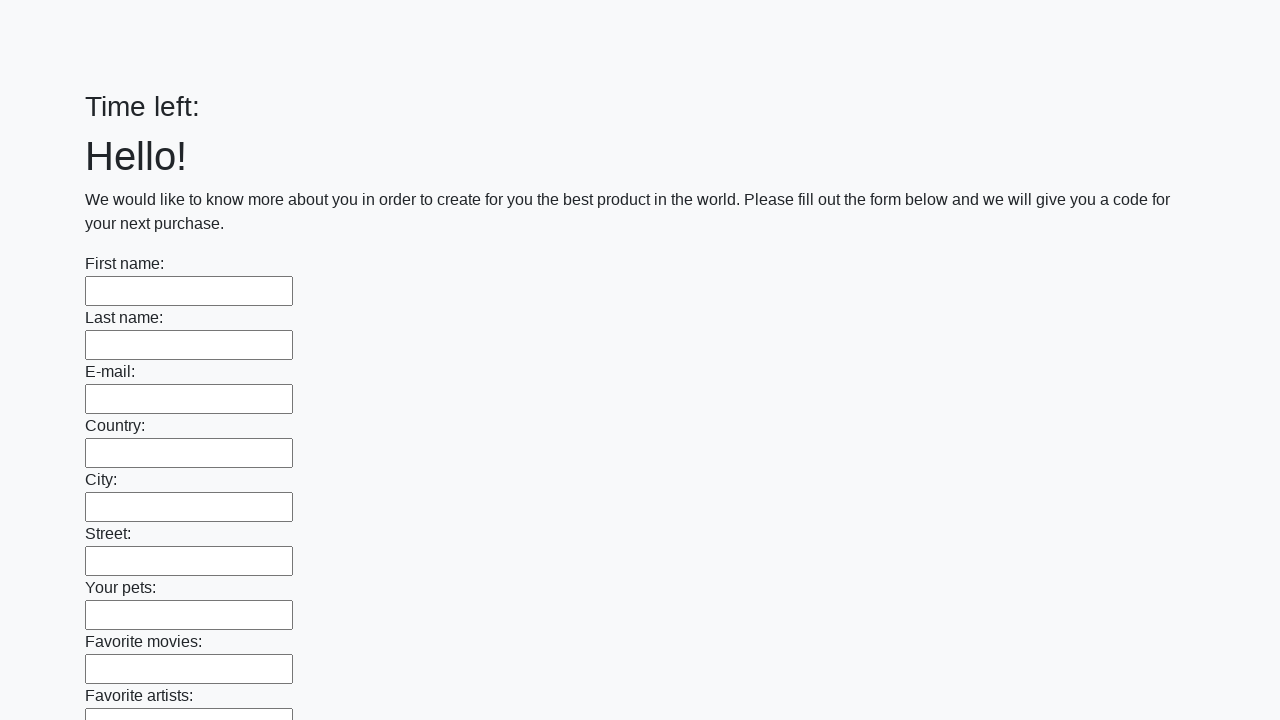

Filled input field with 'Мой ответ' on input >> nth=0
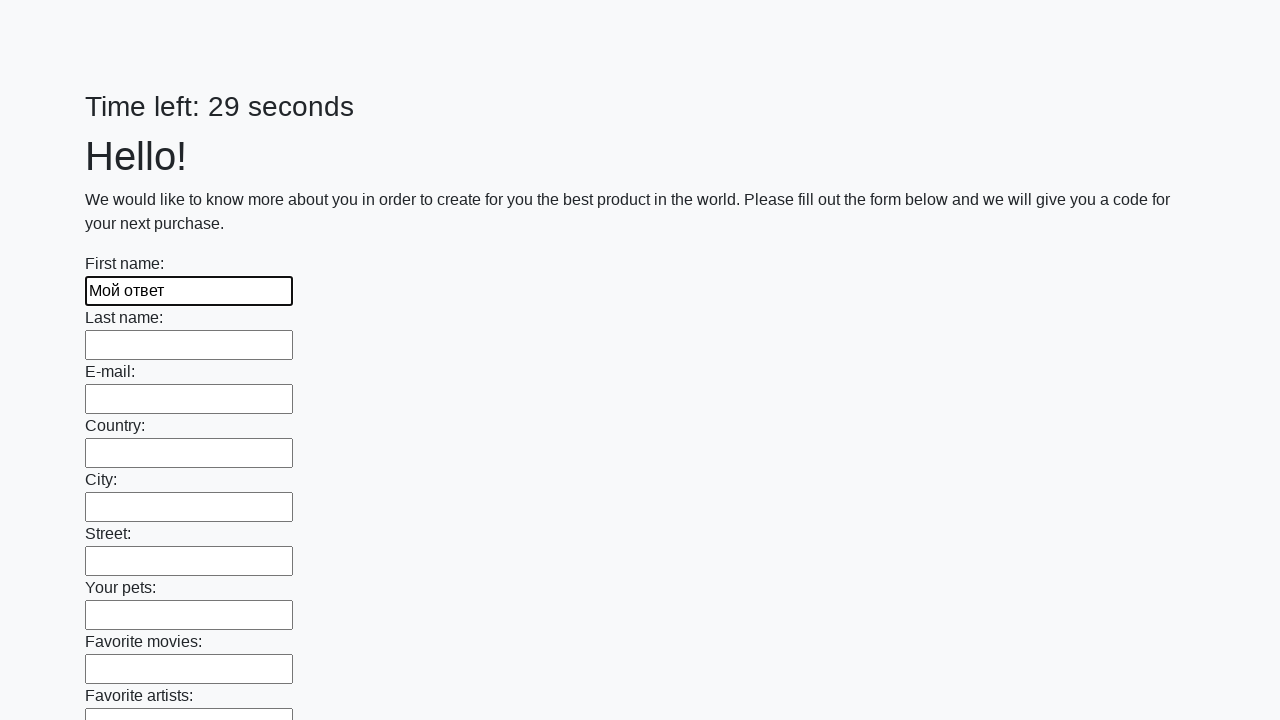

Filled input field with 'Мой ответ' on input >> nth=1
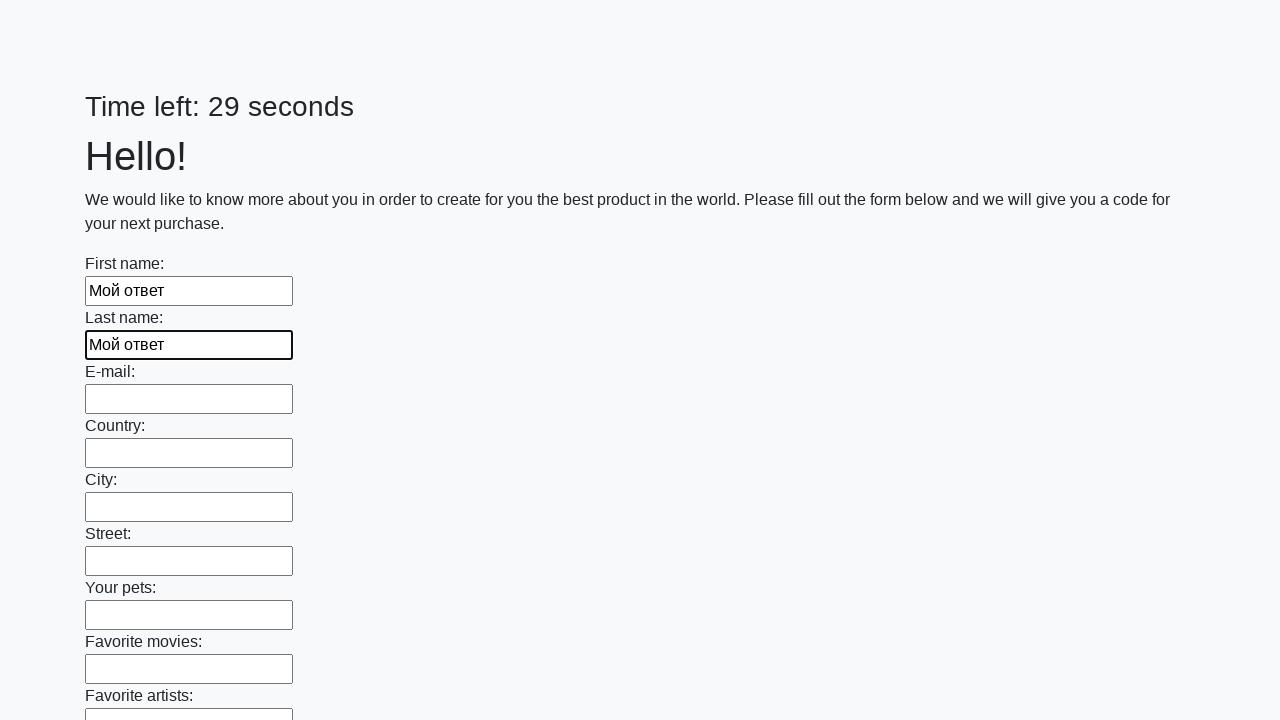

Filled input field with 'Мой ответ' on input >> nth=2
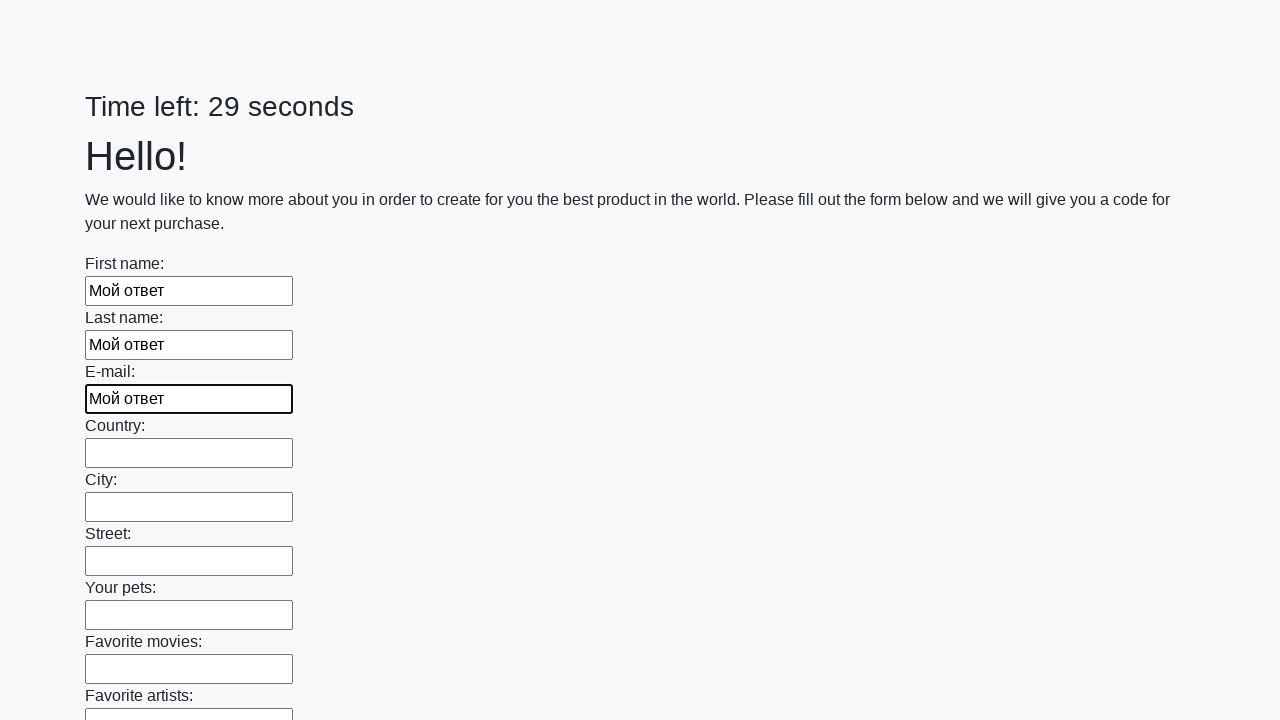

Filled input field with 'Мой ответ' on input >> nth=3
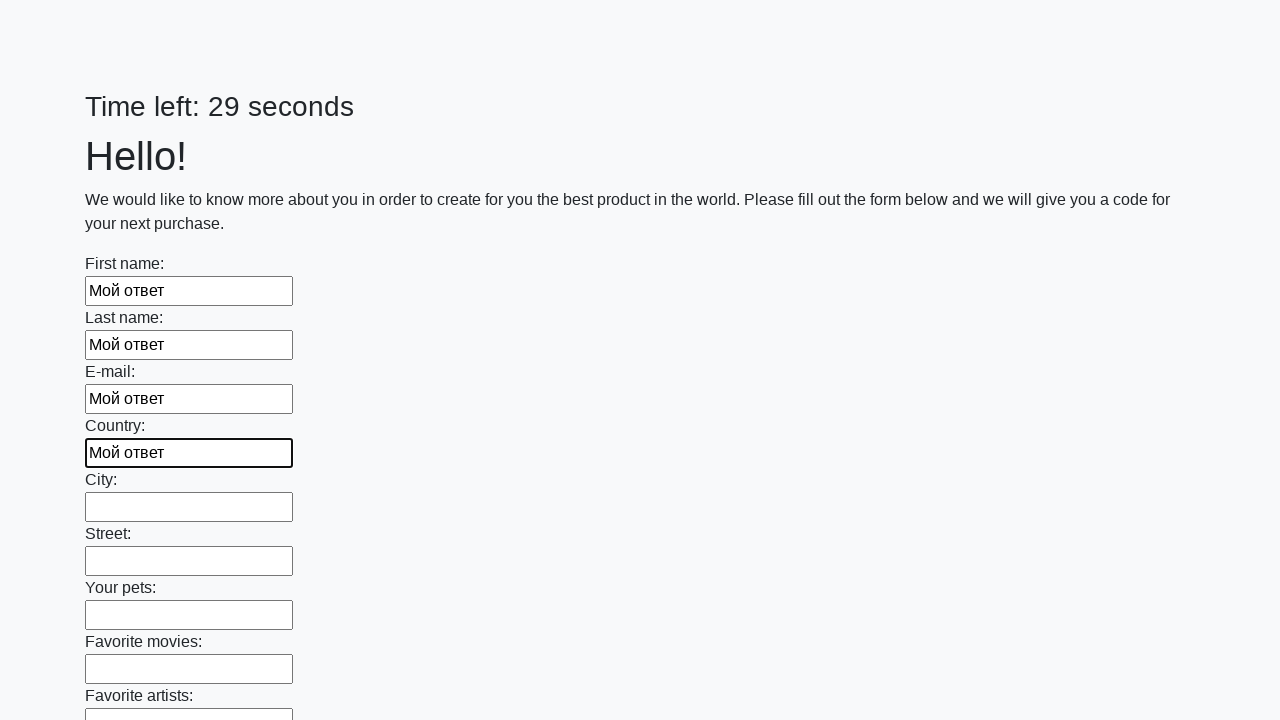

Filled input field with 'Мой ответ' on input >> nth=4
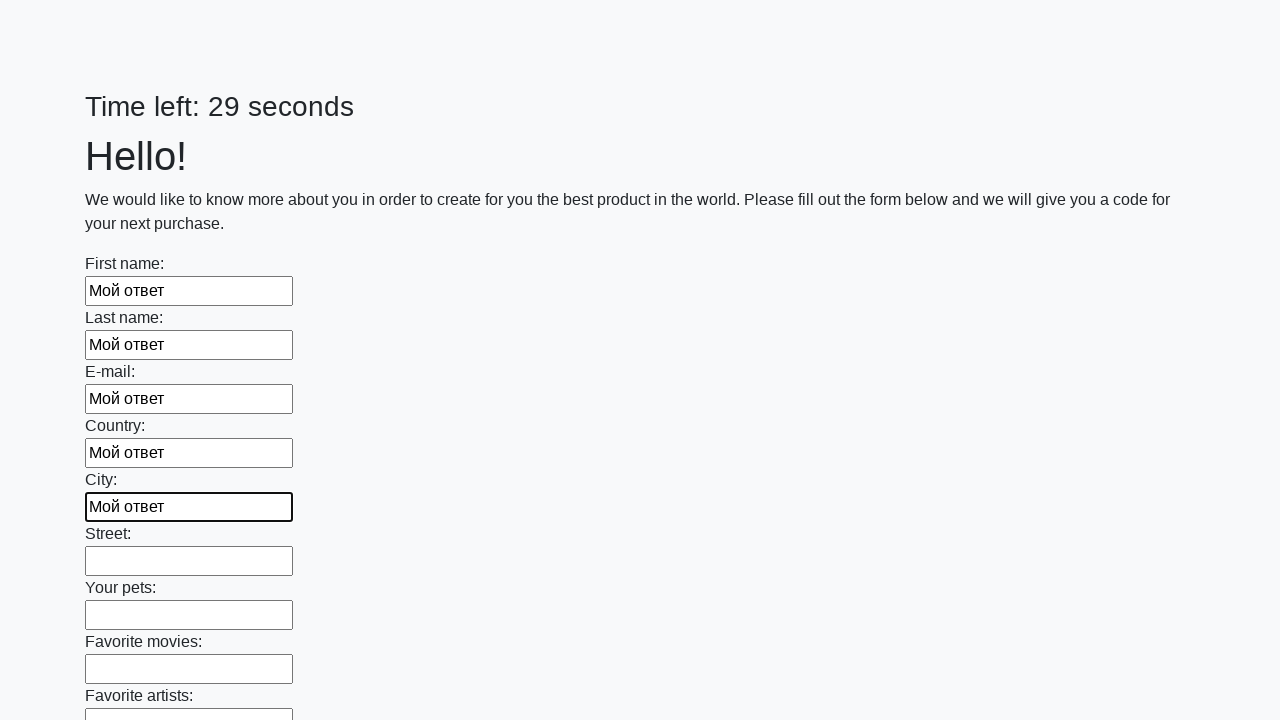

Filled input field with 'Мой ответ' on input >> nth=5
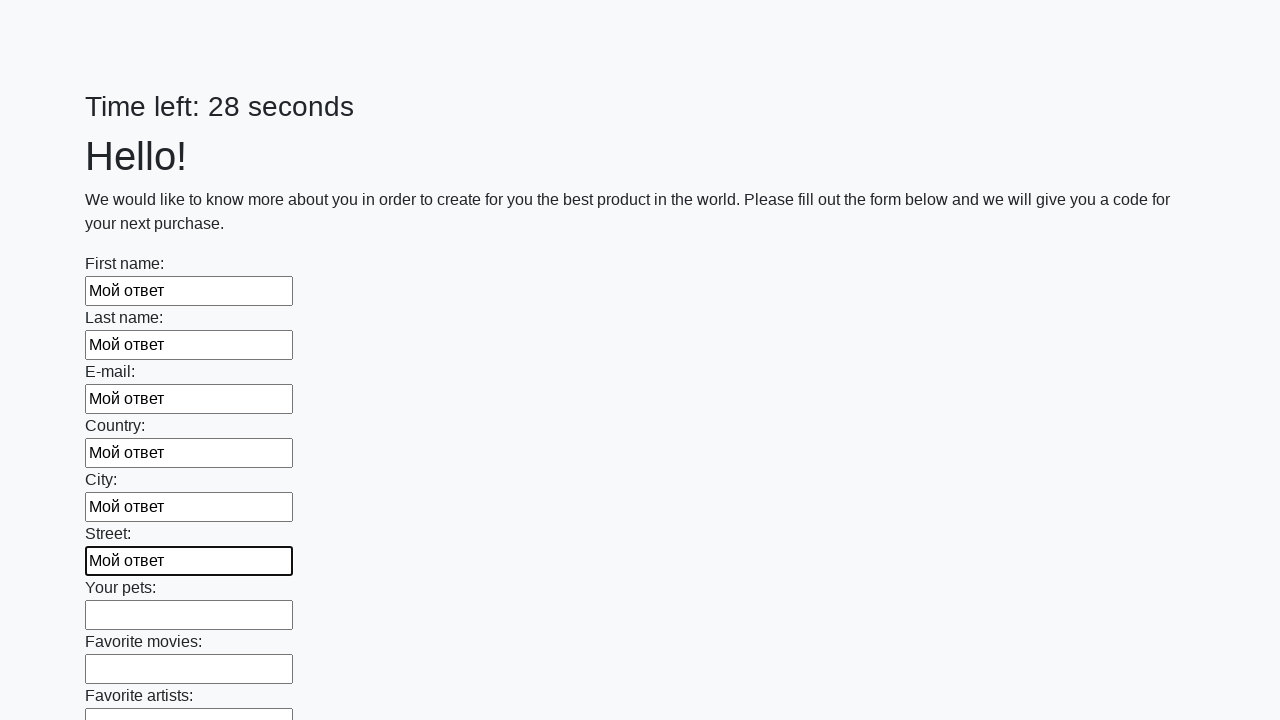

Filled input field with 'Мой ответ' on input >> nth=6
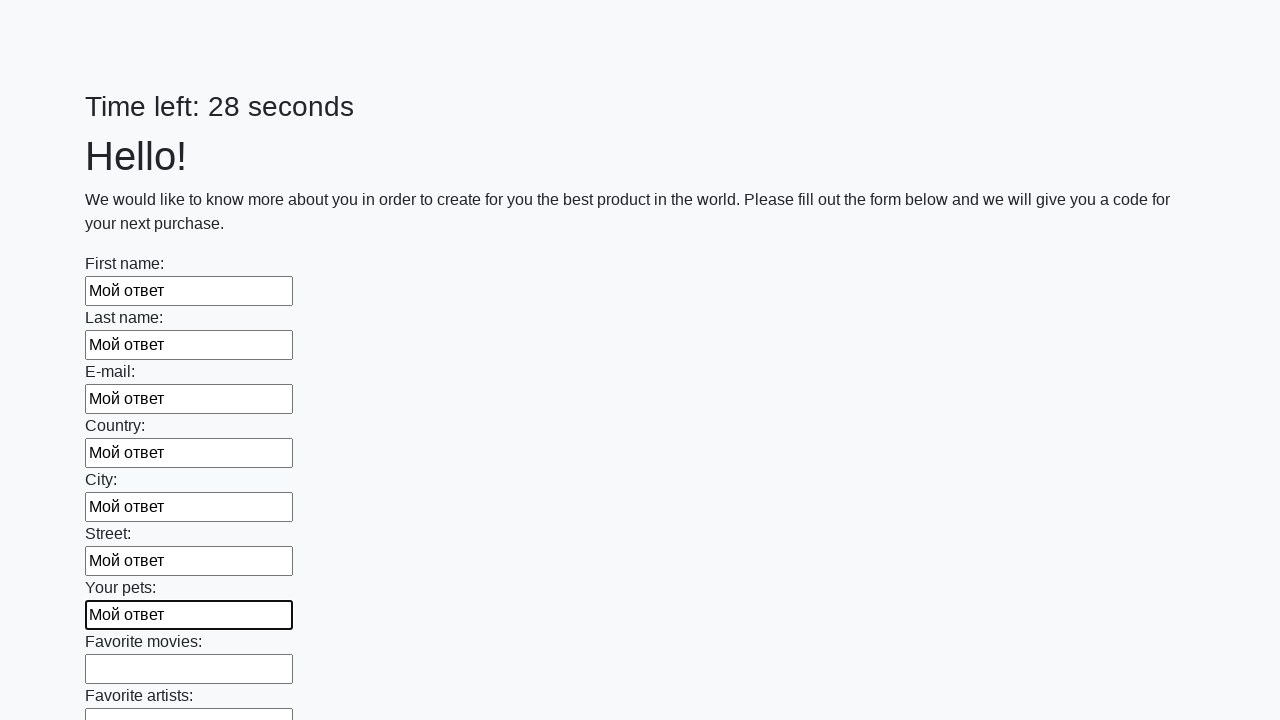

Filled input field with 'Мой ответ' on input >> nth=7
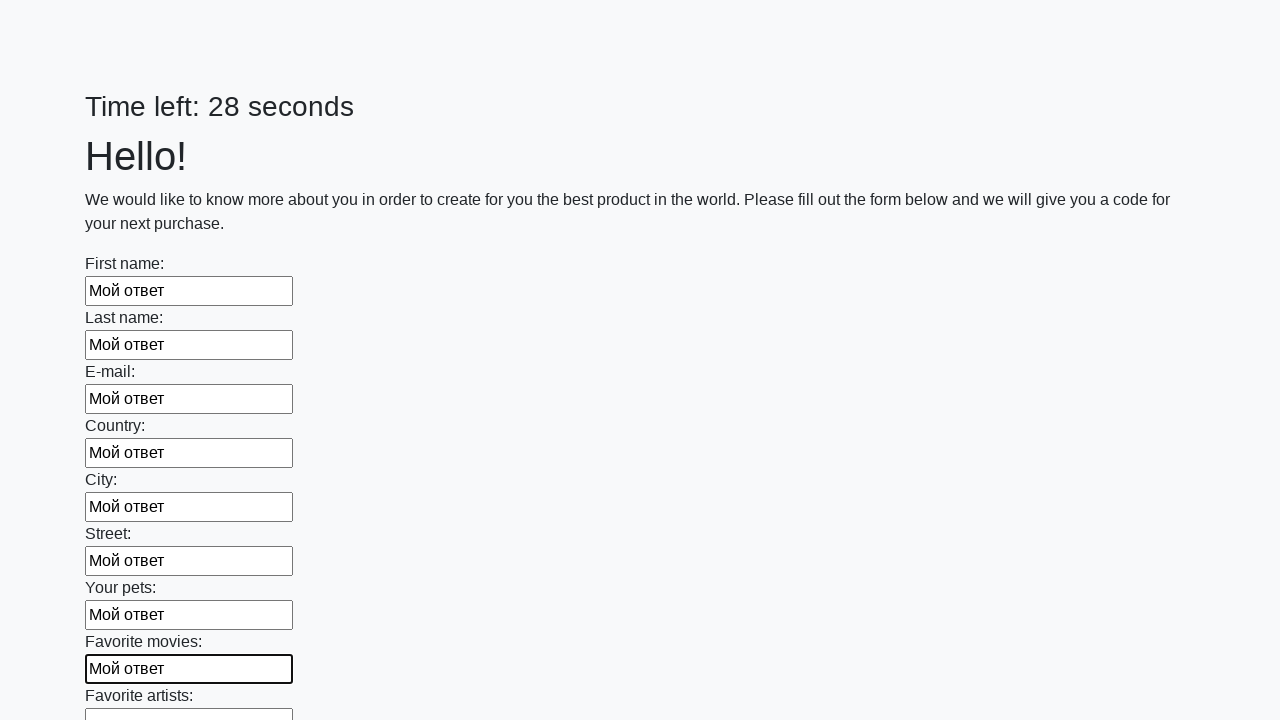

Filled input field with 'Мой ответ' on input >> nth=8
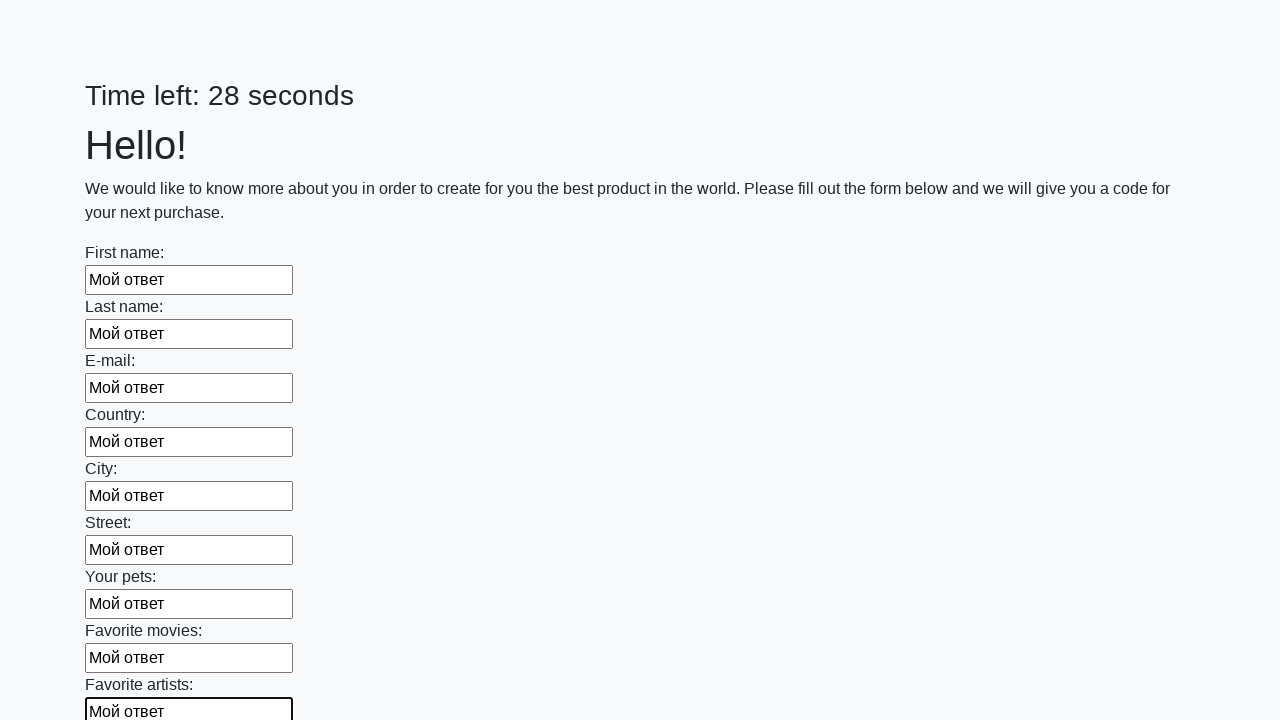

Filled input field with 'Мой ответ' on input >> nth=9
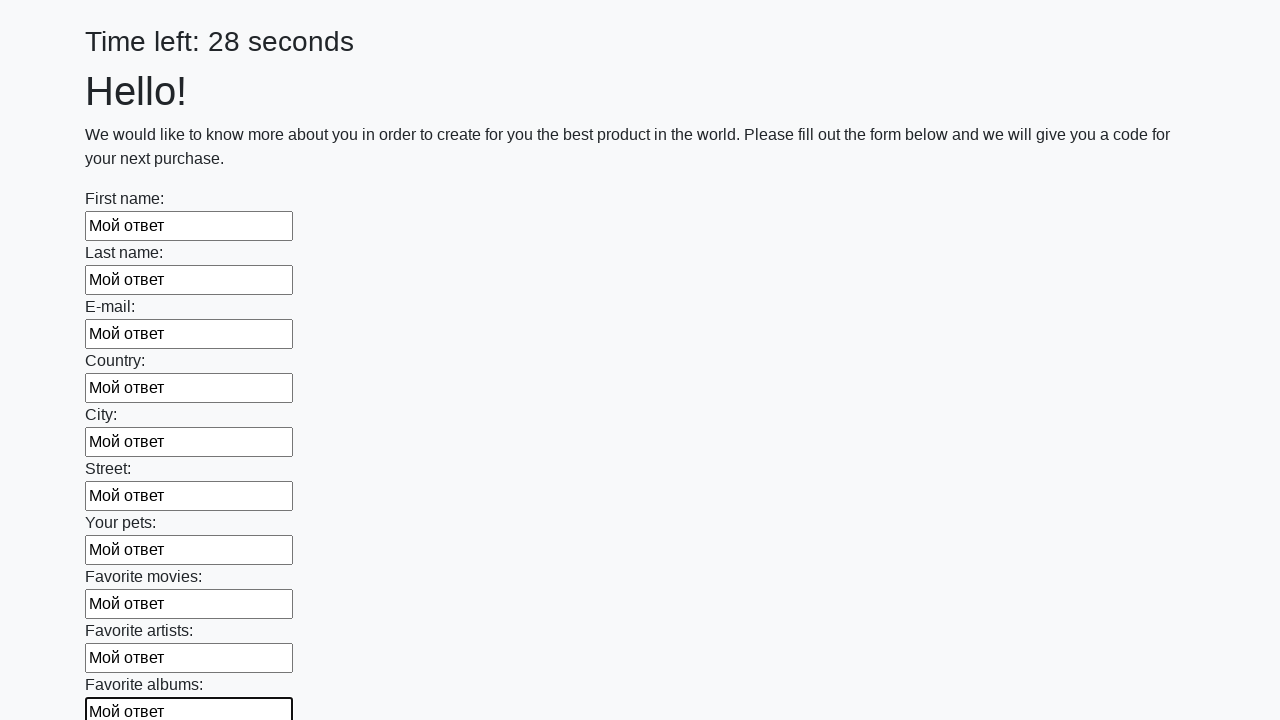

Filled input field with 'Мой ответ' on input >> nth=10
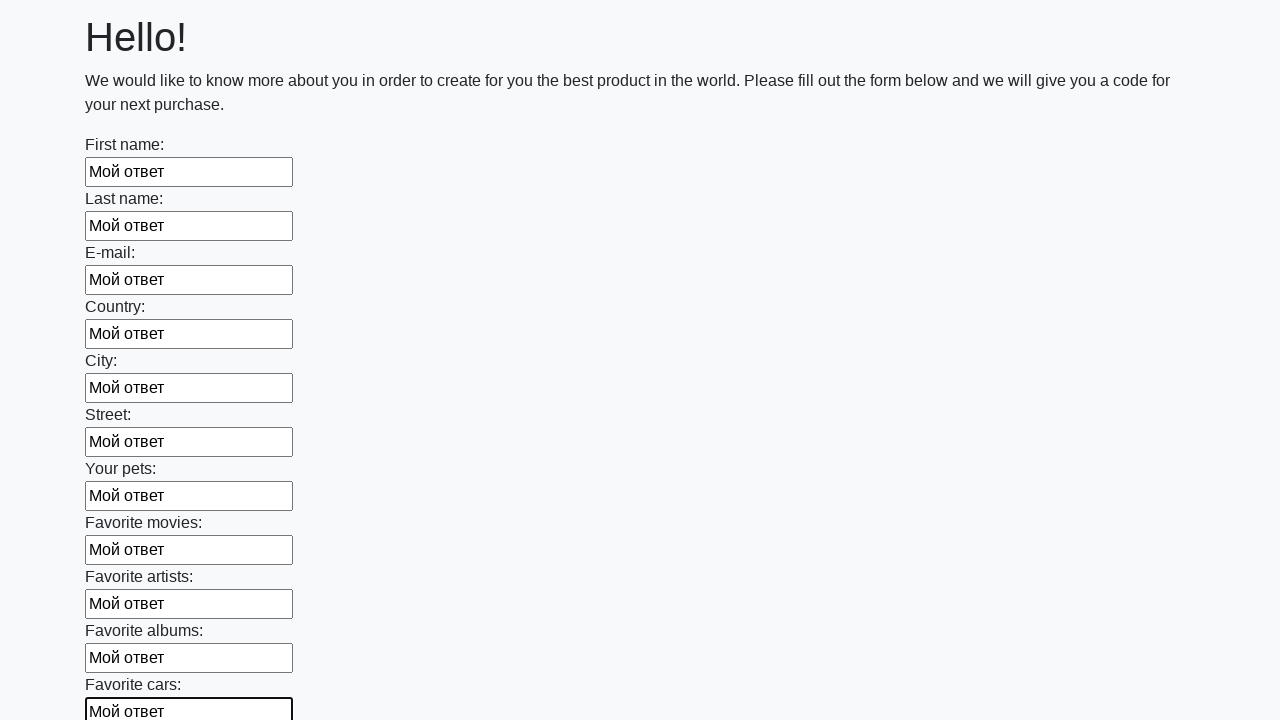

Filled input field with 'Мой ответ' on input >> nth=11
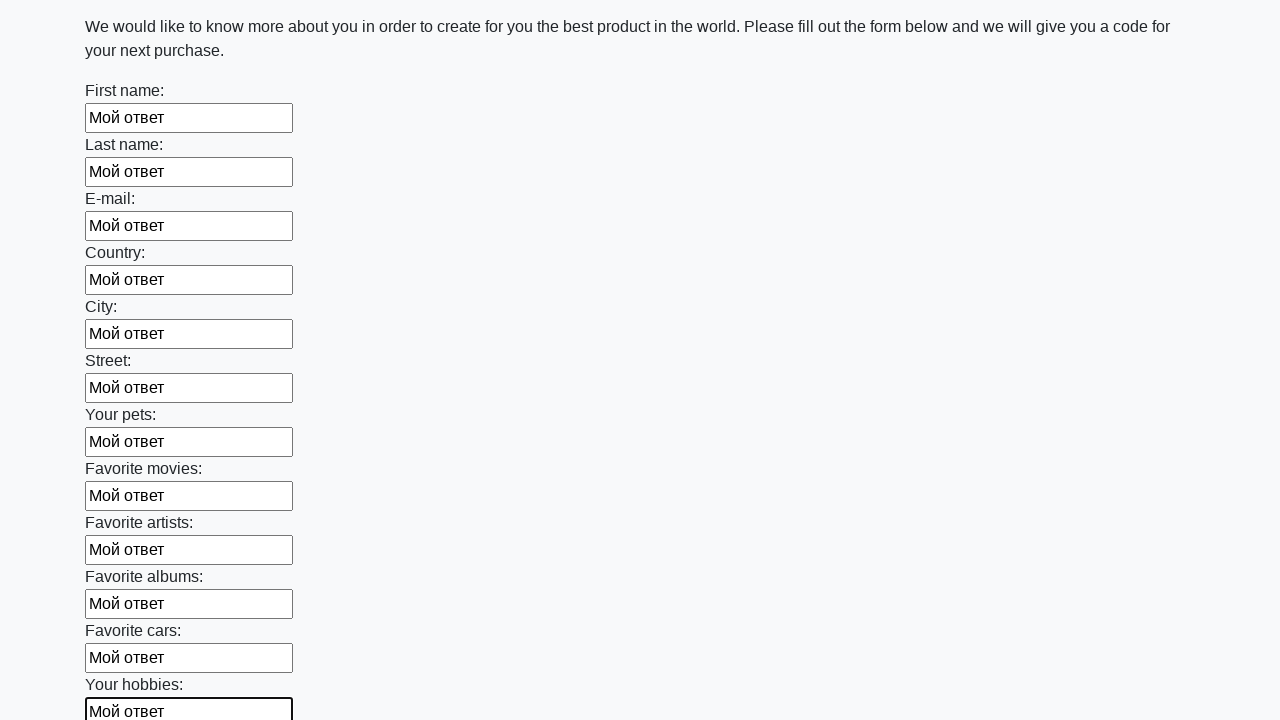

Filled input field with 'Мой ответ' on input >> nth=12
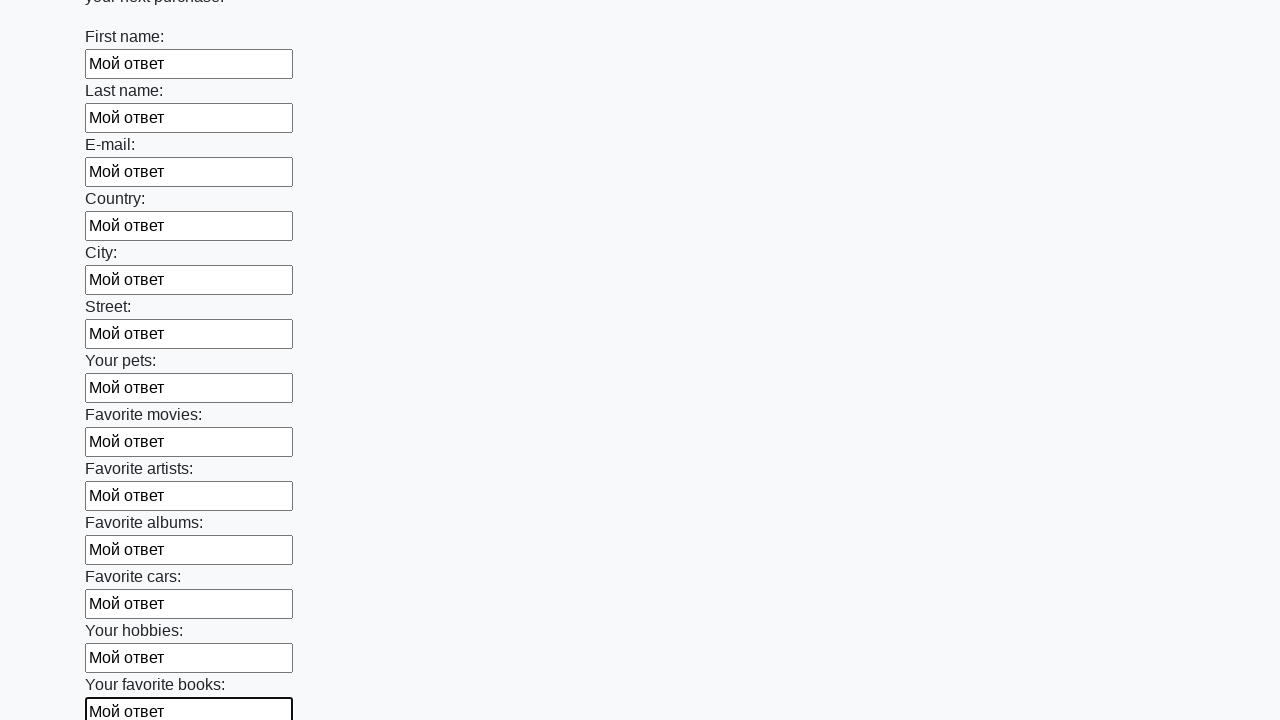

Filled input field with 'Мой ответ' on input >> nth=13
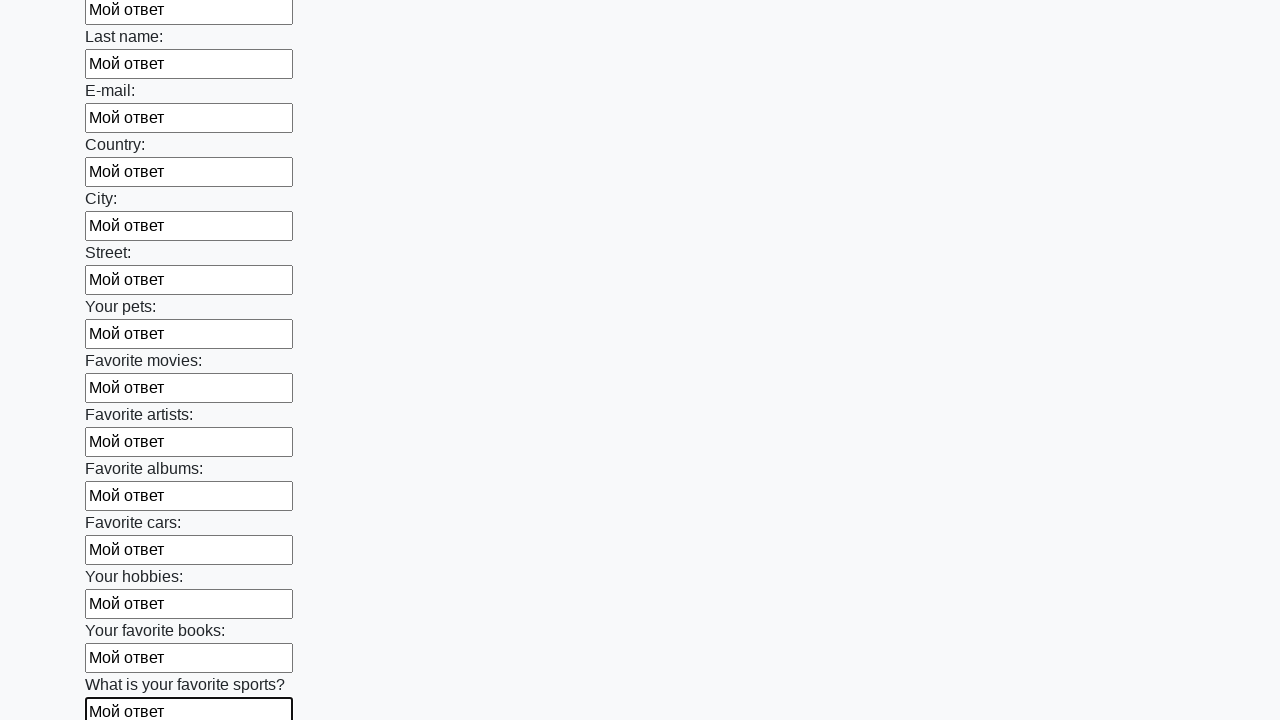

Filled input field with 'Мой ответ' on input >> nth=14
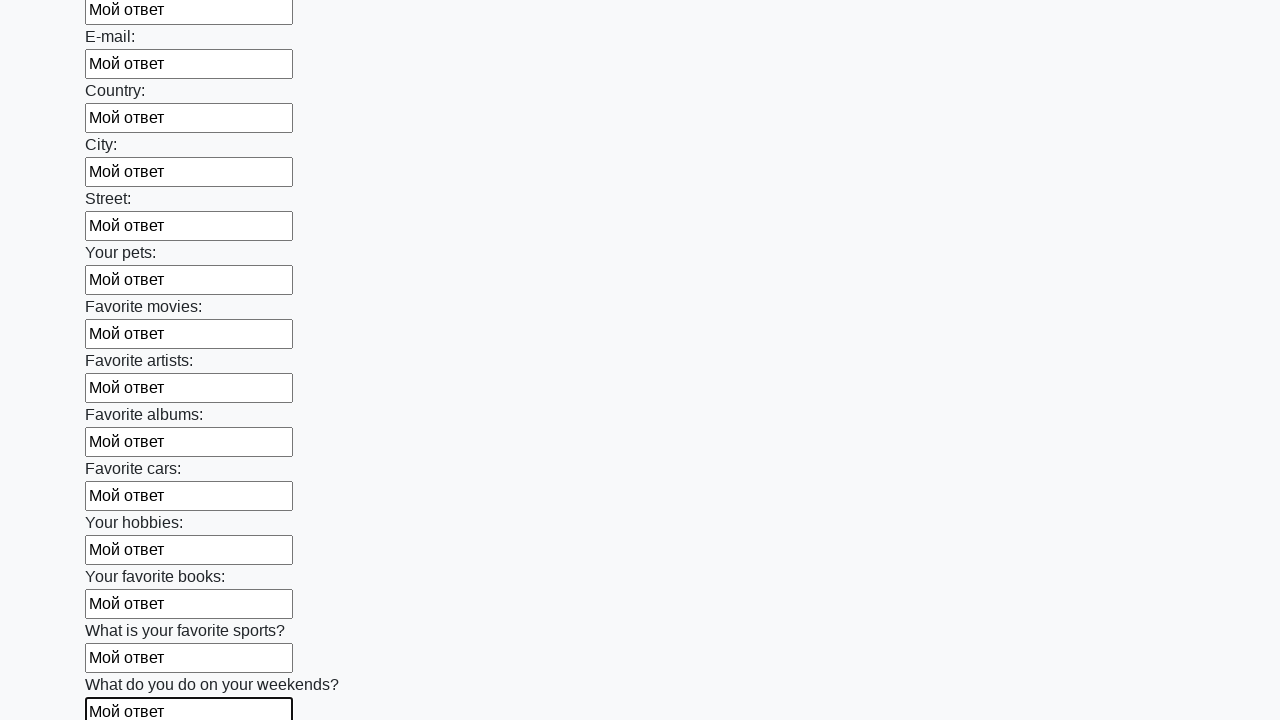

Filled input field with 'Мой ответ' on input >> nth=15
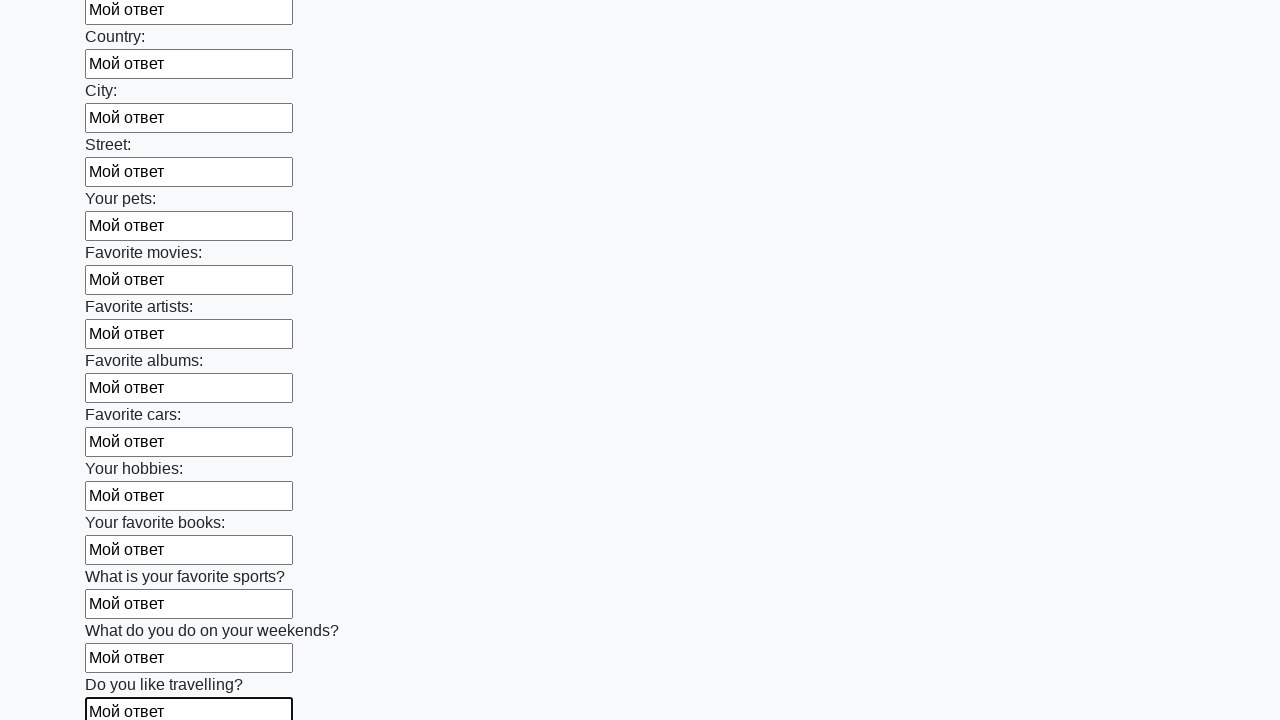

Filled input field with 'Мой ответ' on input >> nth=16
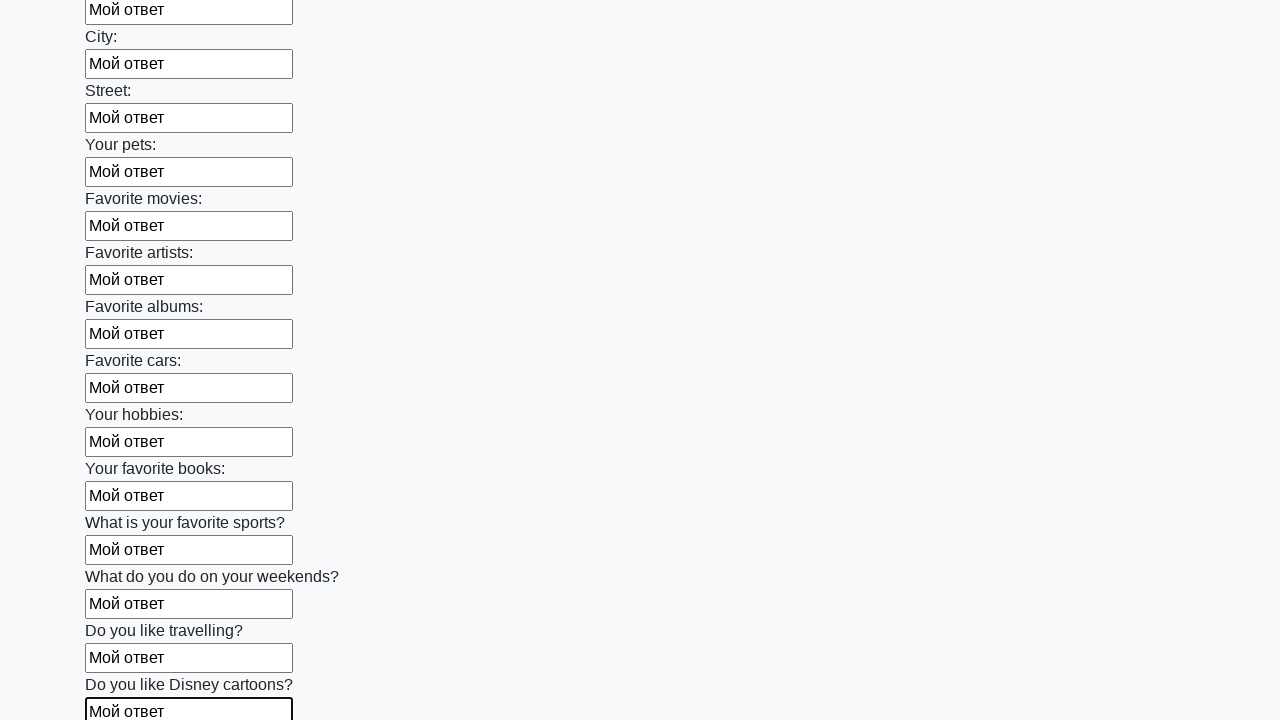

Filled input field with 'Мой ответ' on input >> nth=17
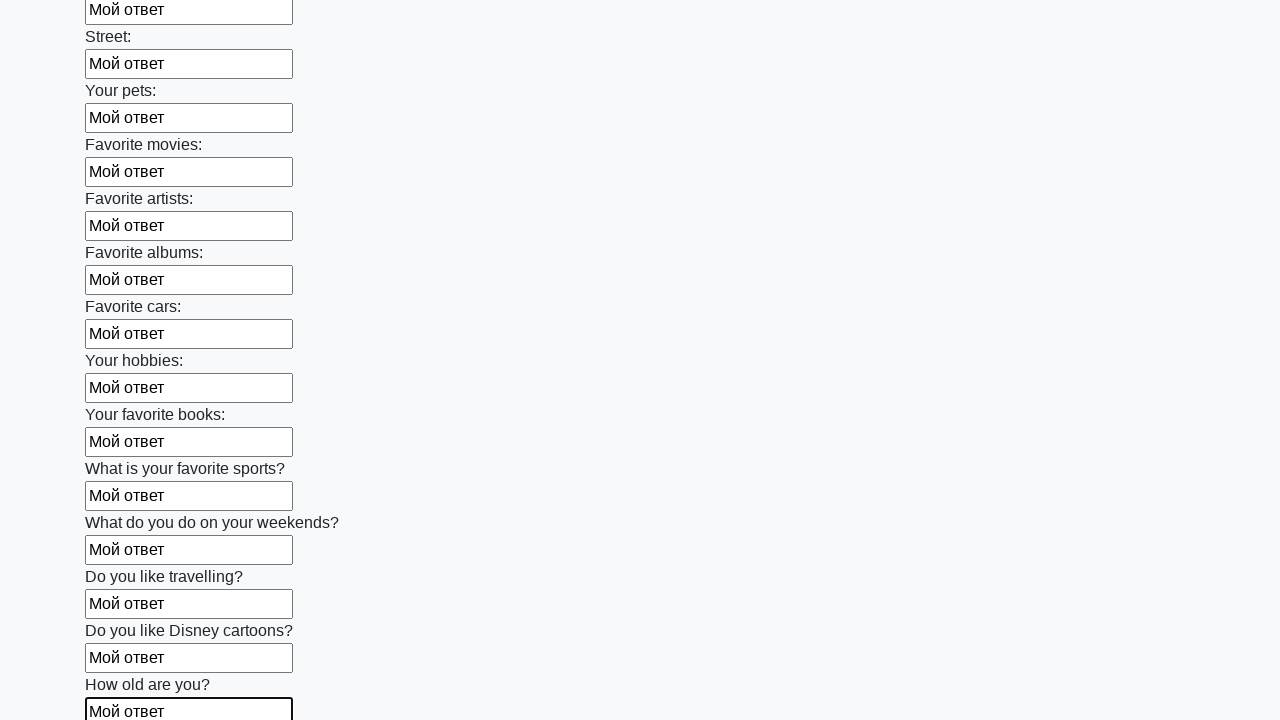

Filled input field with 'Мой ответ' on input >> nth=18
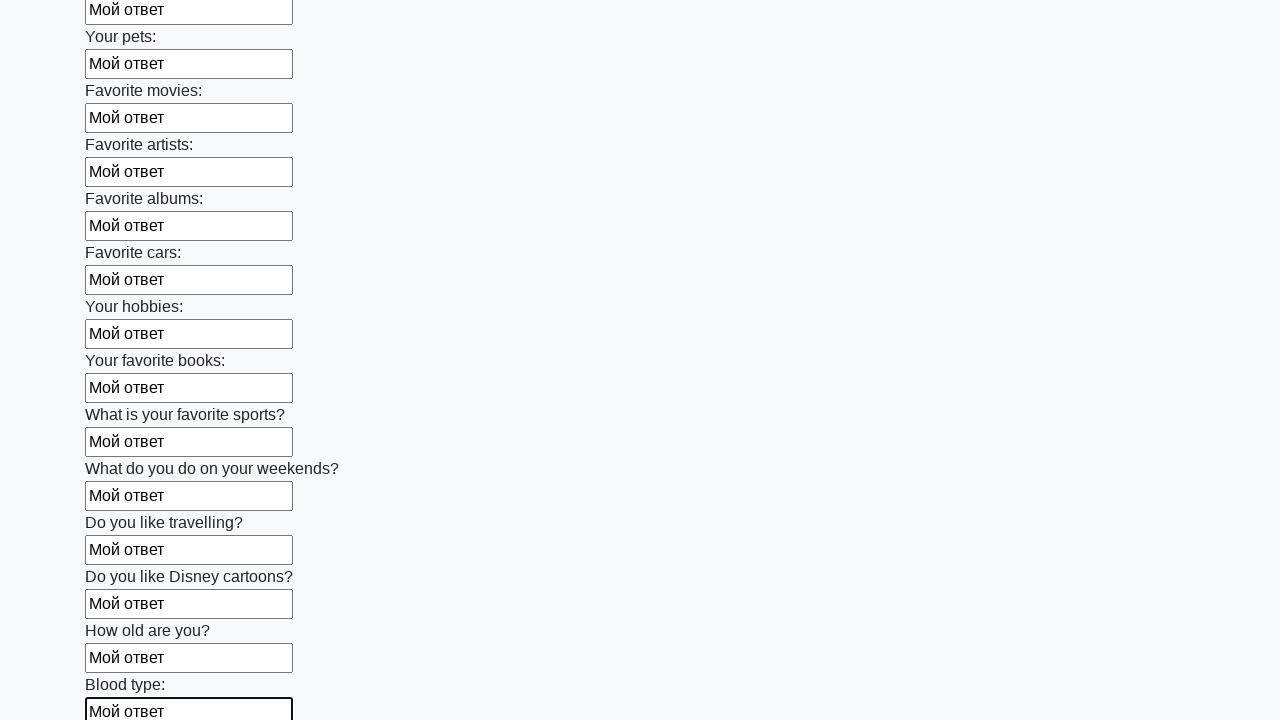

Filled input field with 'Мой ответ' on input >> nth=19
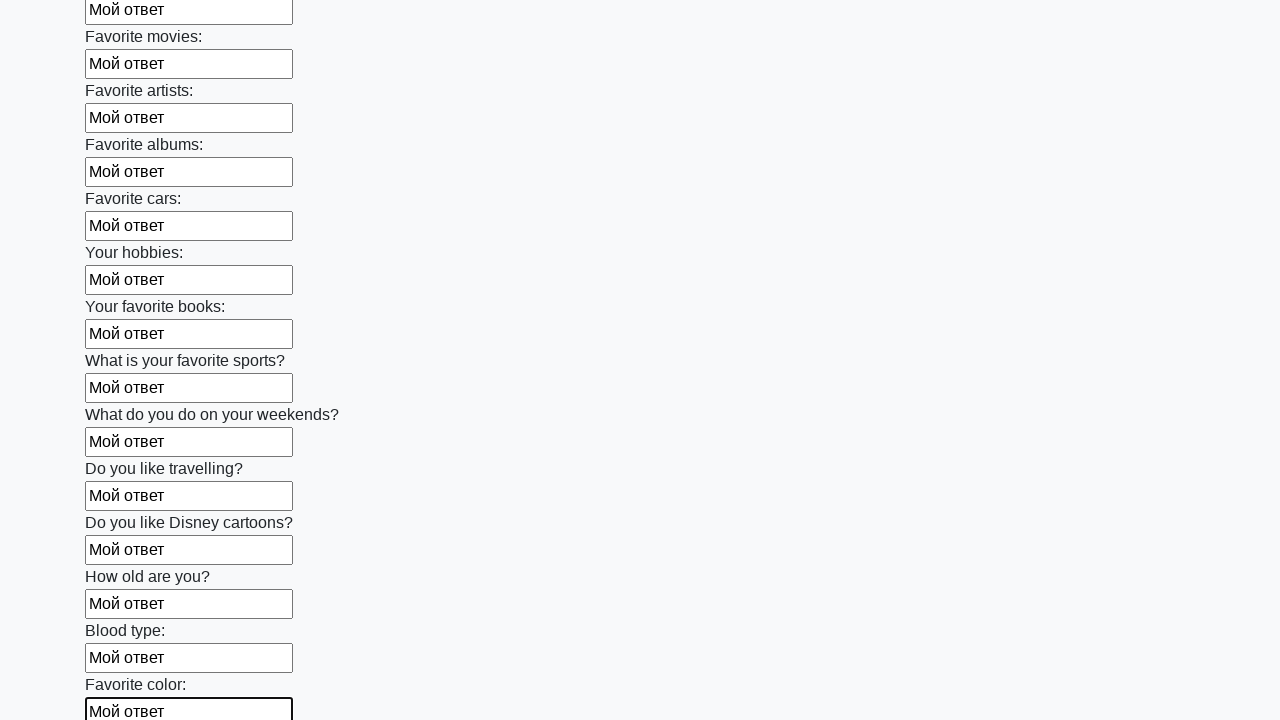

Filled input field with 'Мой ответ' on input >> nth=20
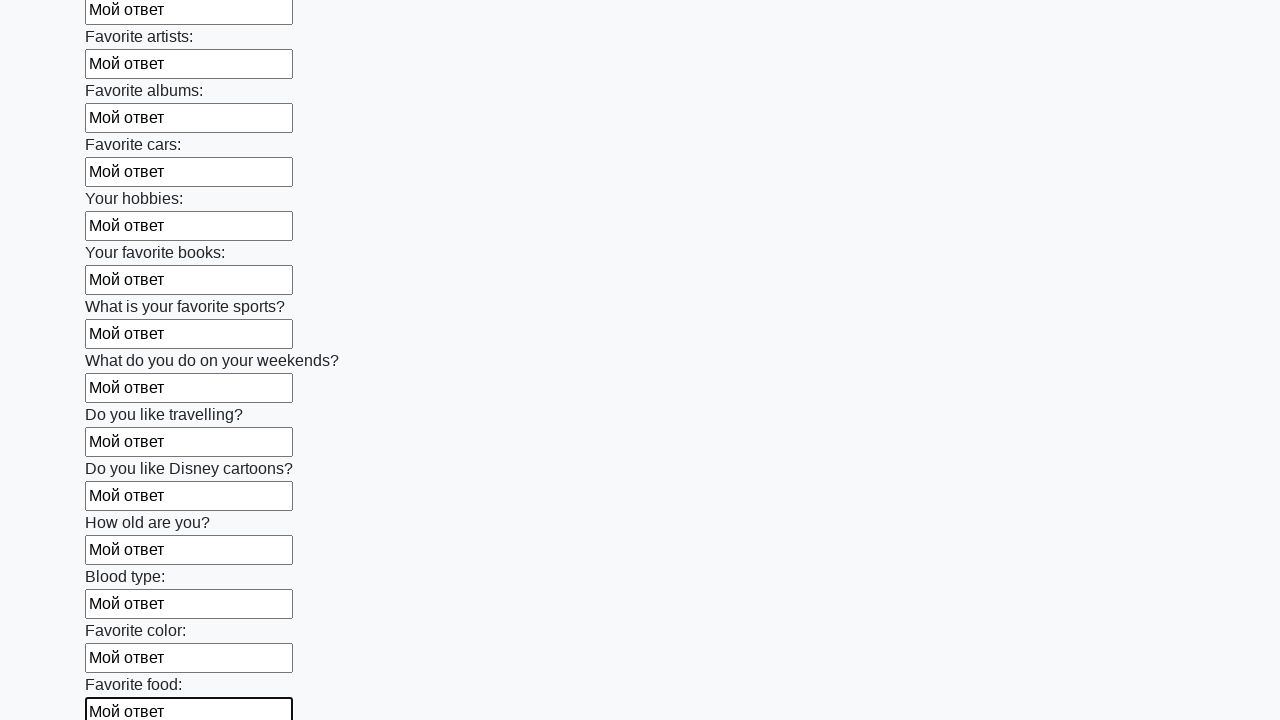

Filled input field with 'Мой ответ' on input >> nth=21
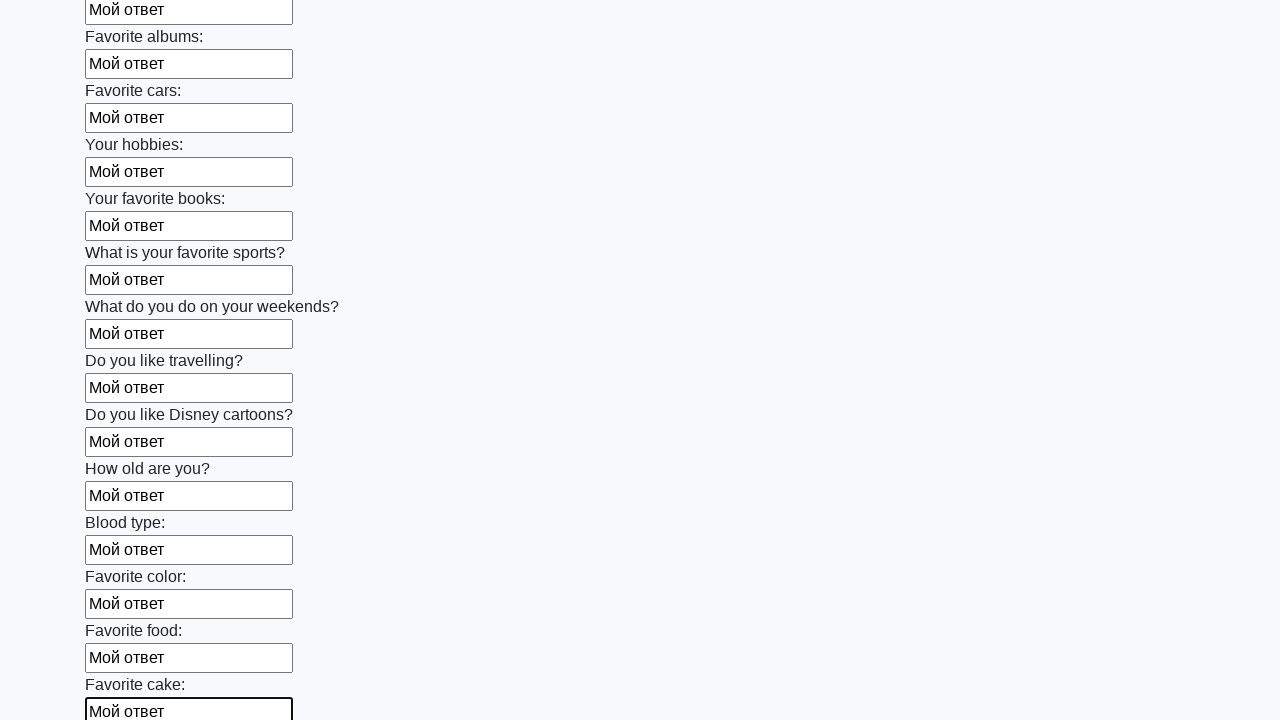

Filled input field with 'Мой ответ' on input >> nth=22
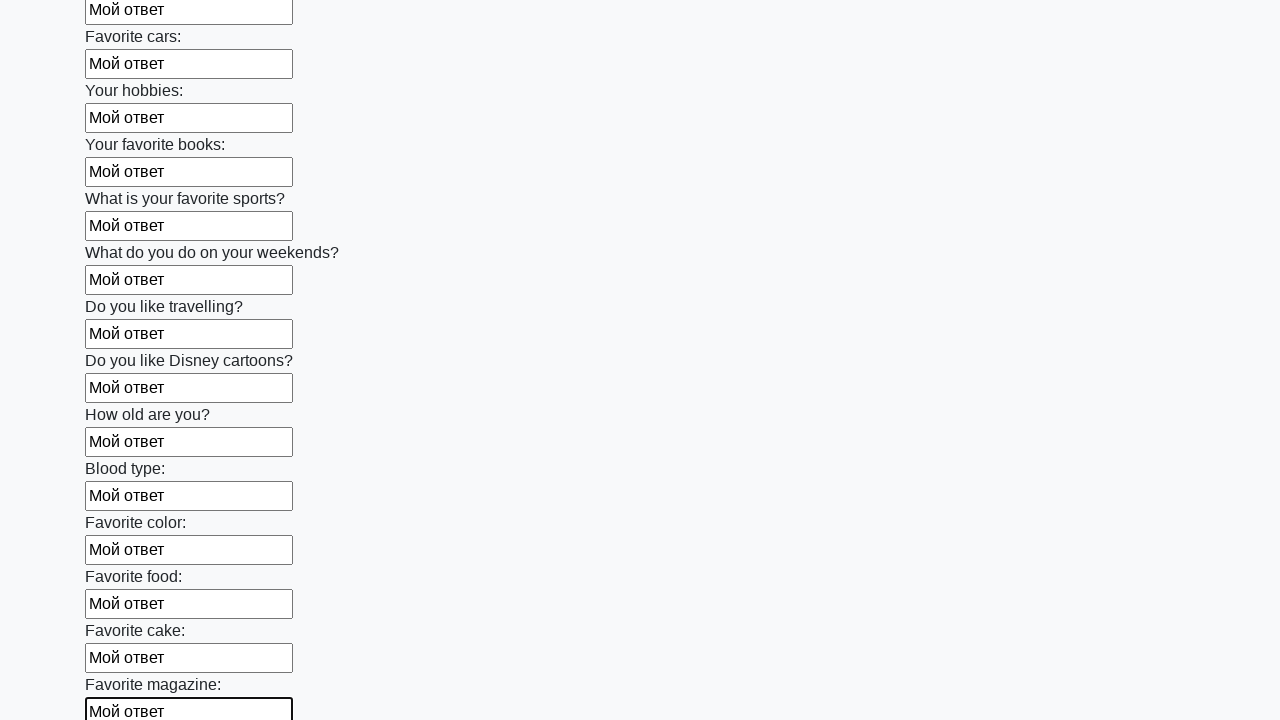

Filled input field with 'Мой ответ' on input >> nth=23
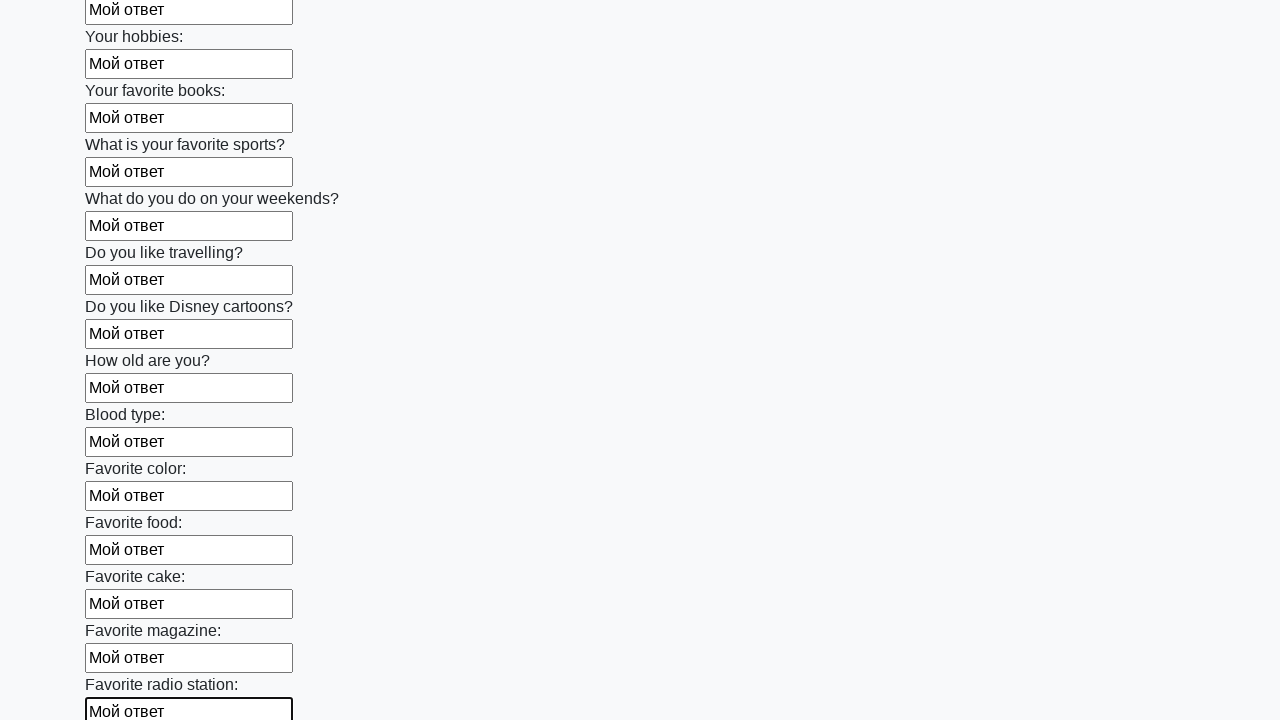

Filled input field with 'Мой ответ' on input >> nth=24
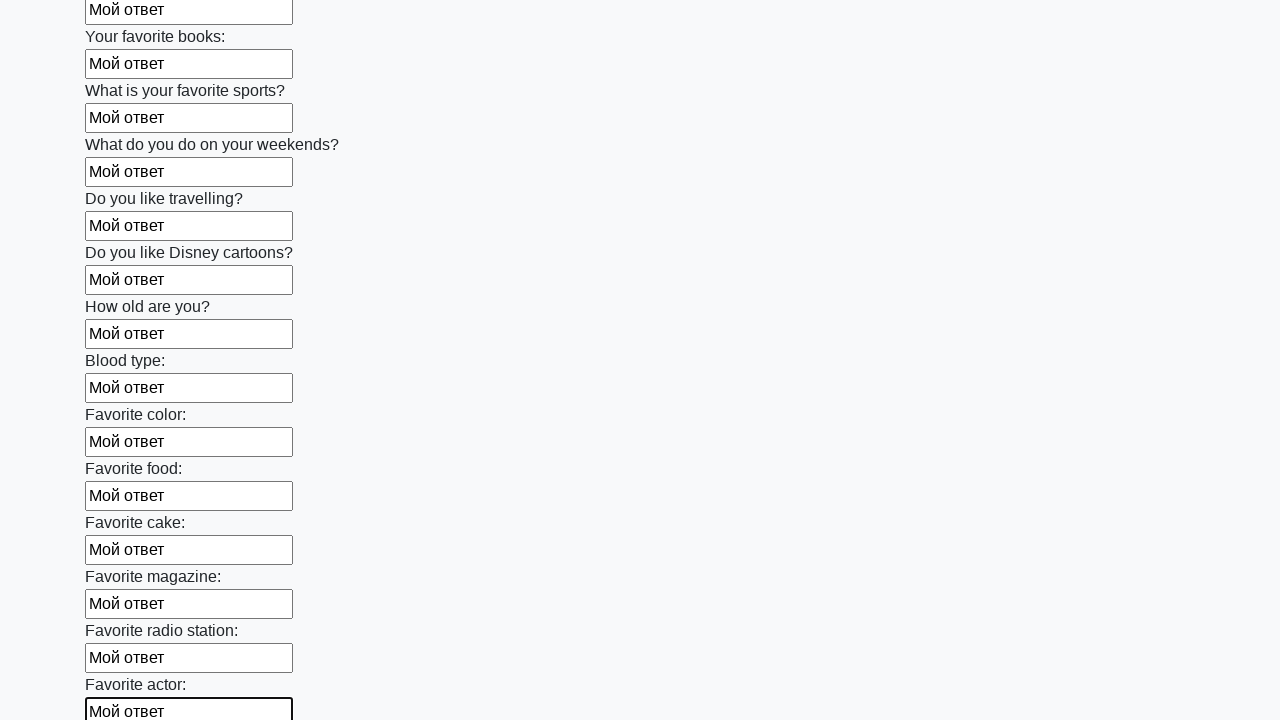

Filled input field with 'Мой ответ' on input >> nth=25
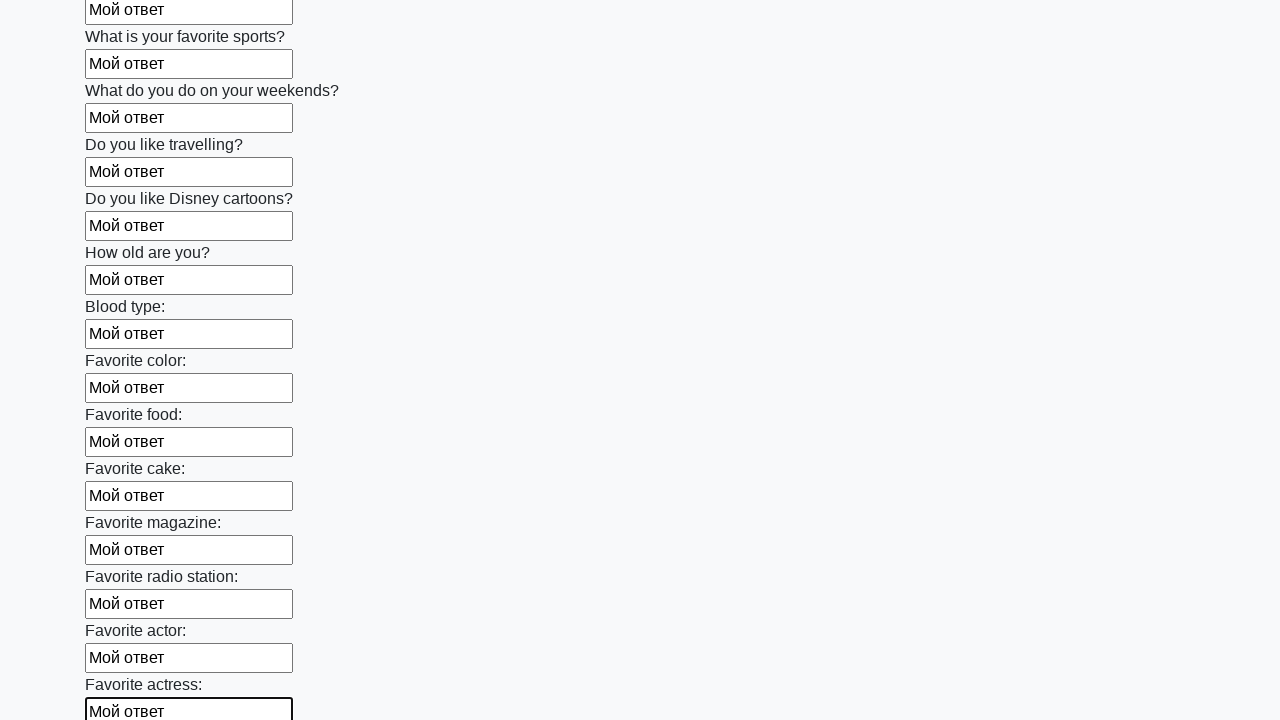

Filled input field with 'Мой ответ' on input >> nth=26
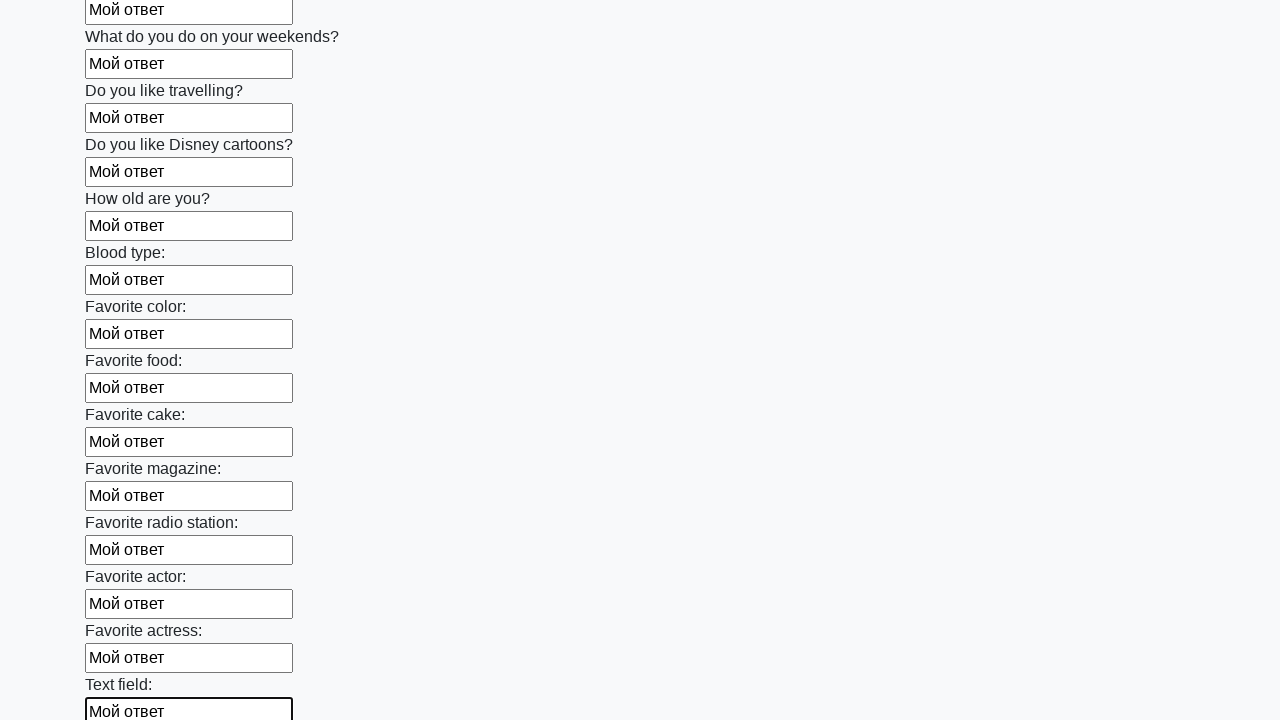

Filled input field with 'Мой ответ' on input >> nth=27
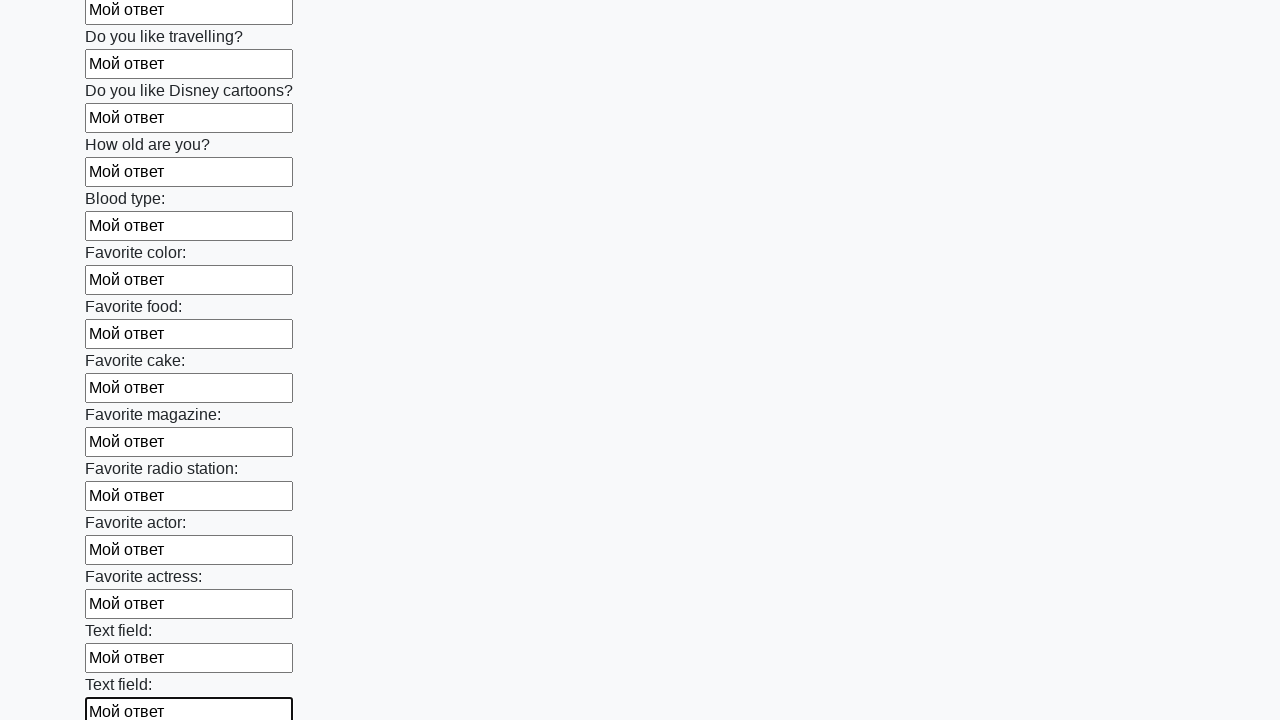

Filled input field with 'Мой ответ' on input >> nth=28
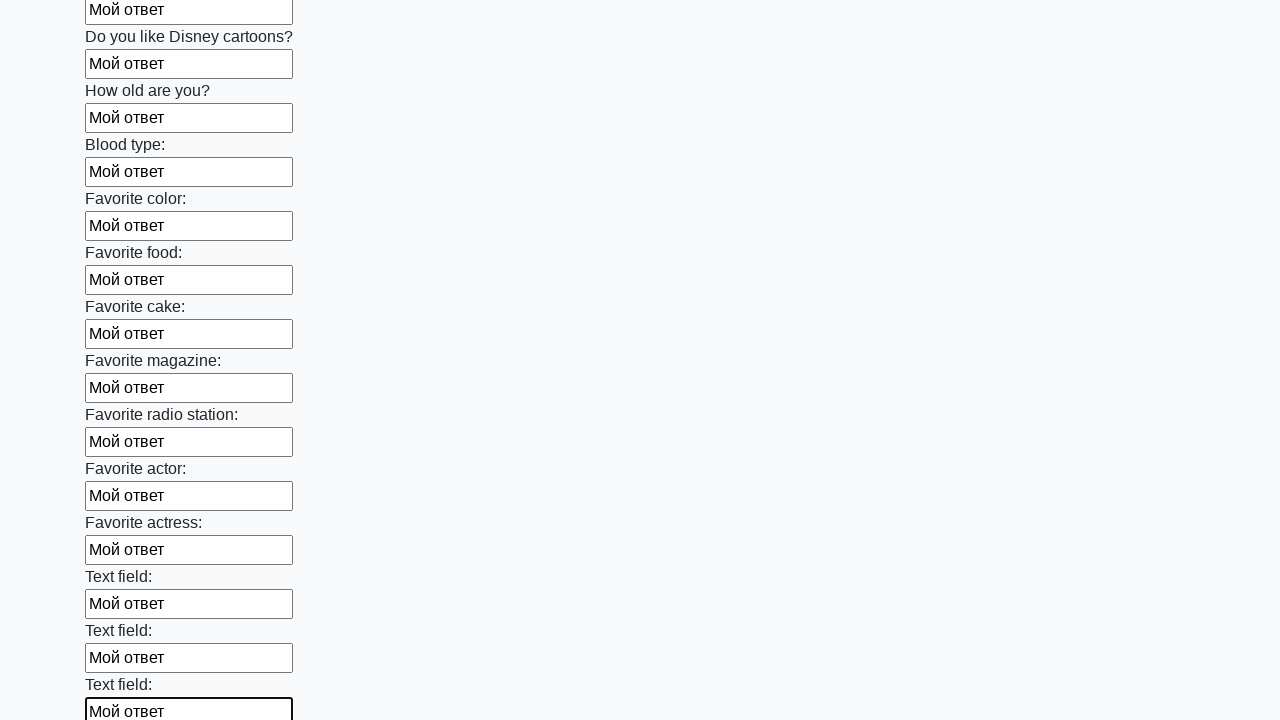

Filled input field with 'Мой ответ' on input >> nth=29
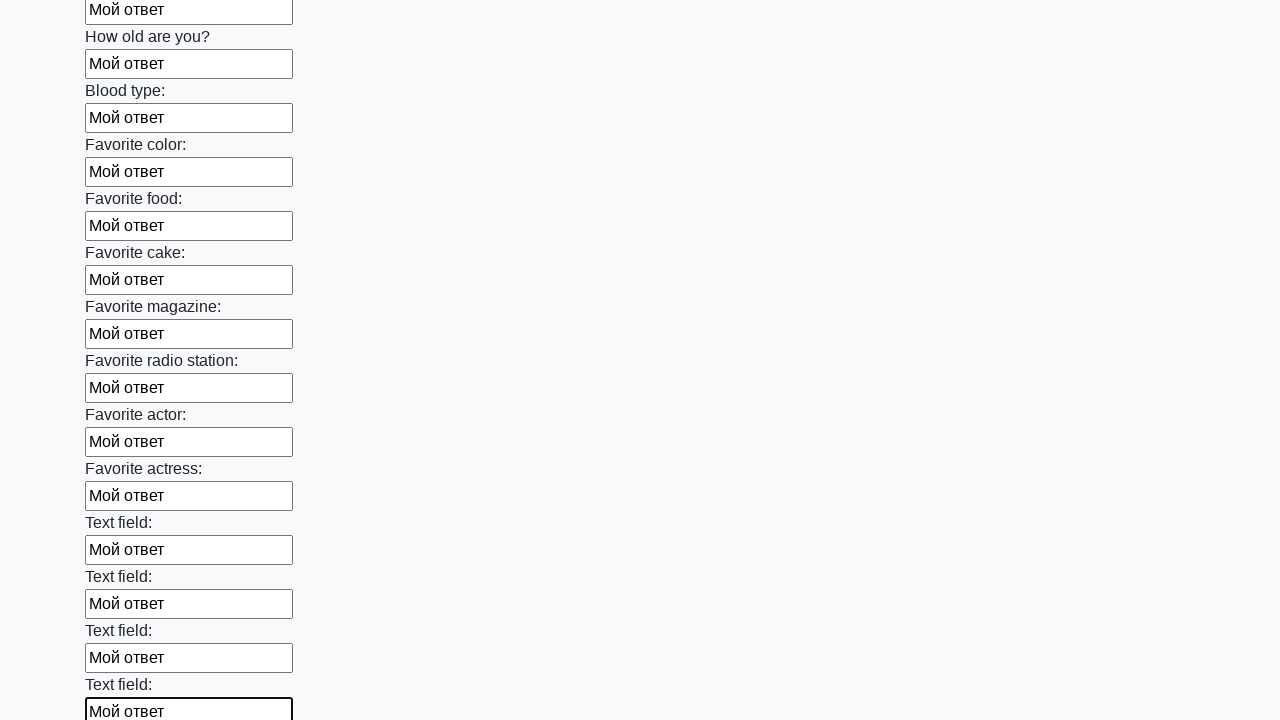

Filled input field with 'Мой ответ' on input >> nth=30
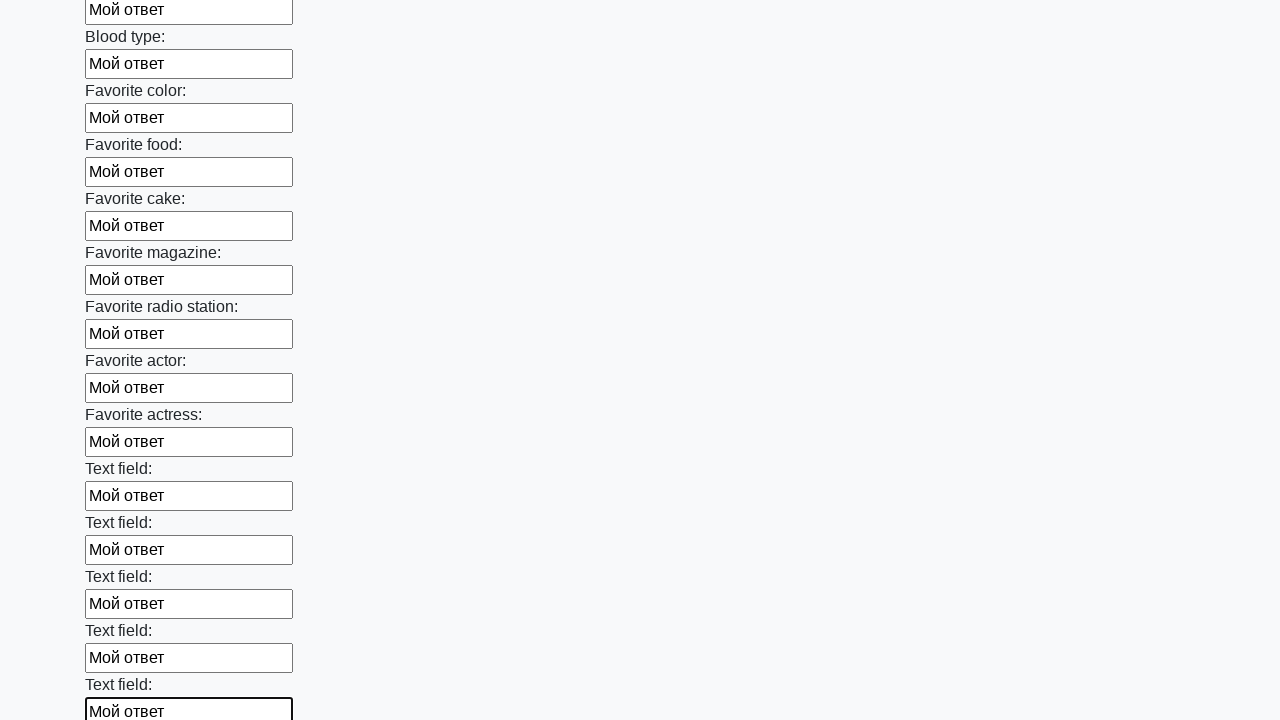

Filled input field with 'Мой ответ' on input >> nth=31
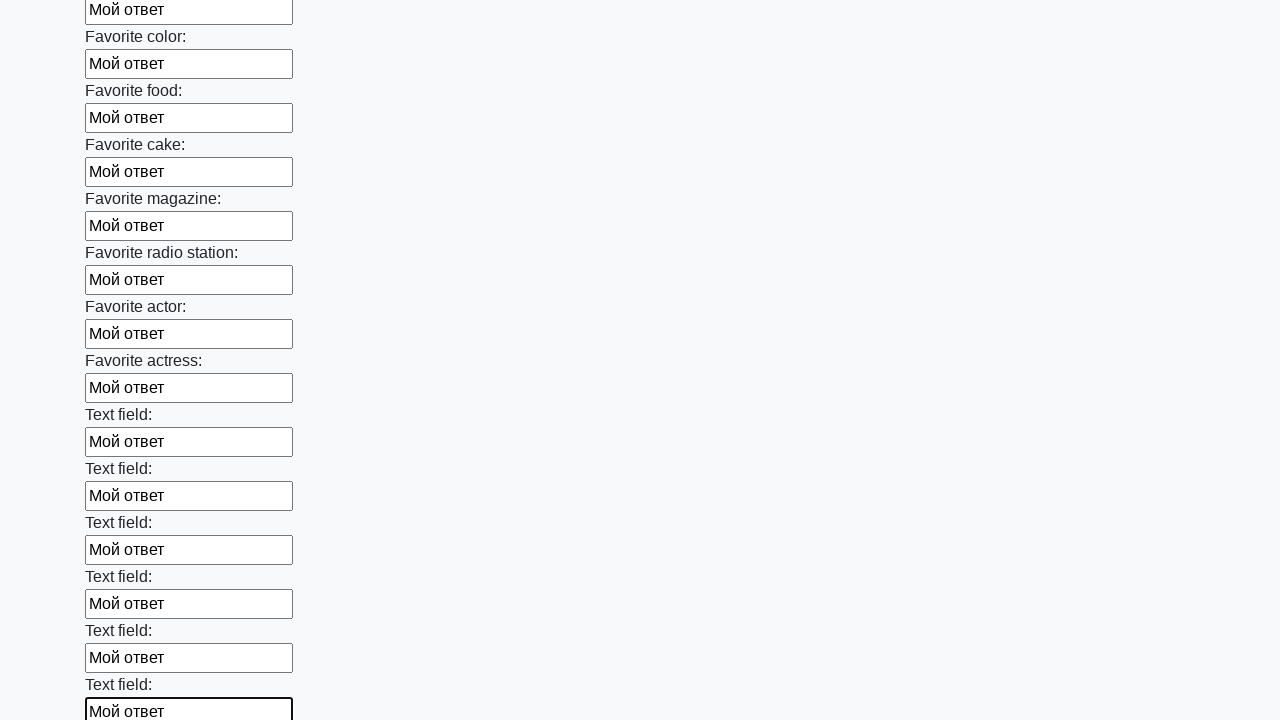

Filled input field with 'Мой ответ' on input >> nth=32
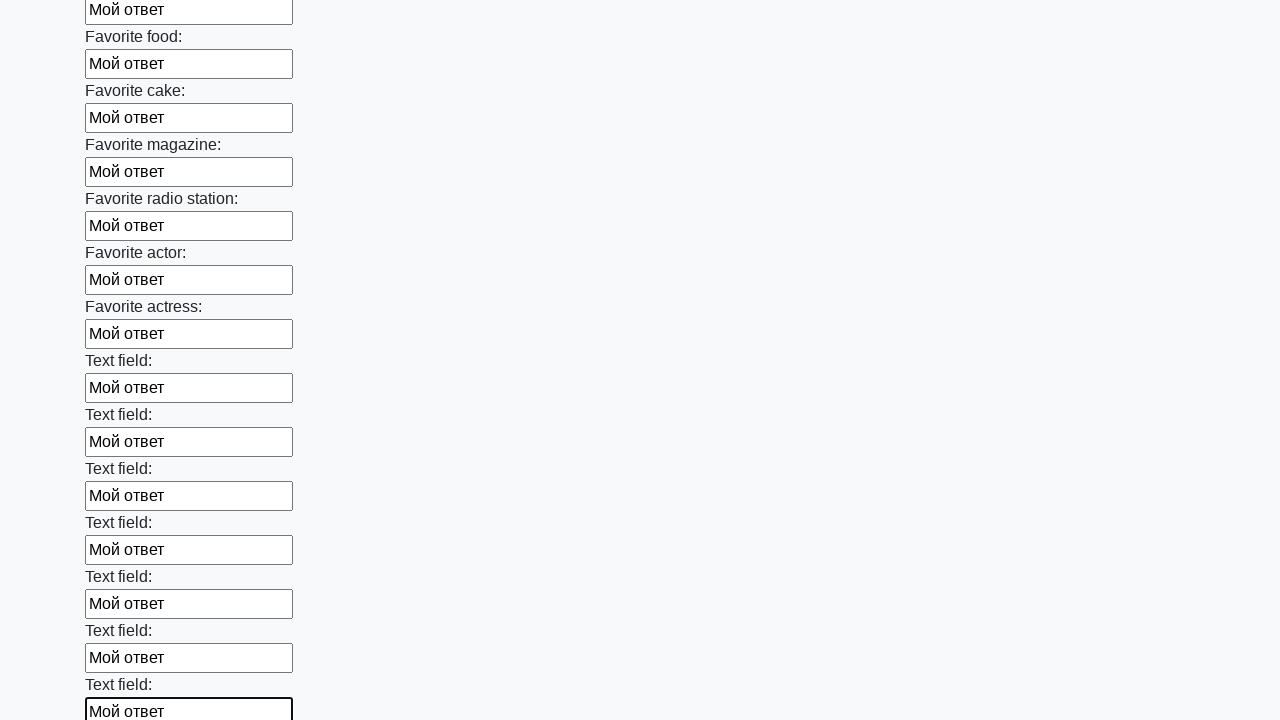

Filled input field with 'Мой ответ' on input >> nth=33
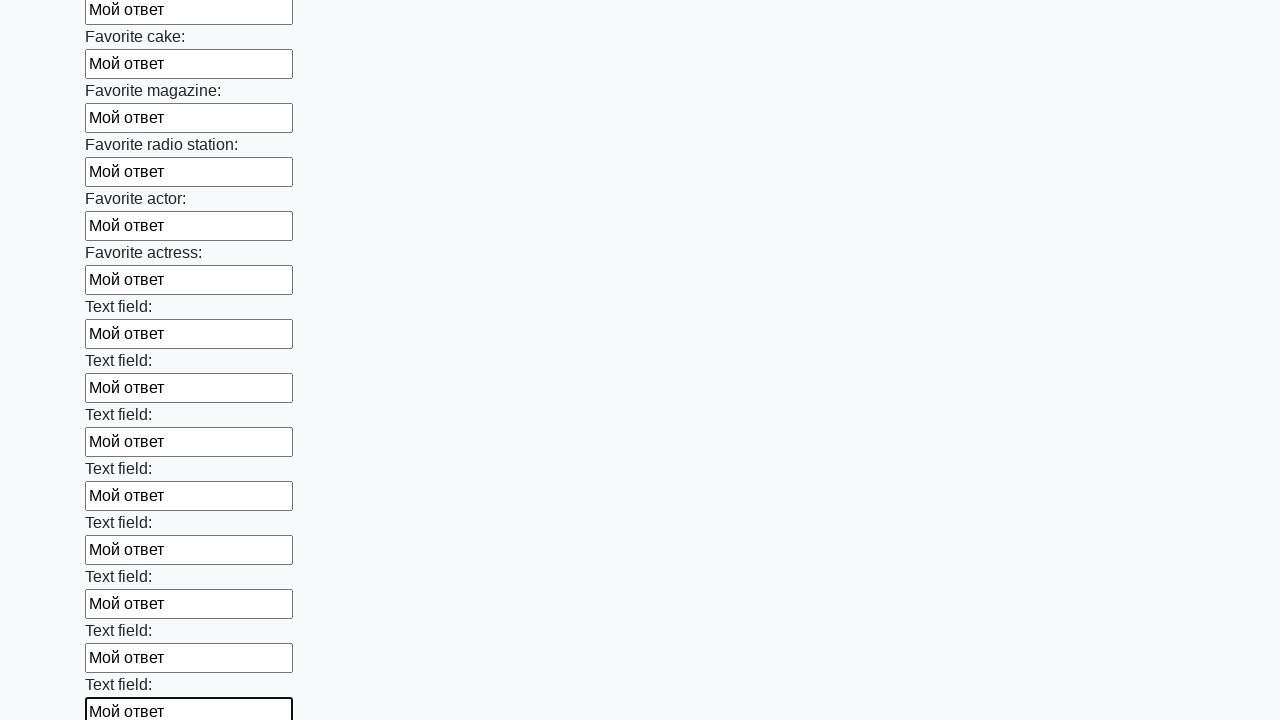

Filled input field with 'Мой ответ' on input >> nth=34
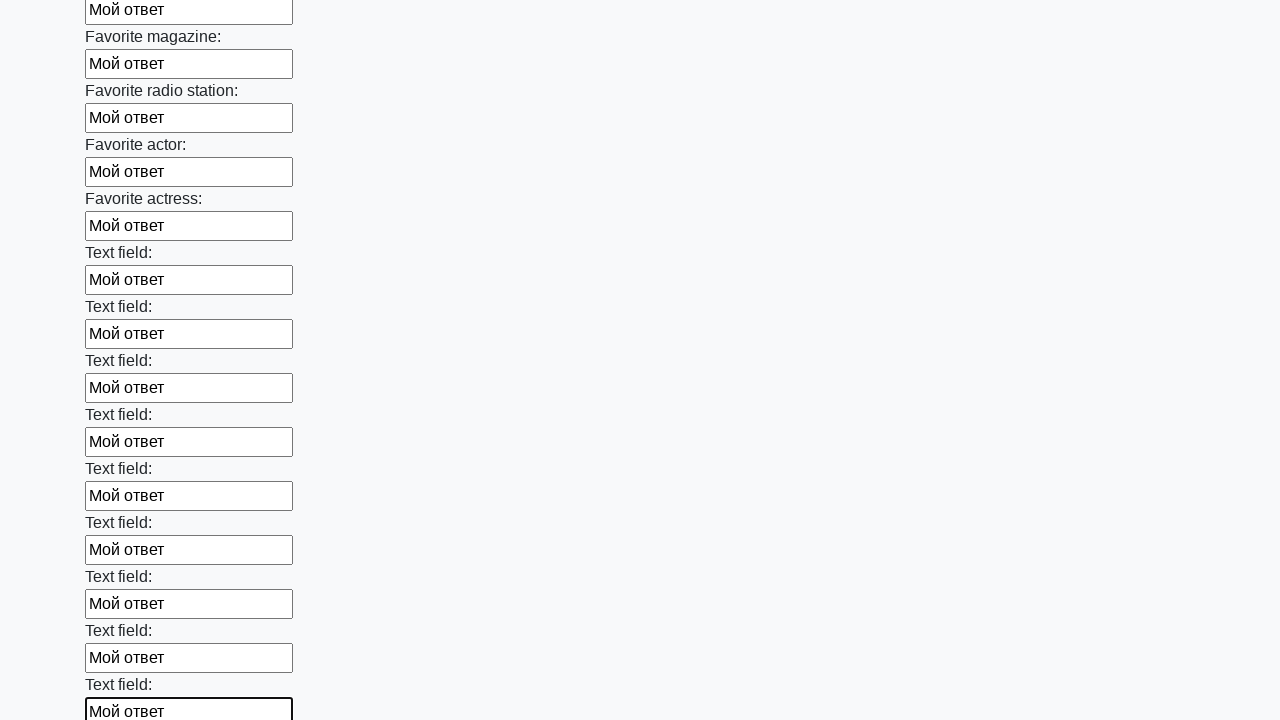

Filled input field with 'Мой ответ' on input >> nth=35
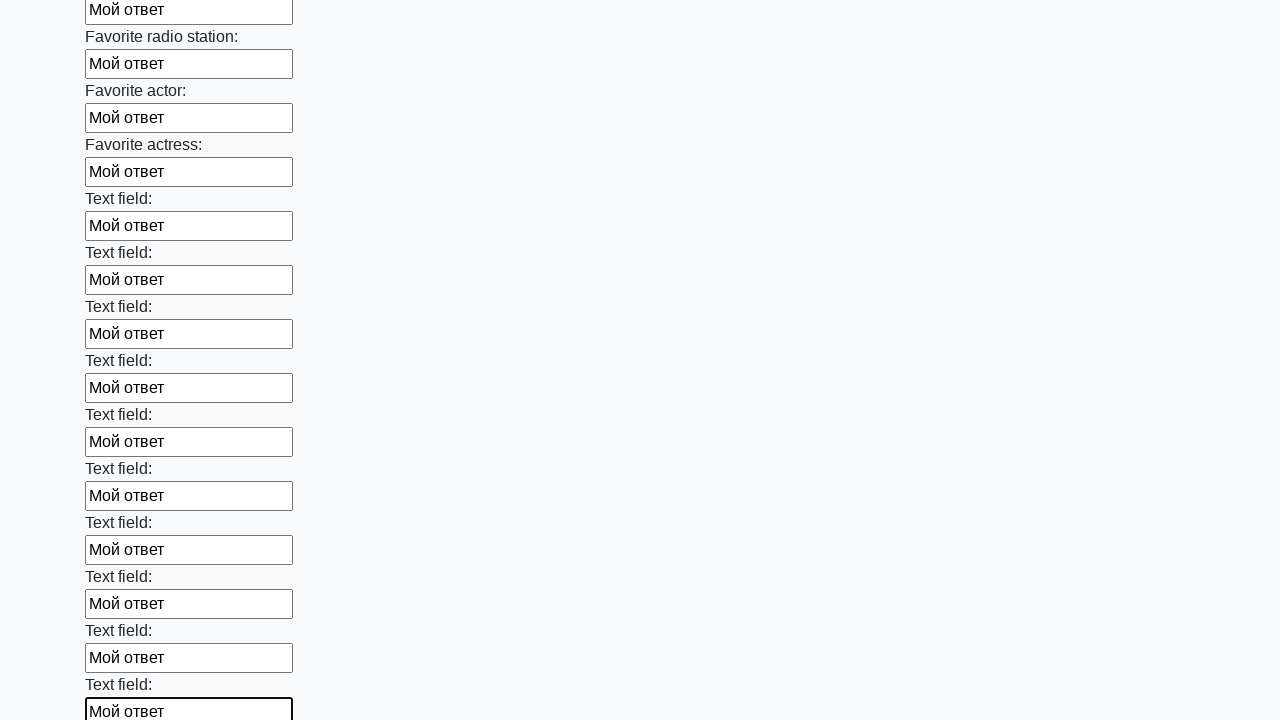

Filled input field with 'Мой ответ' on input >> nth=36
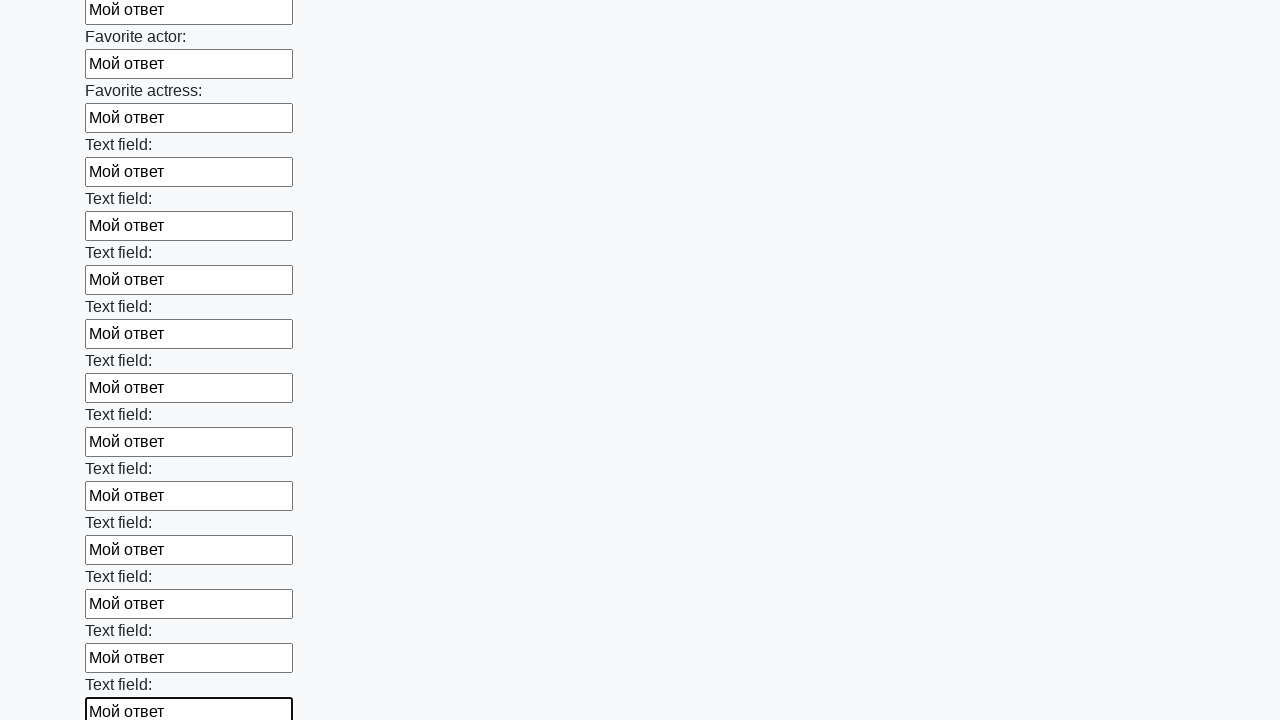

Filled input field with 'Мой ответ' on input >> nth=37
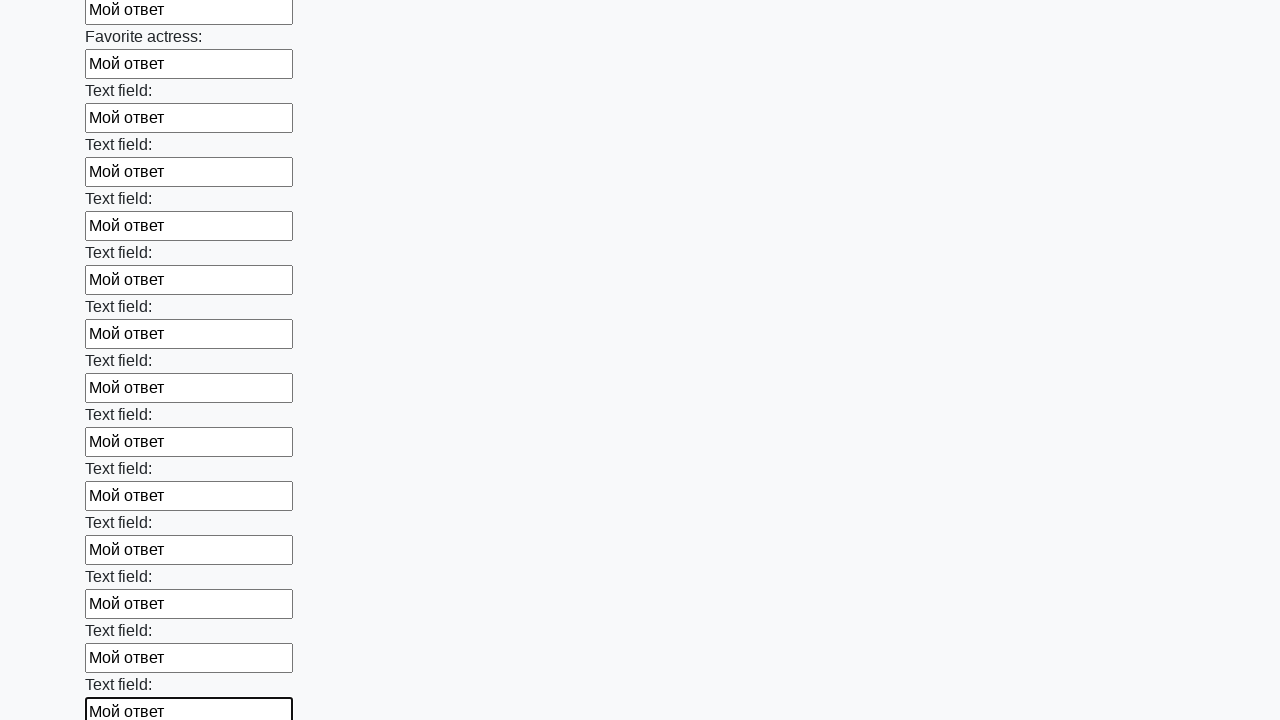

Filled input field with 'Мой ответ' on input >> nth=38
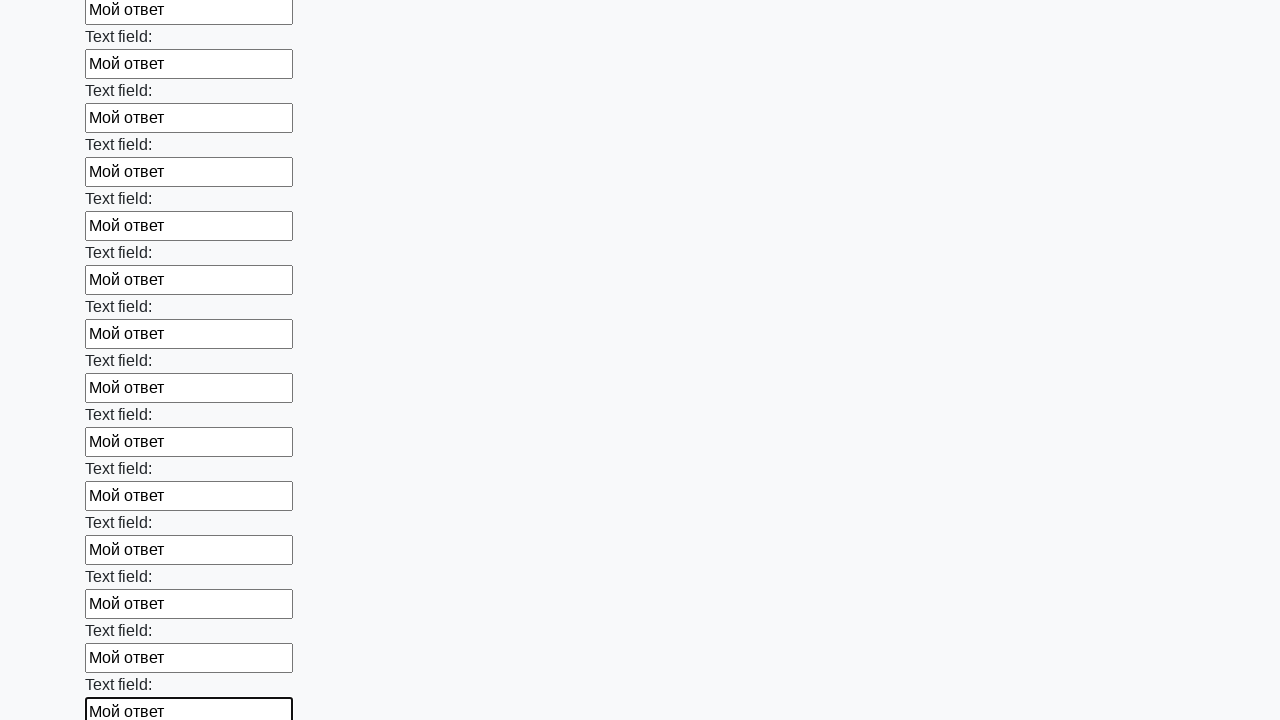

Filled input field with 'Мой ответ' on input >> nth=39
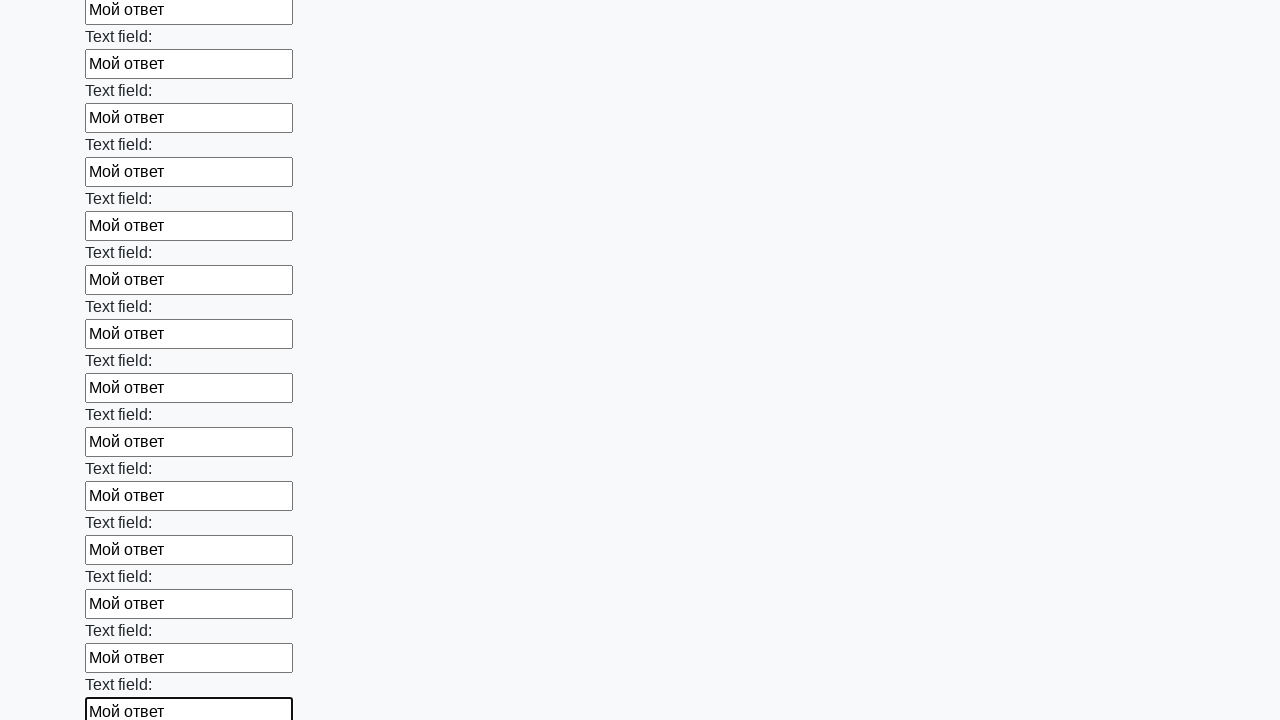

Filled input field with 'Мой ответ' on input >> nth=40
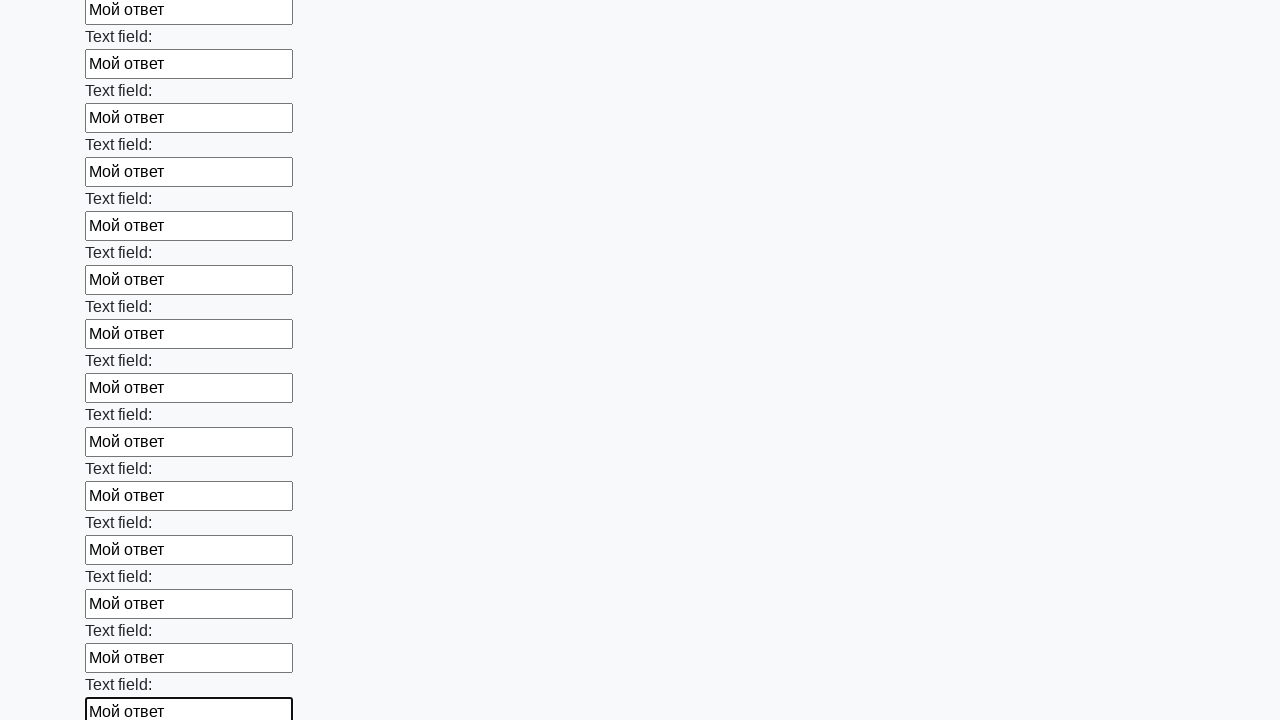

Filled input field with 'Мой ответ' on input >> nth=41
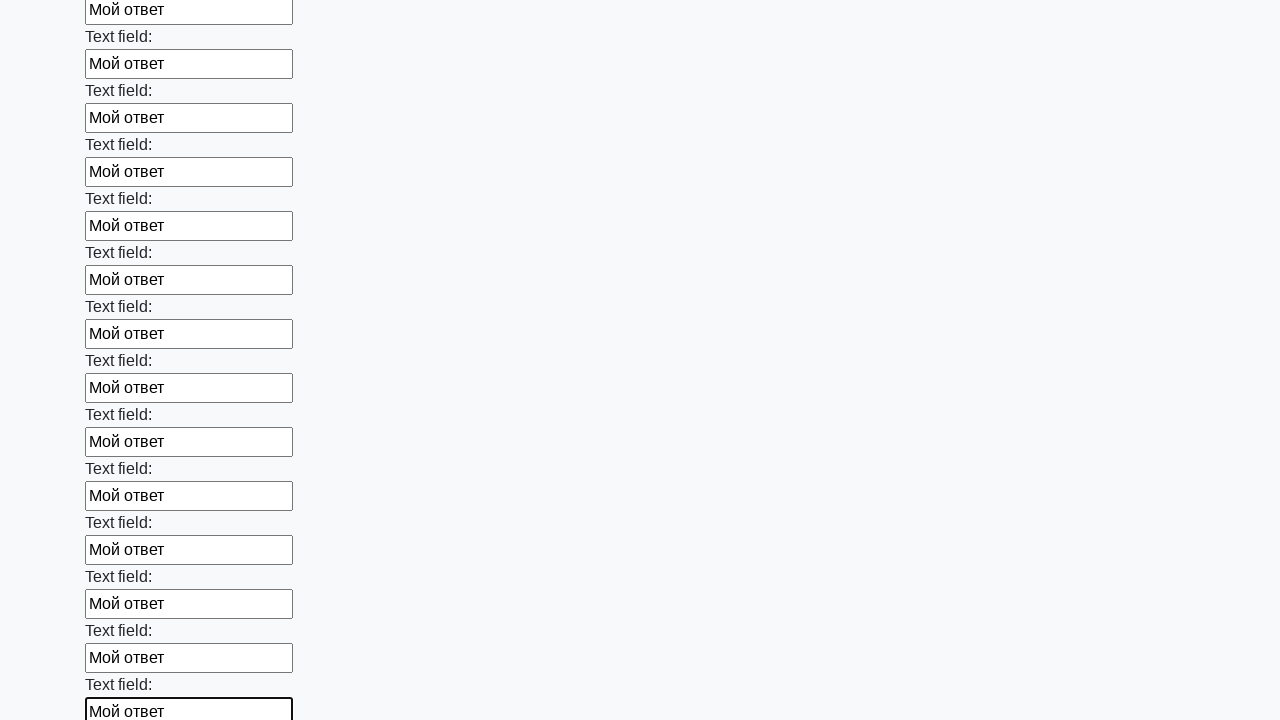

Filled input field with 'Мой ответ' on input >> nth=42
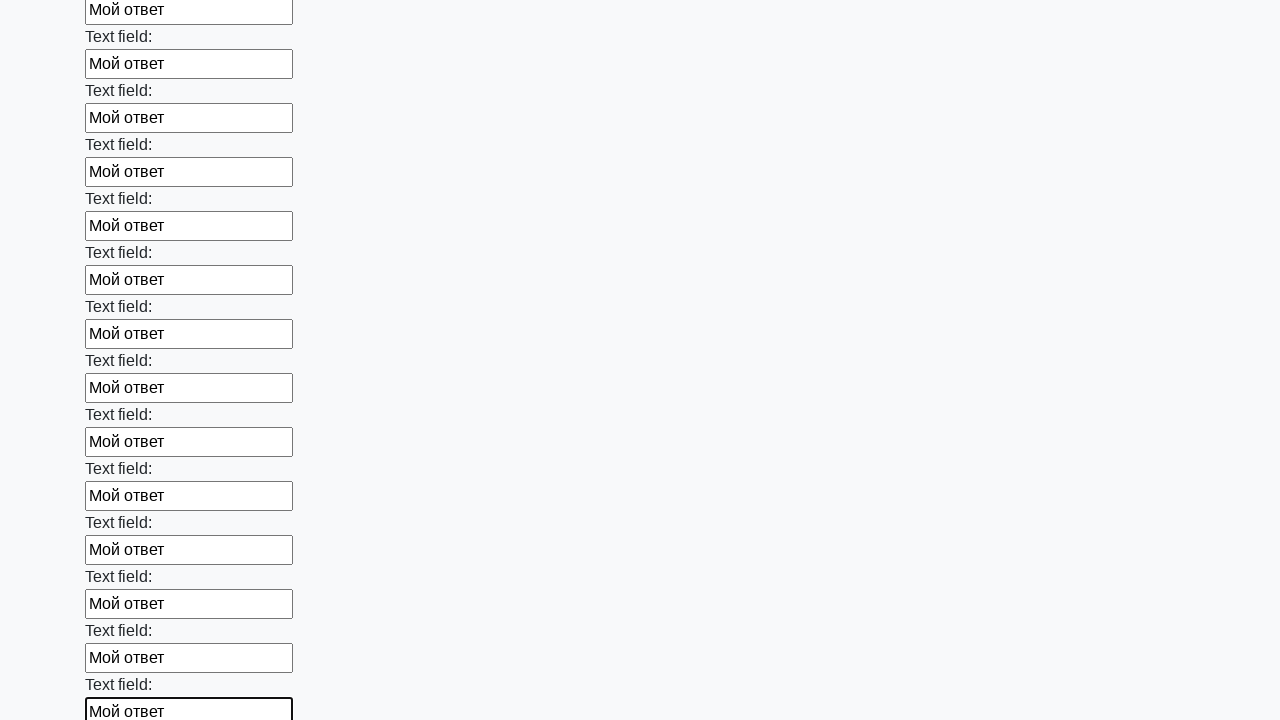

Filled input field with 'Мой ответ' on input >> nth=43
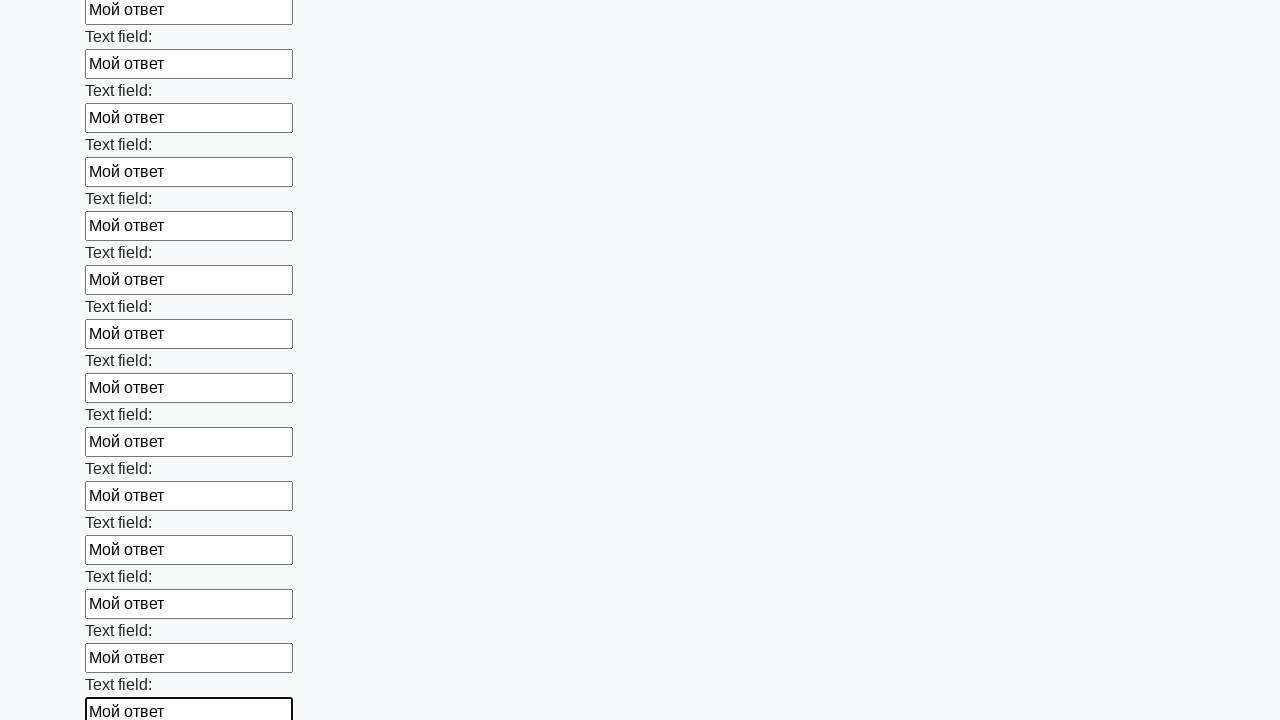

Filled input field with 'Мой ответ' on input >> nth=44
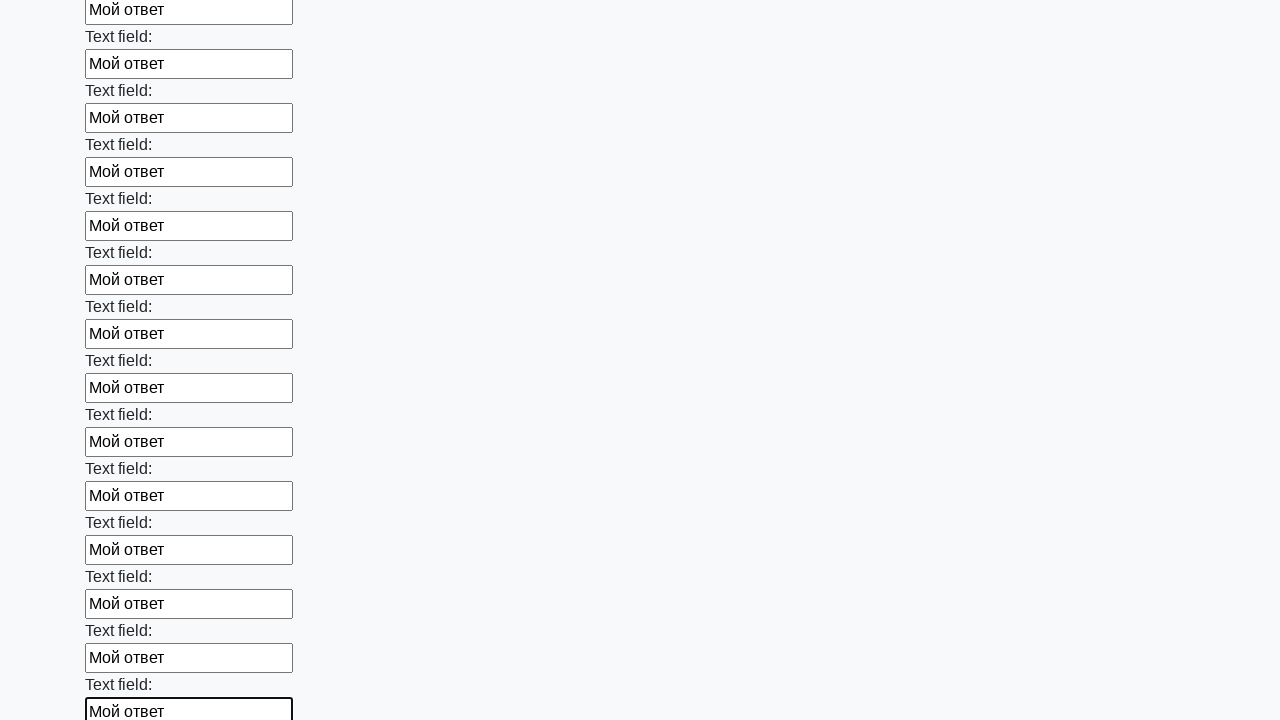

Filled input field with 'Мой ответ' on input >> nth=45
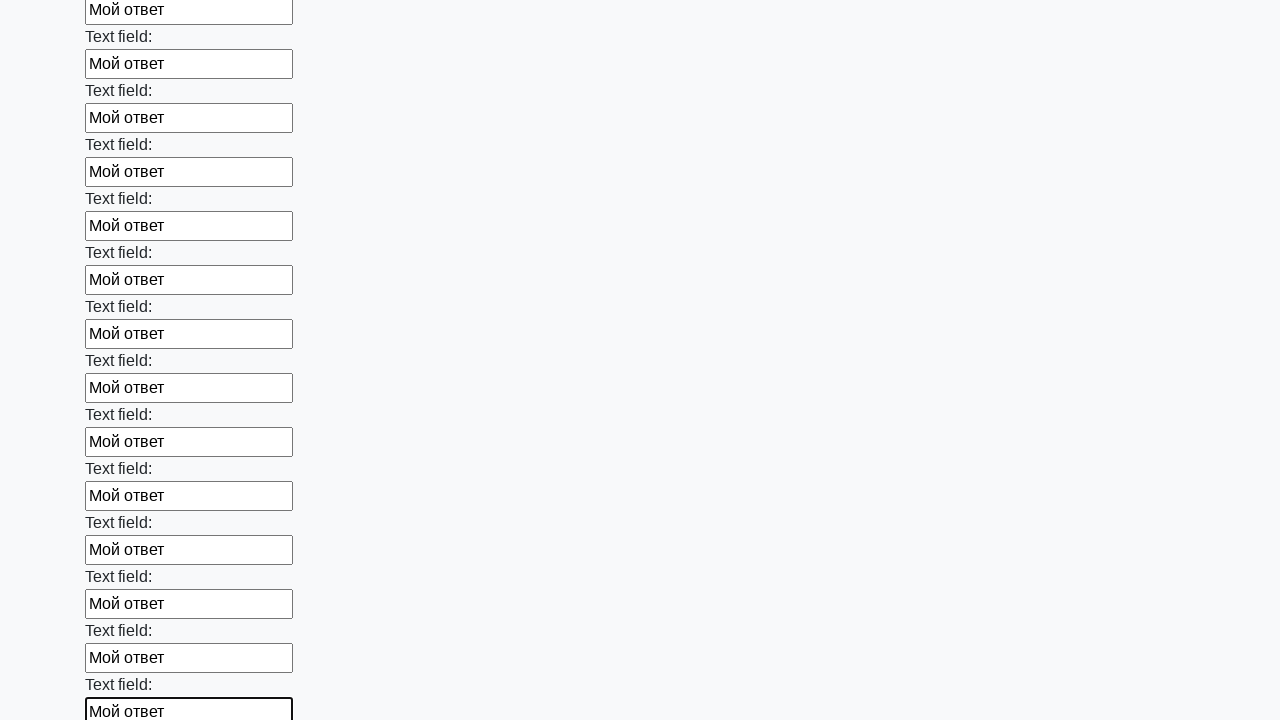

Filled input field with 'Мой ответ' on input >> nth=46
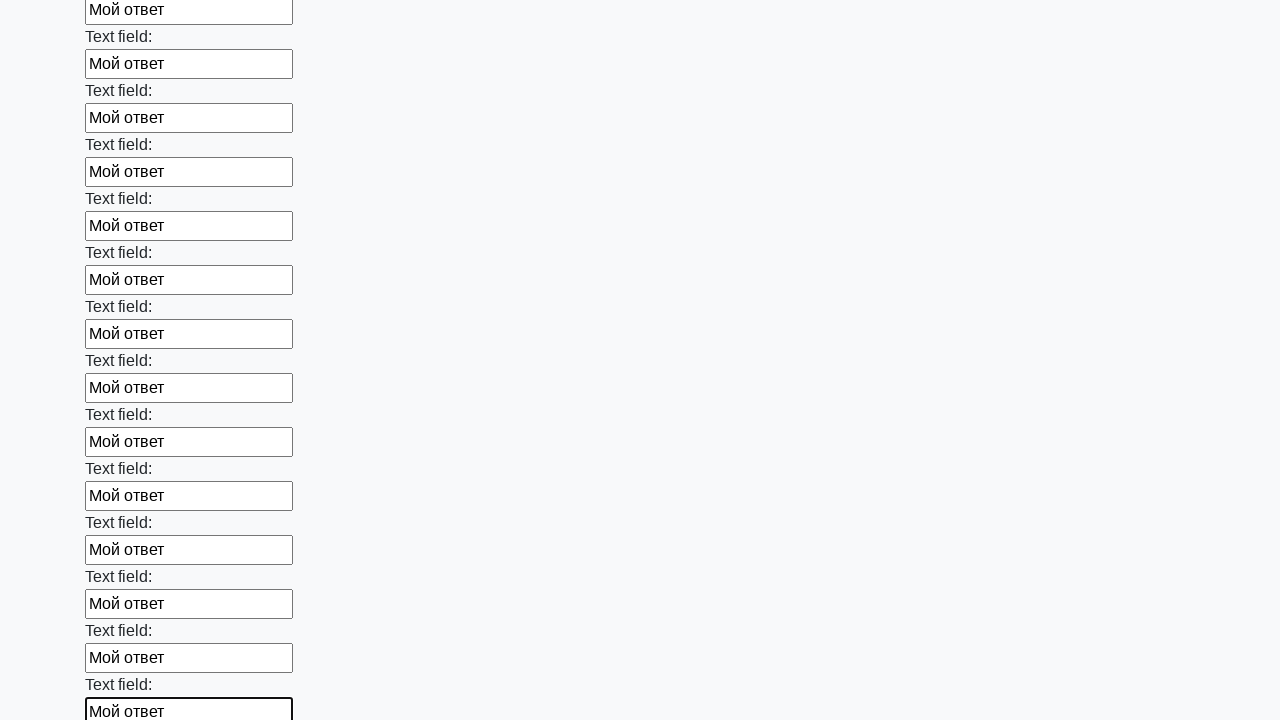

Filled input field with 'Мой ответ' on input >> nth=47
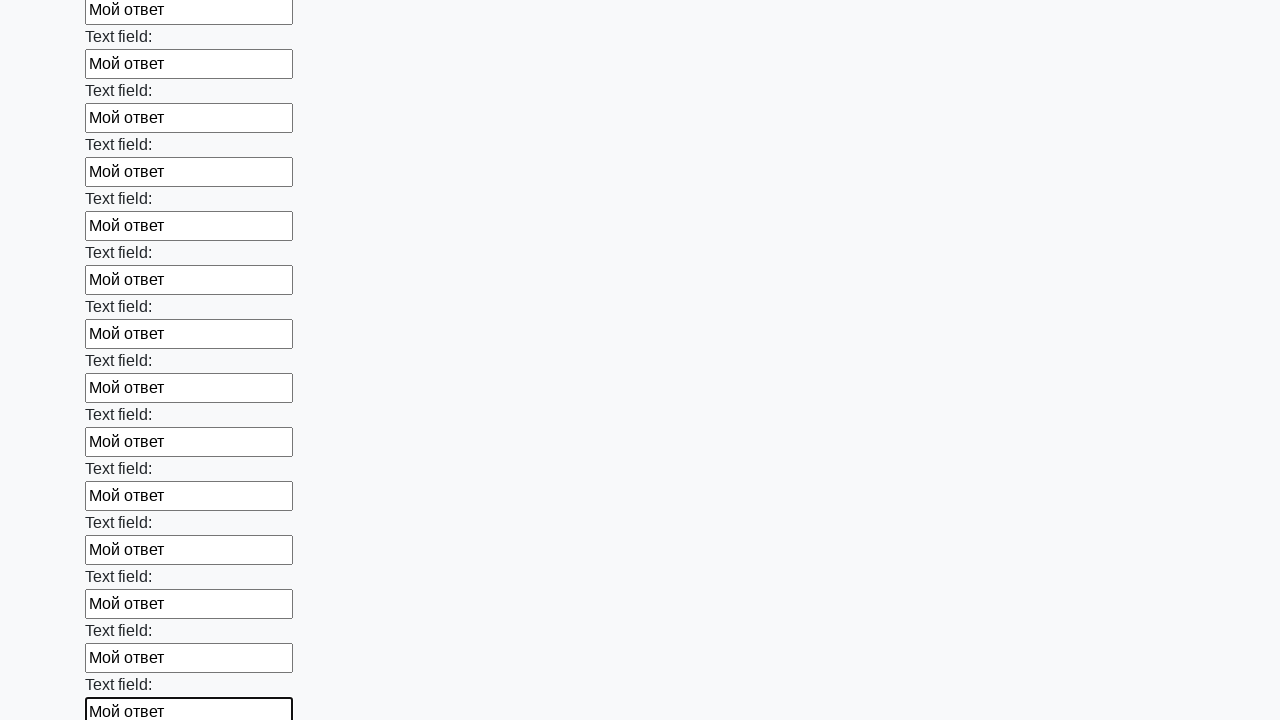

Filled input field with 'Мой ответ' on input >> nth=48
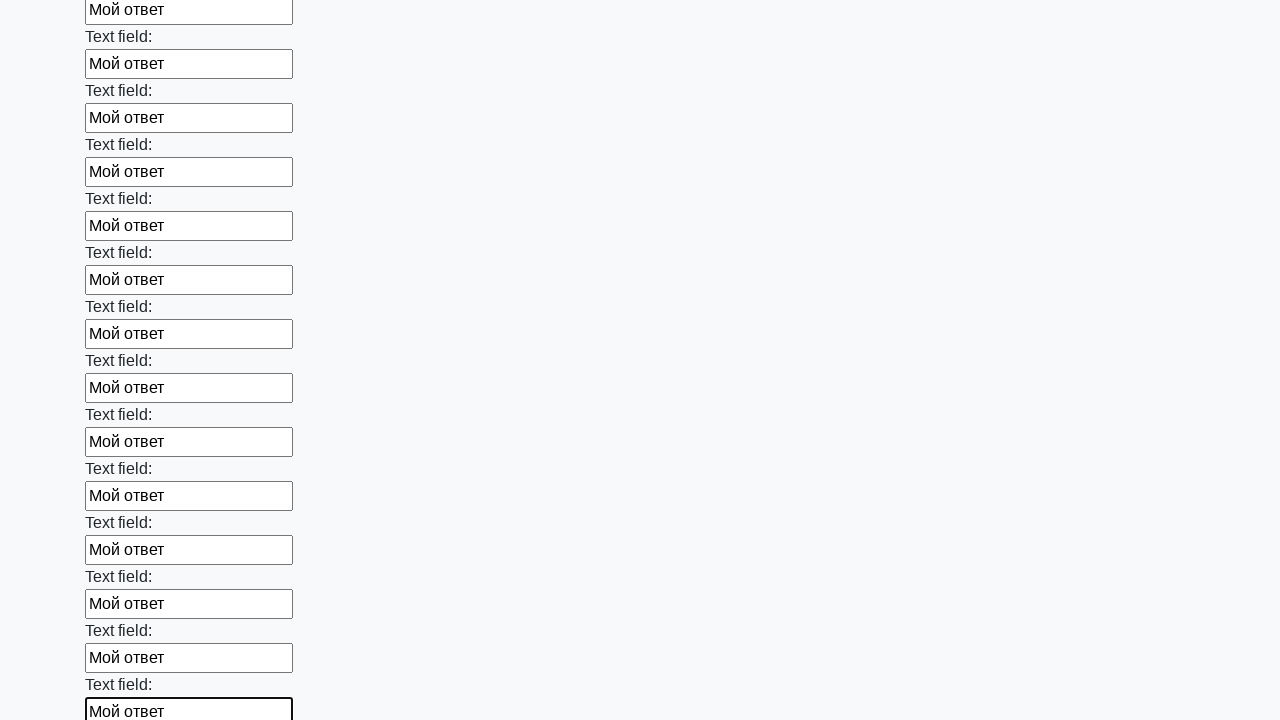

Filled input field with 'Мой ответ' on input >> nth=49
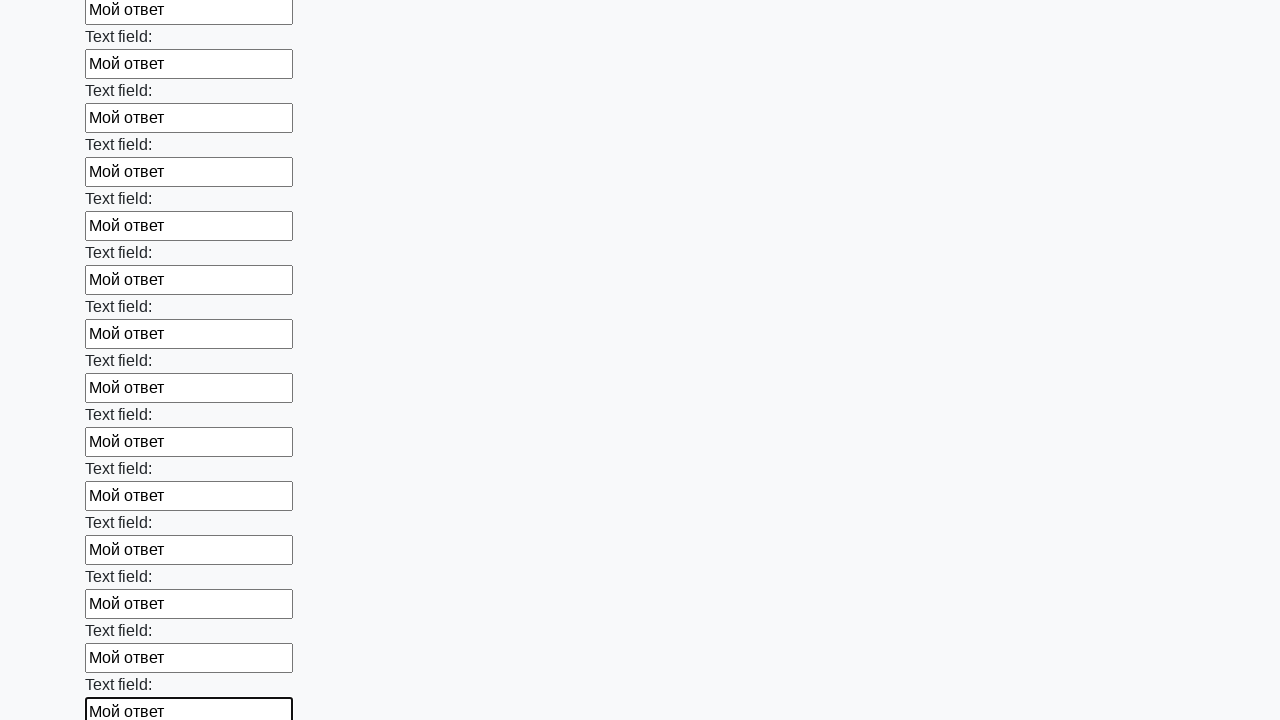

Filled input field with 'Мой ответ' on input >> nth=50
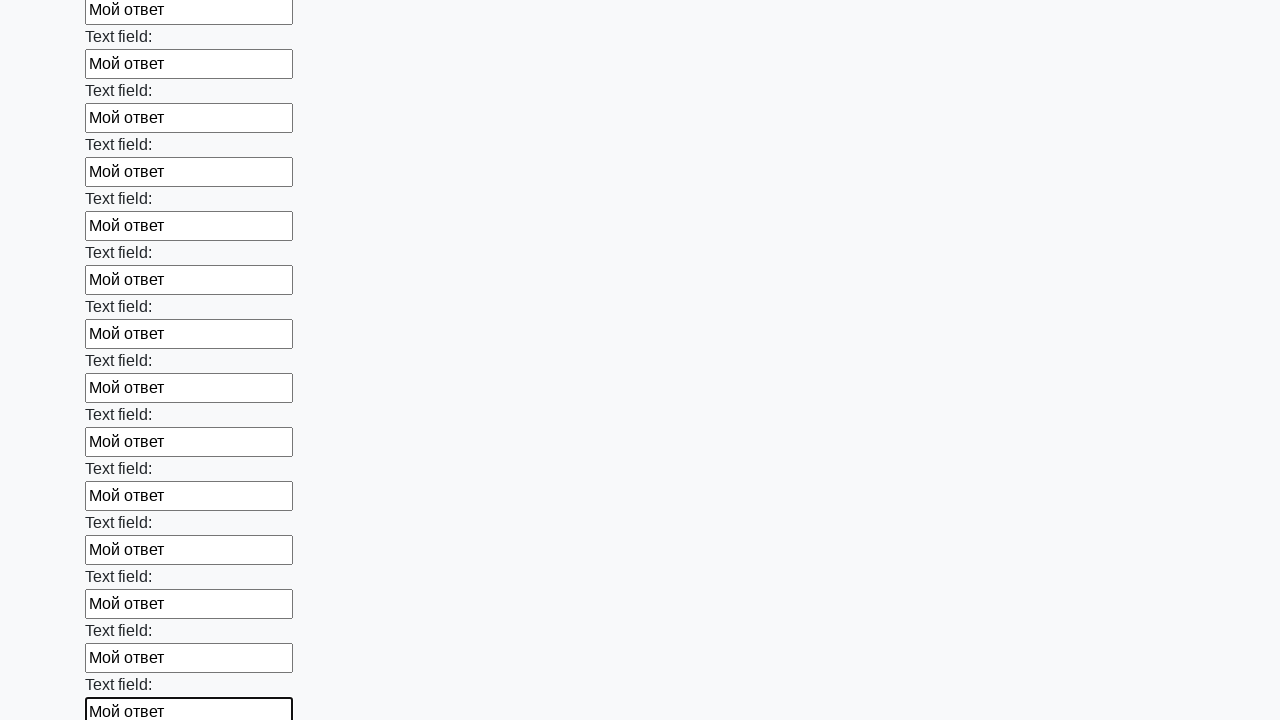

Filled input field with 'Мой ответ' on input >> nth=51
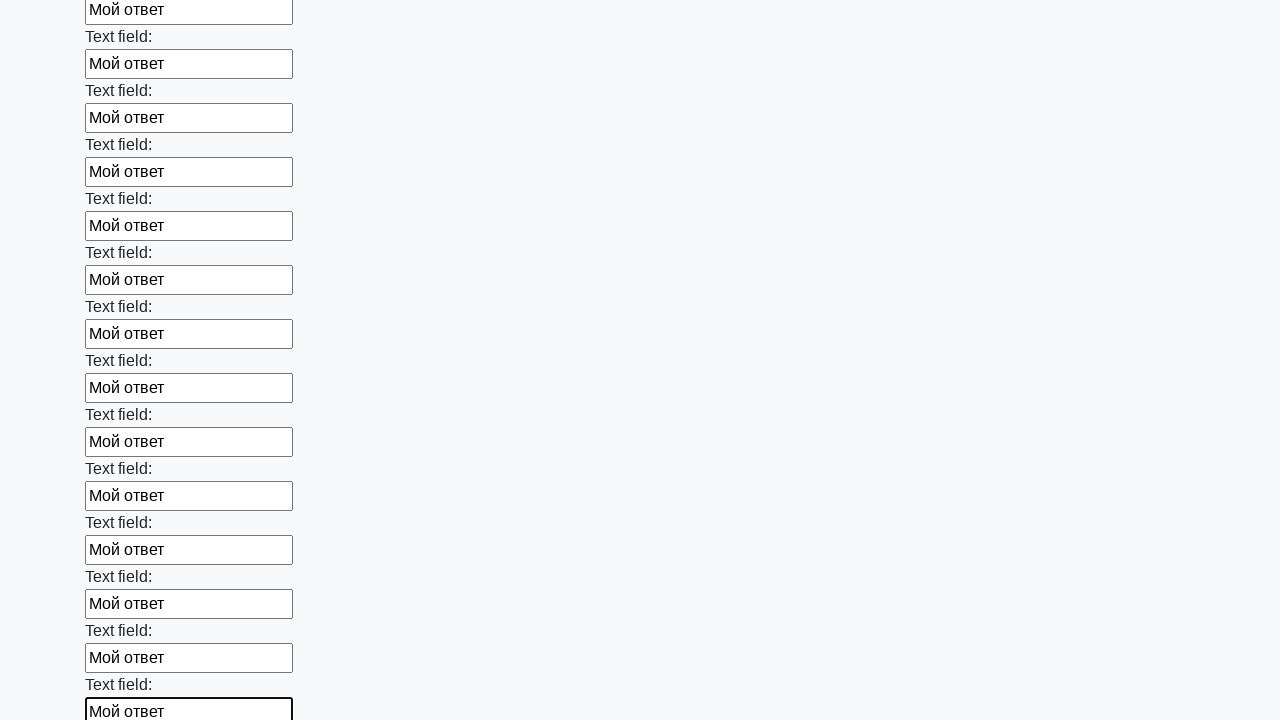

Filled input field with 'Мой ответ' on input >> nth=52
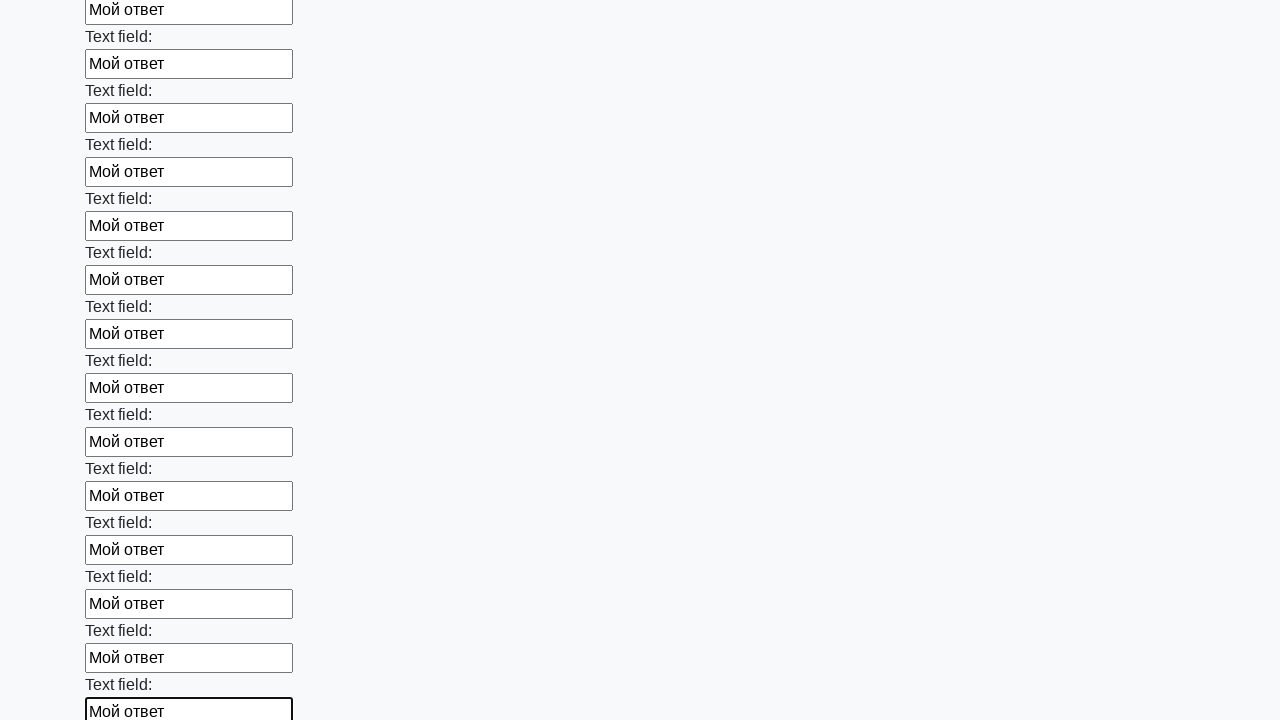

Filled input field with 'Мой ответ' on input >> nth=53
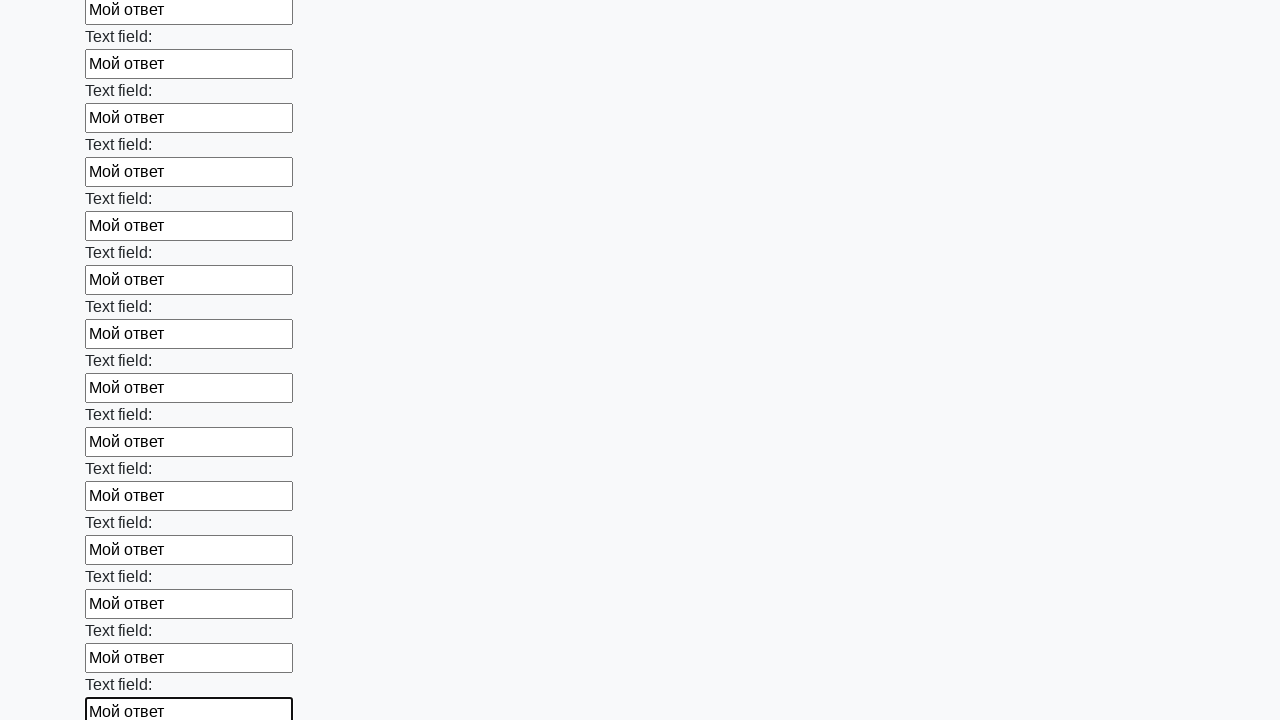

Filled input field with 'Мой ответ' on input >> nth=54
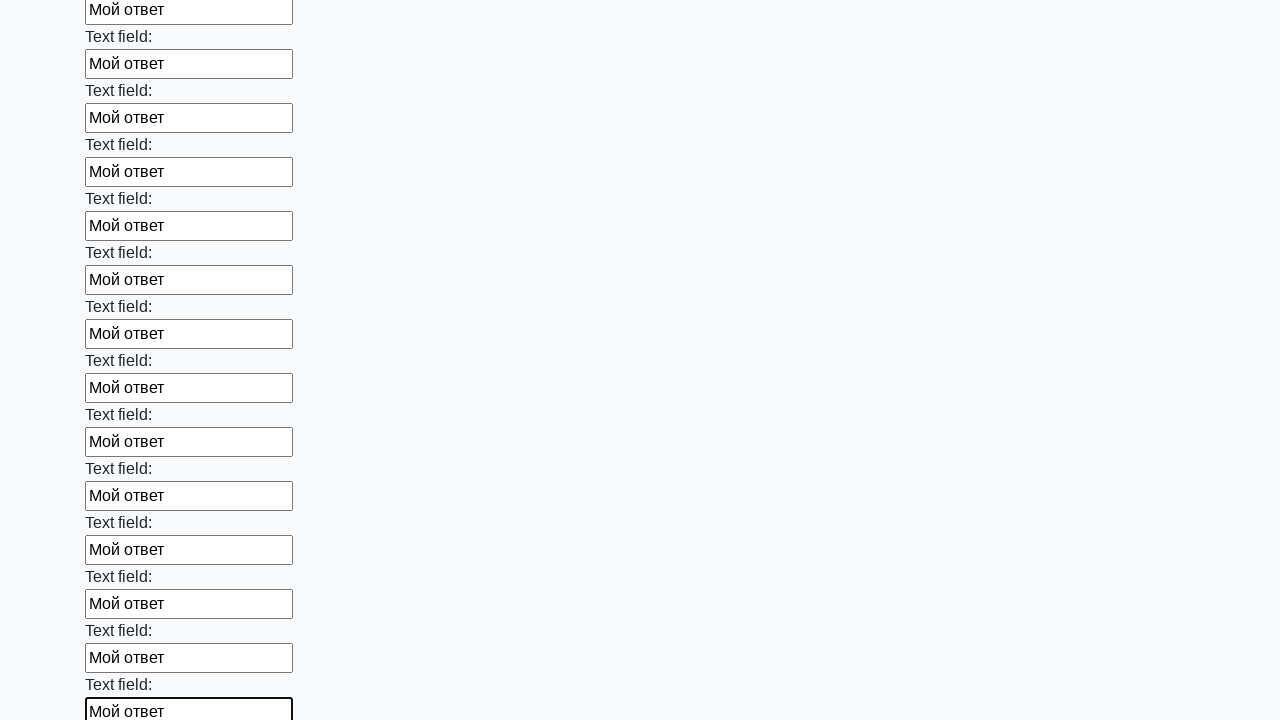

Filled input field with 'Мой ответ' on input >> nth=55
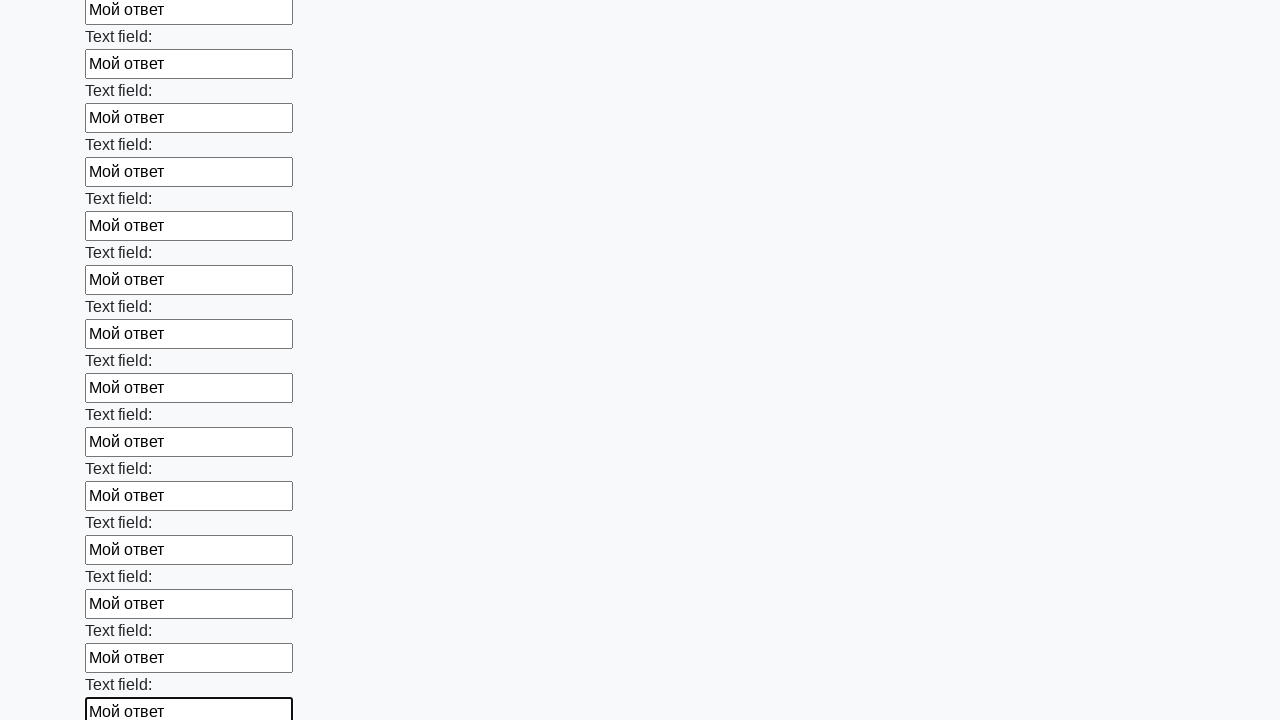

Filled input field with 'Мой ответ' on input >> nth=56
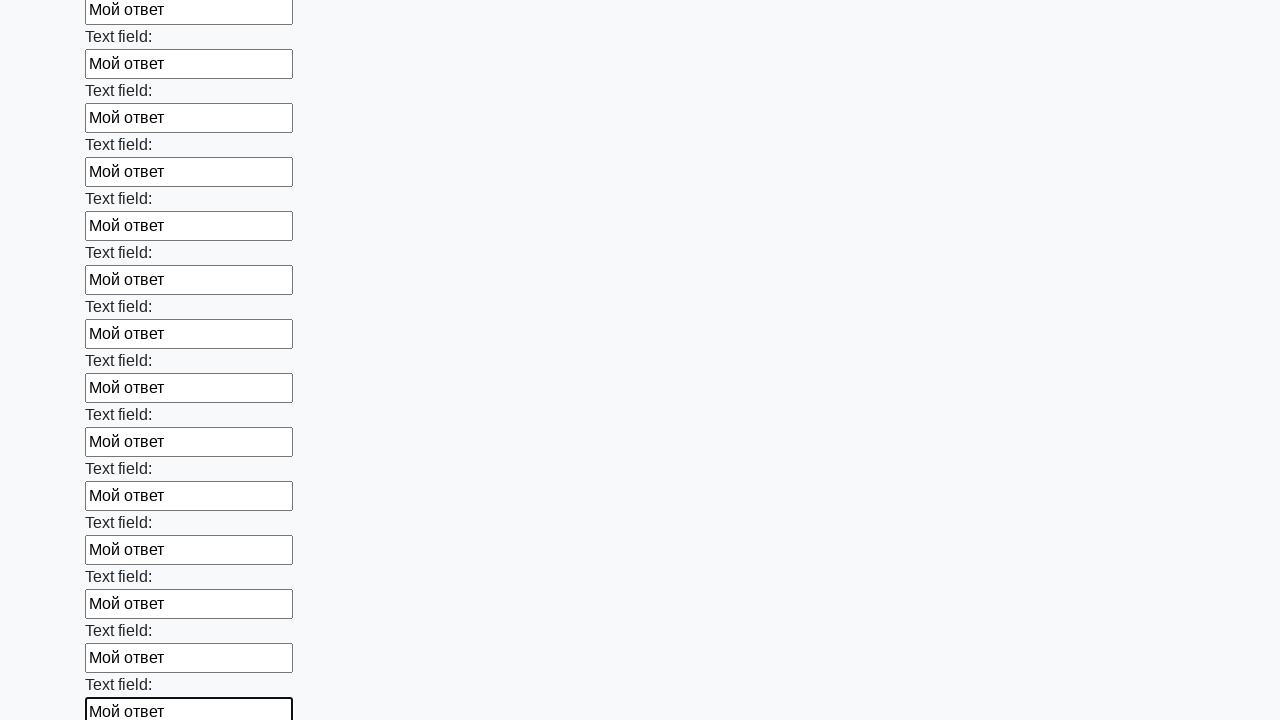

Filled input field with 'Мой ответ' on input >> nth=57
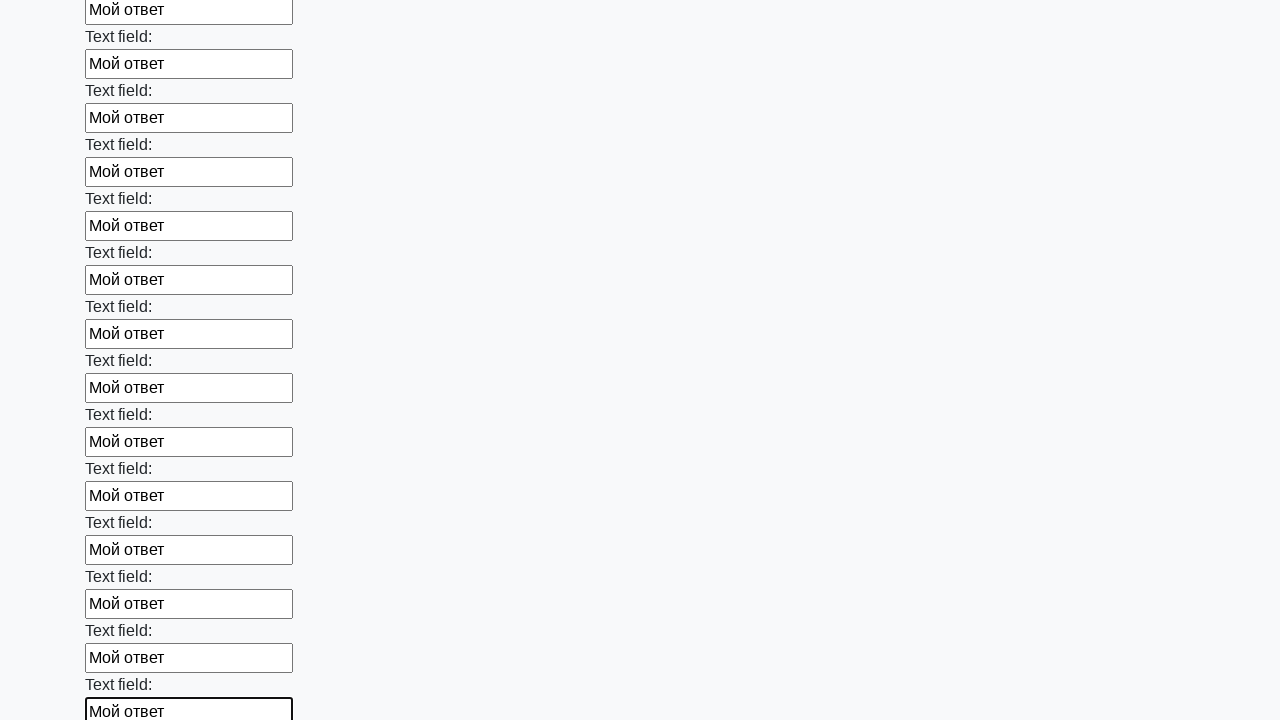

Filled input field with 'Мой ответ' on input >> nth=58
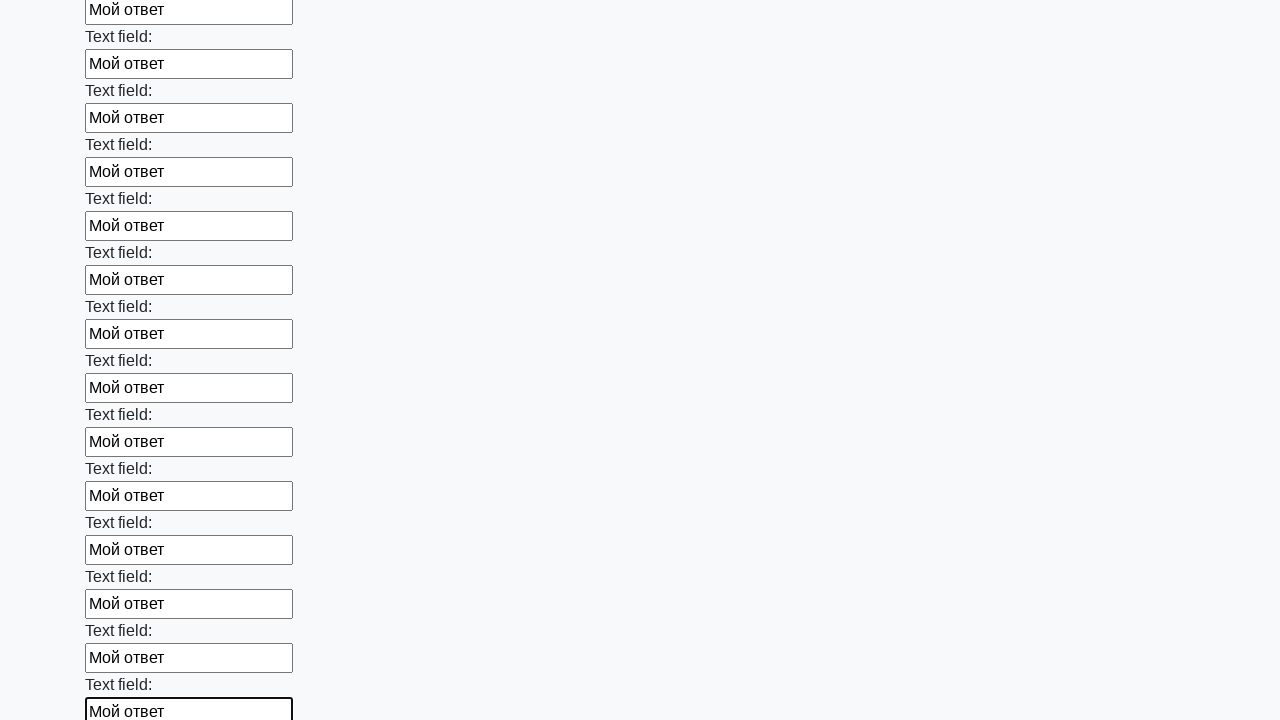

Filled input field with 'Мой ответ' on input >> nth=59
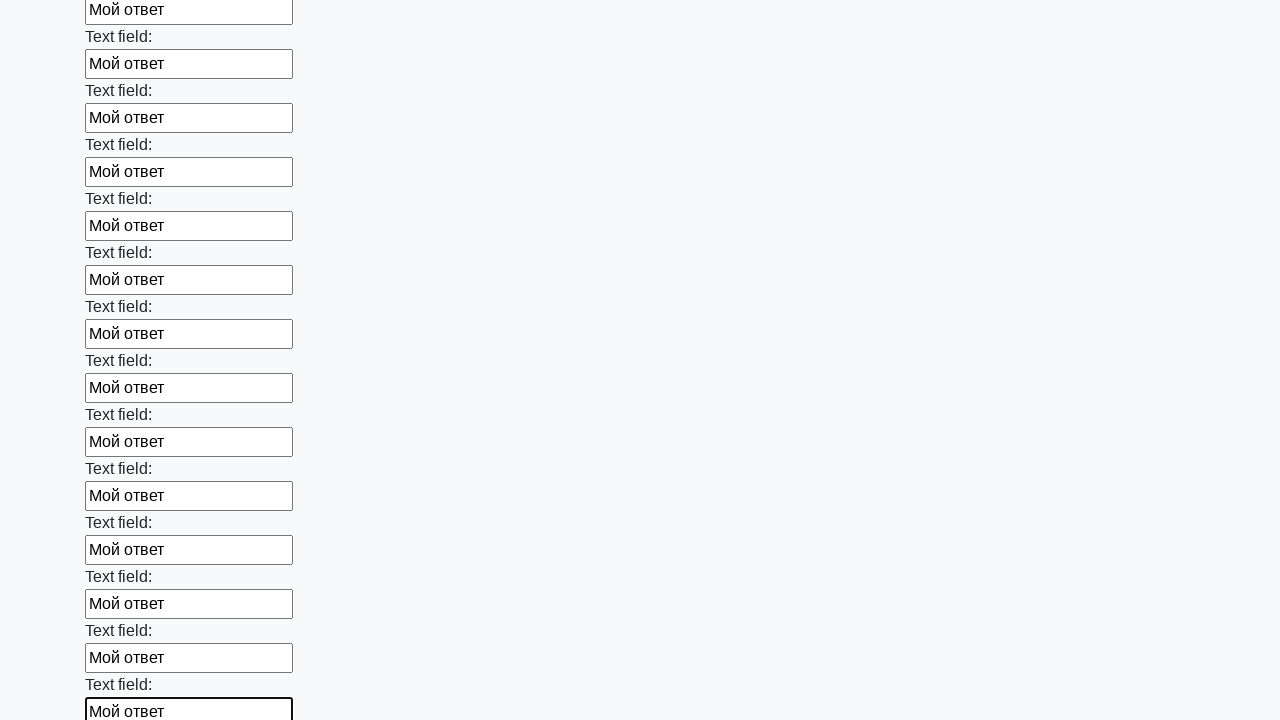

Filled input field with 'Мой ответ' on input >> nth=60
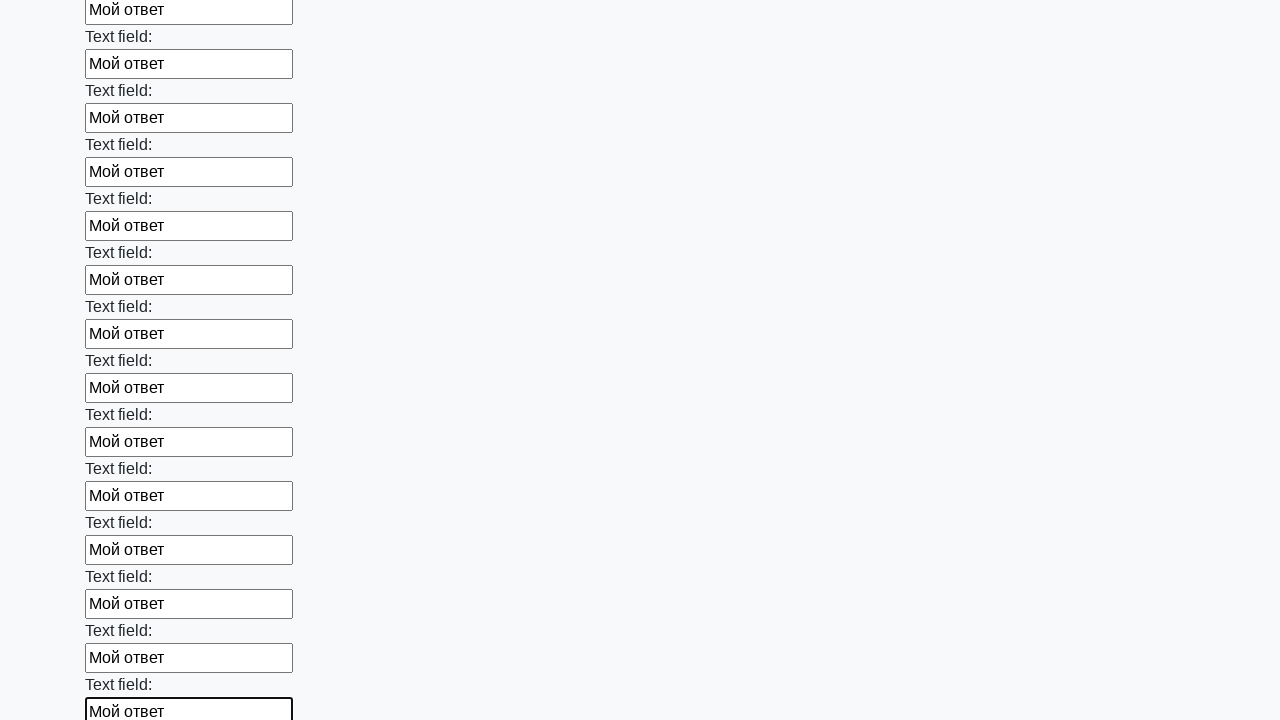

Filled input field with 'Мой ответ' on input >> nth=61
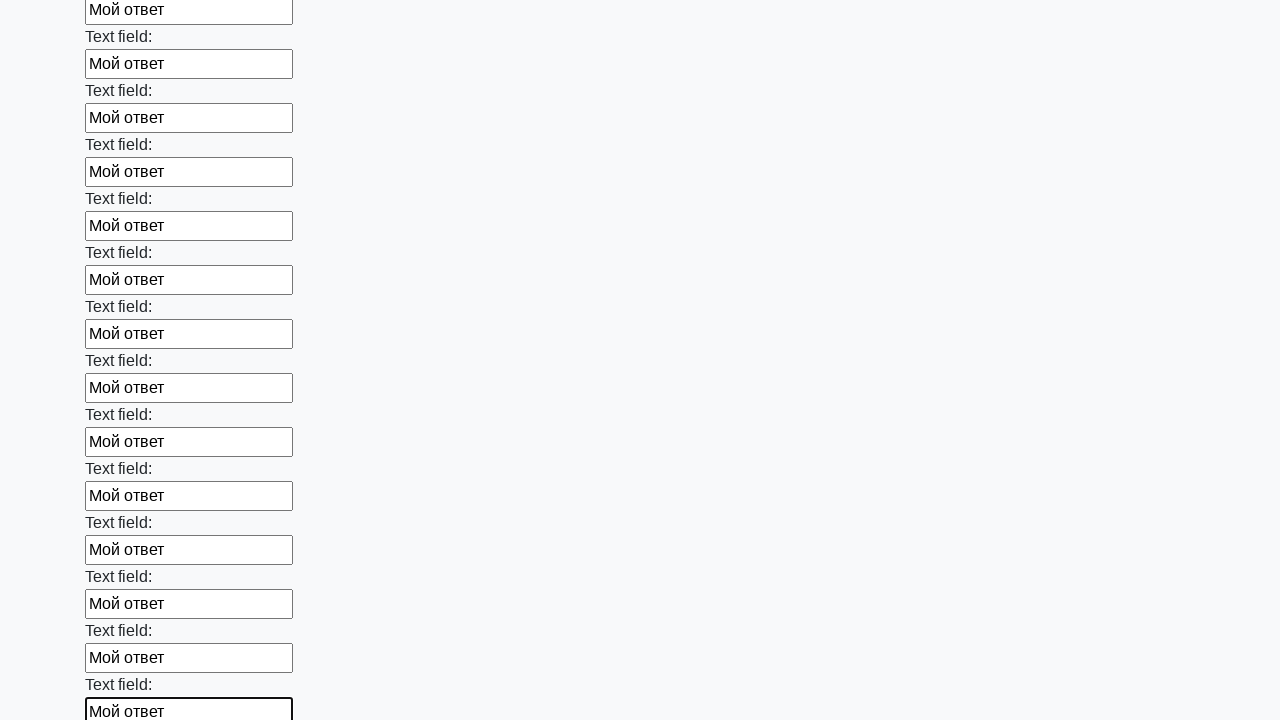

Filled input field with 'Мой ответ' on input >> nth=62
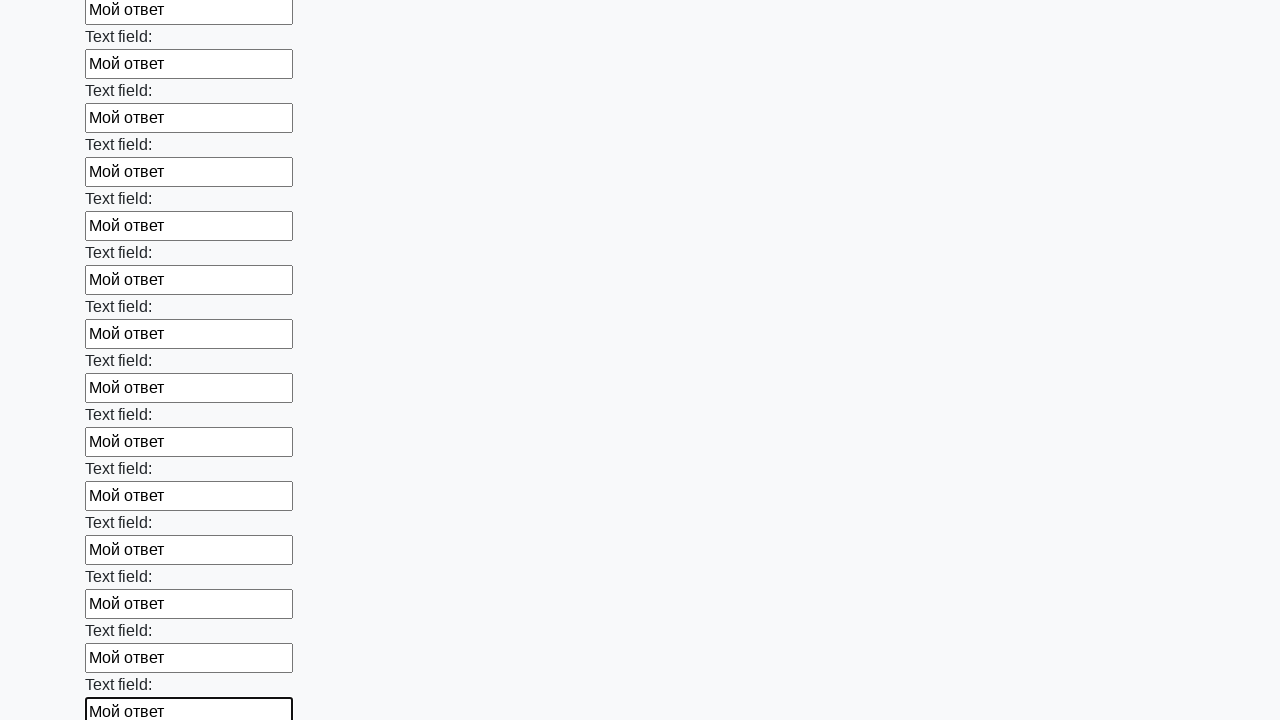

Filled input field with 'Мой ответ' on input >> nth=63
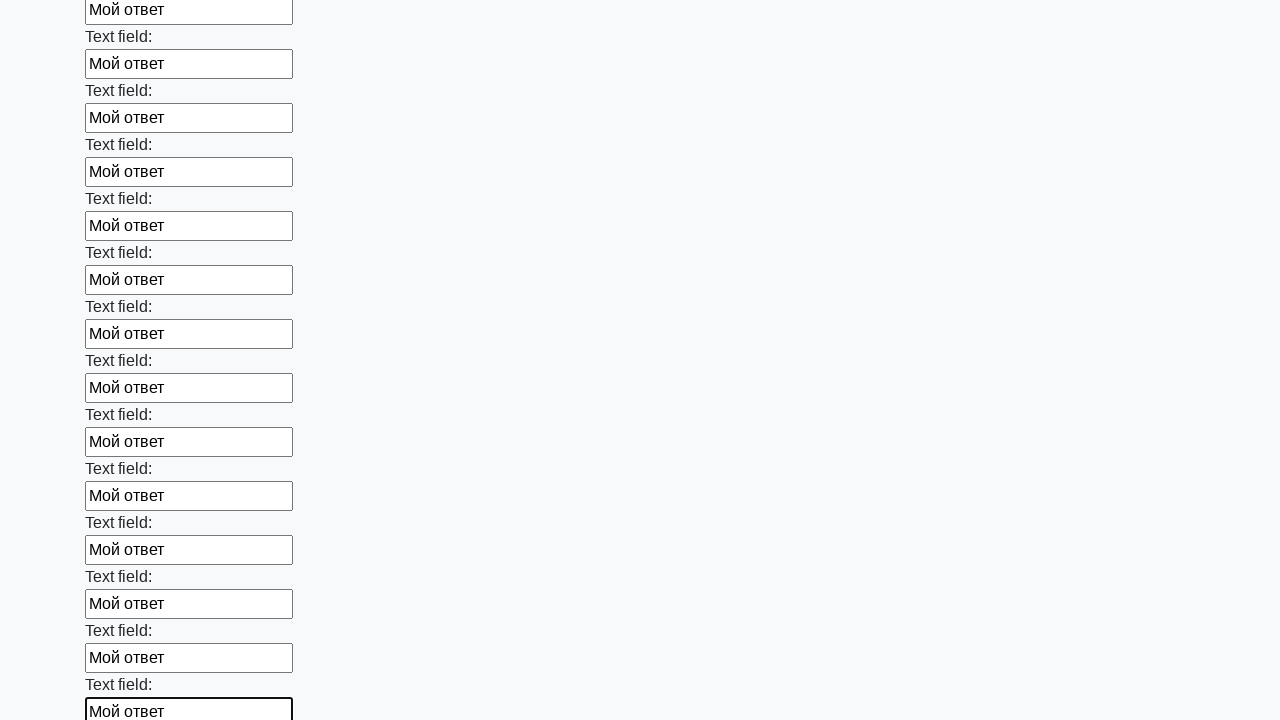

Filled input field with 'Мой ответ' on input >> nth=64
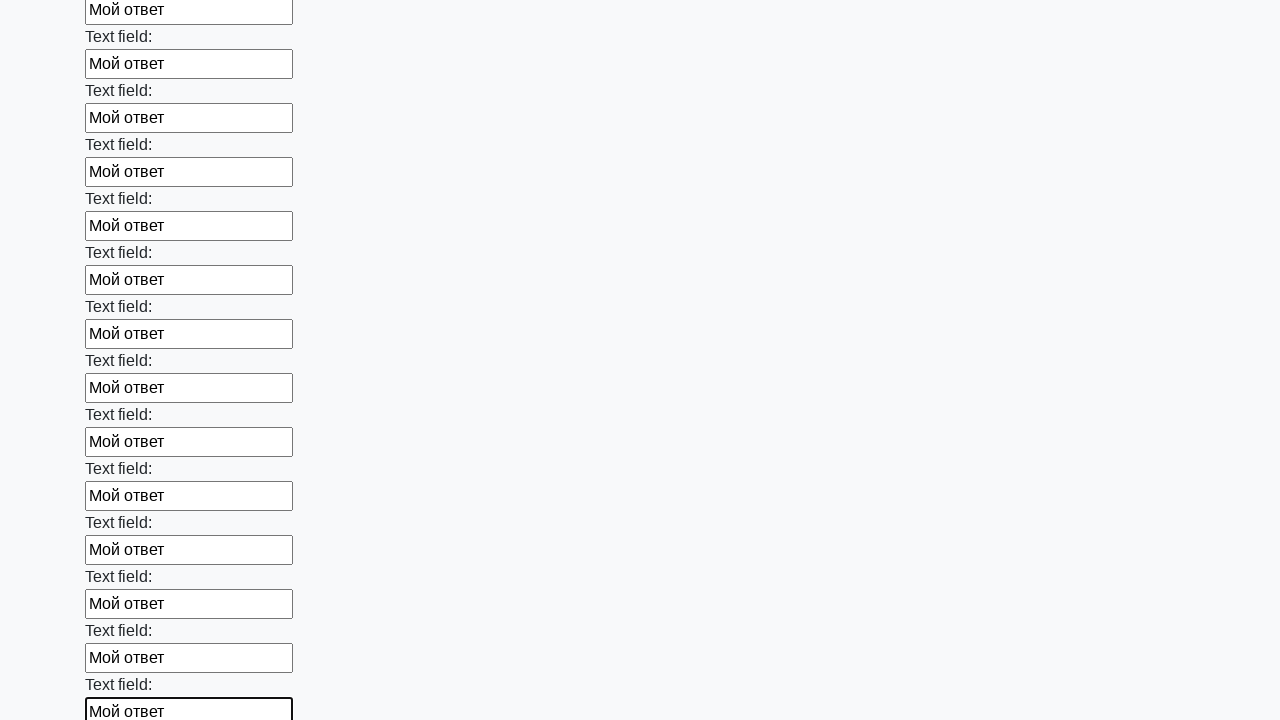

Filled input field with 'Мой ответ' on input >> nth=65
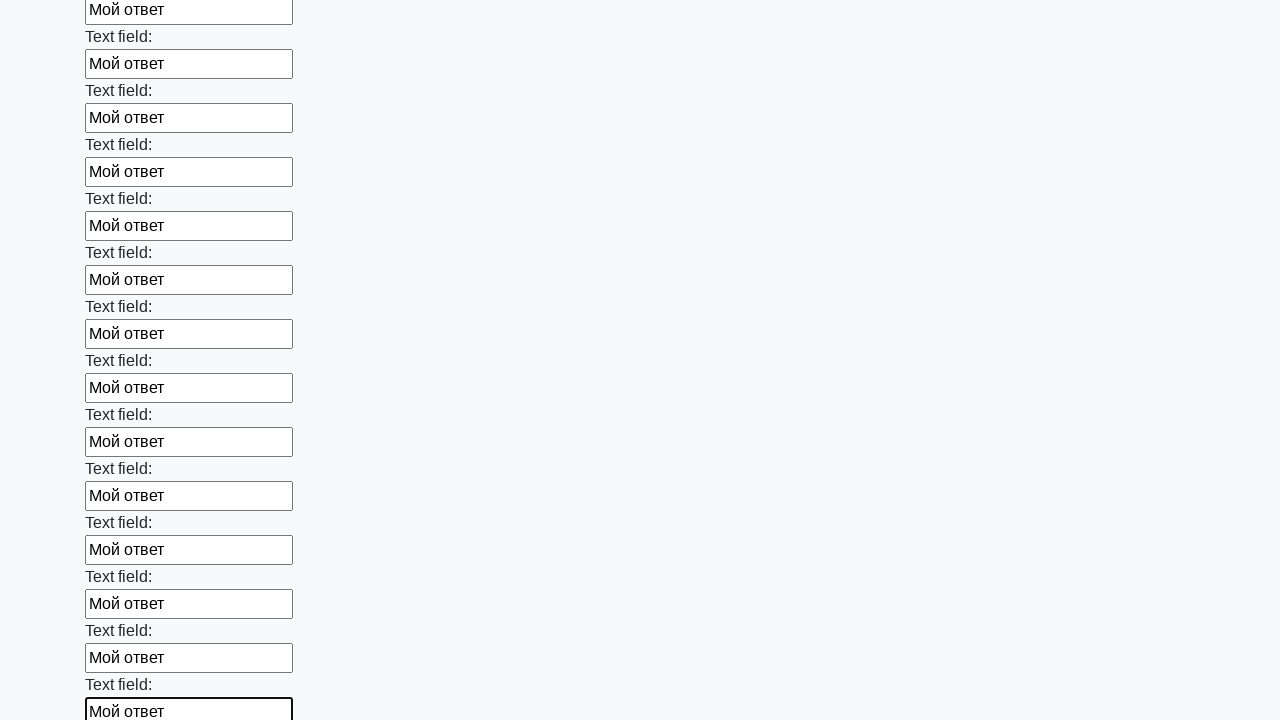

Filled input field with 'Мой ответ' on input >> nth=66
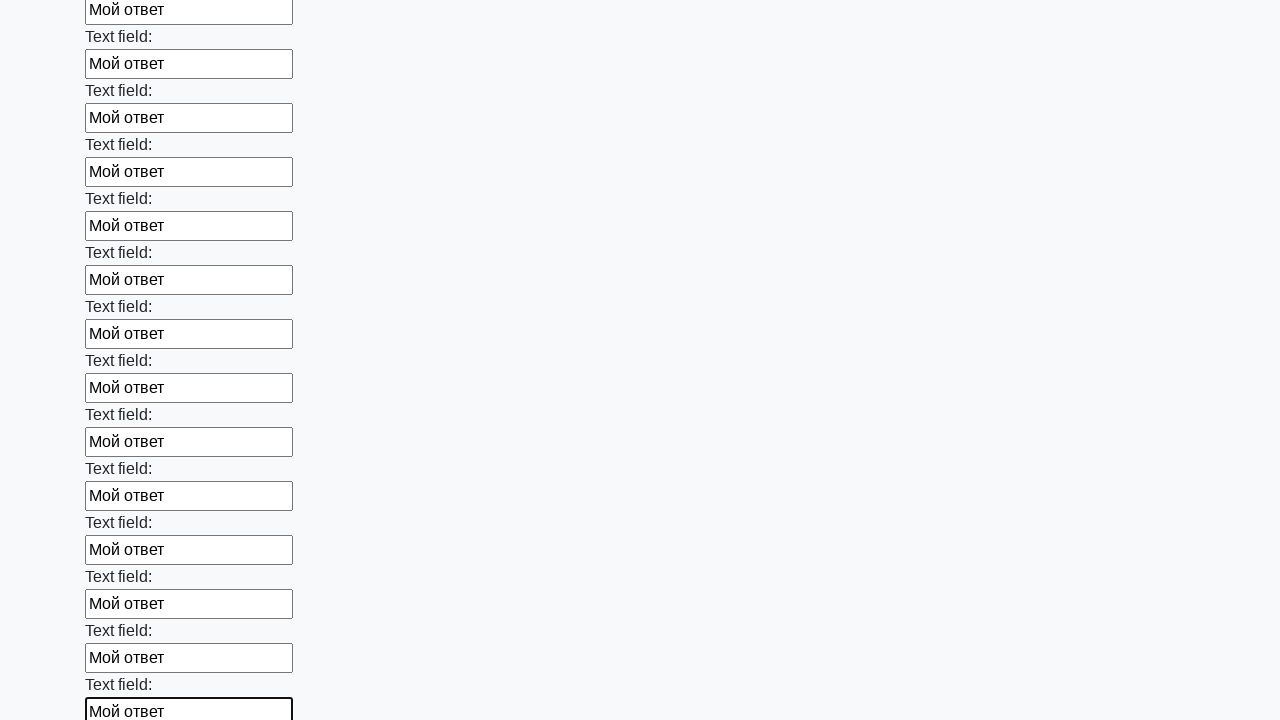

Filled input field with 'Мой ответ' on input >> nth=67
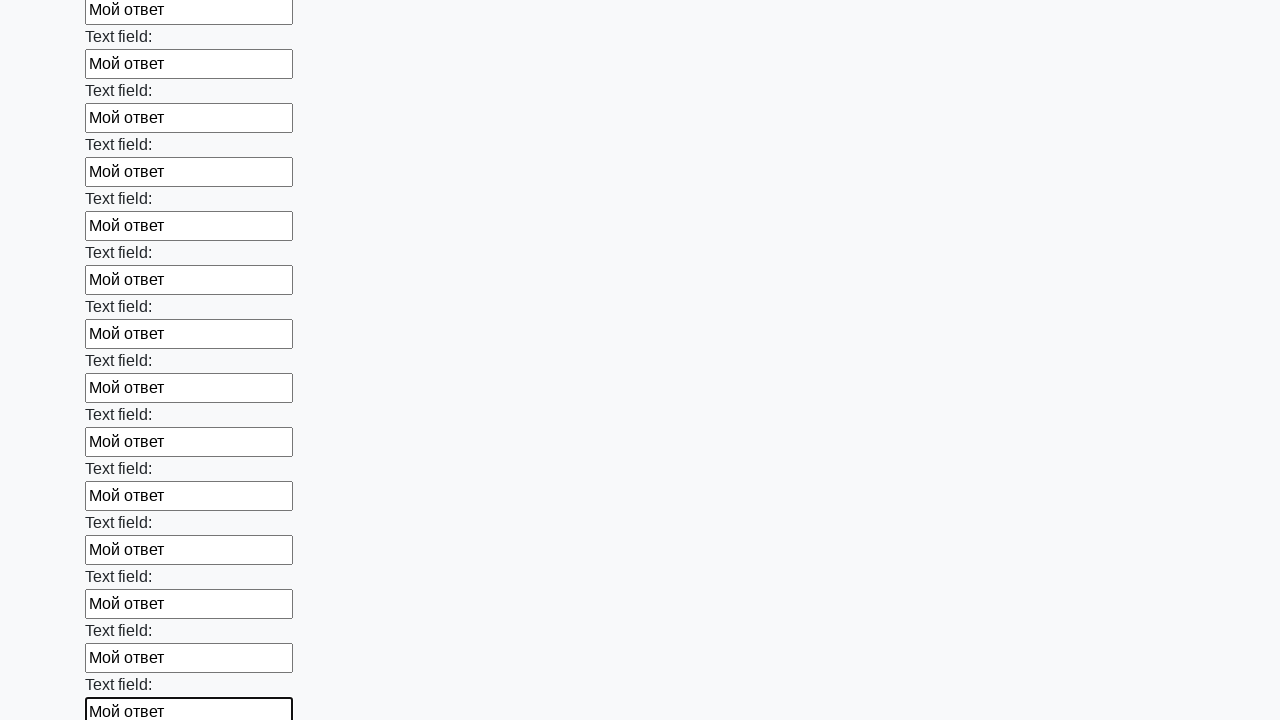

Filled input field with 'Мой ответ' on input >> nth=68
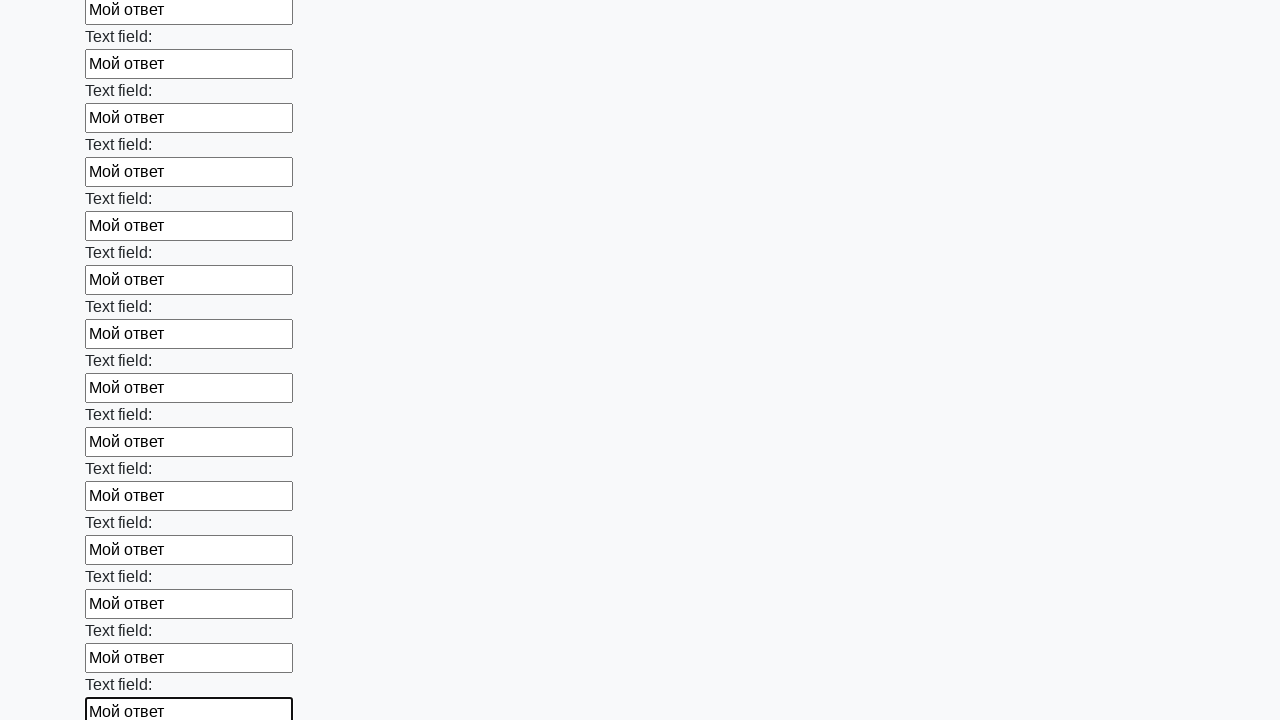

Filled input field with 'Мой ответ' on input >> nth=69
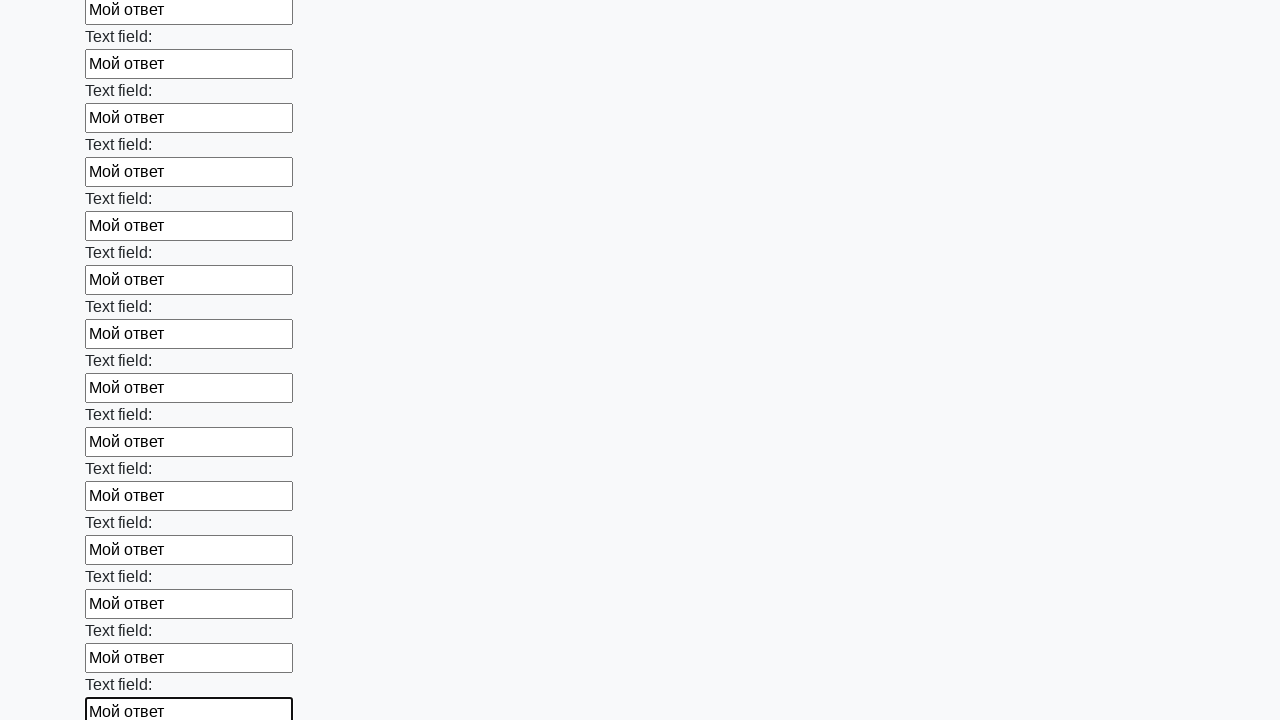

Filled input field with 'Мой ответ' on input >> nth=70
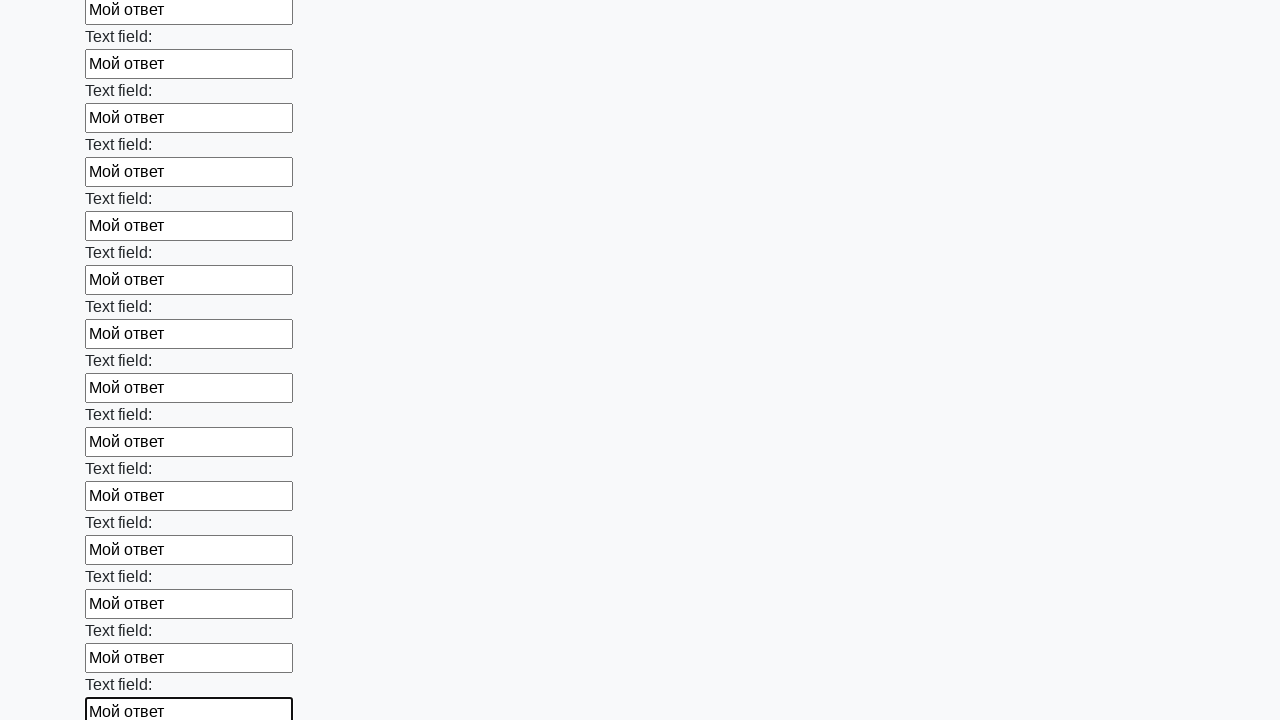

Filled input field with 'Мой ответ' on input >> nth=71
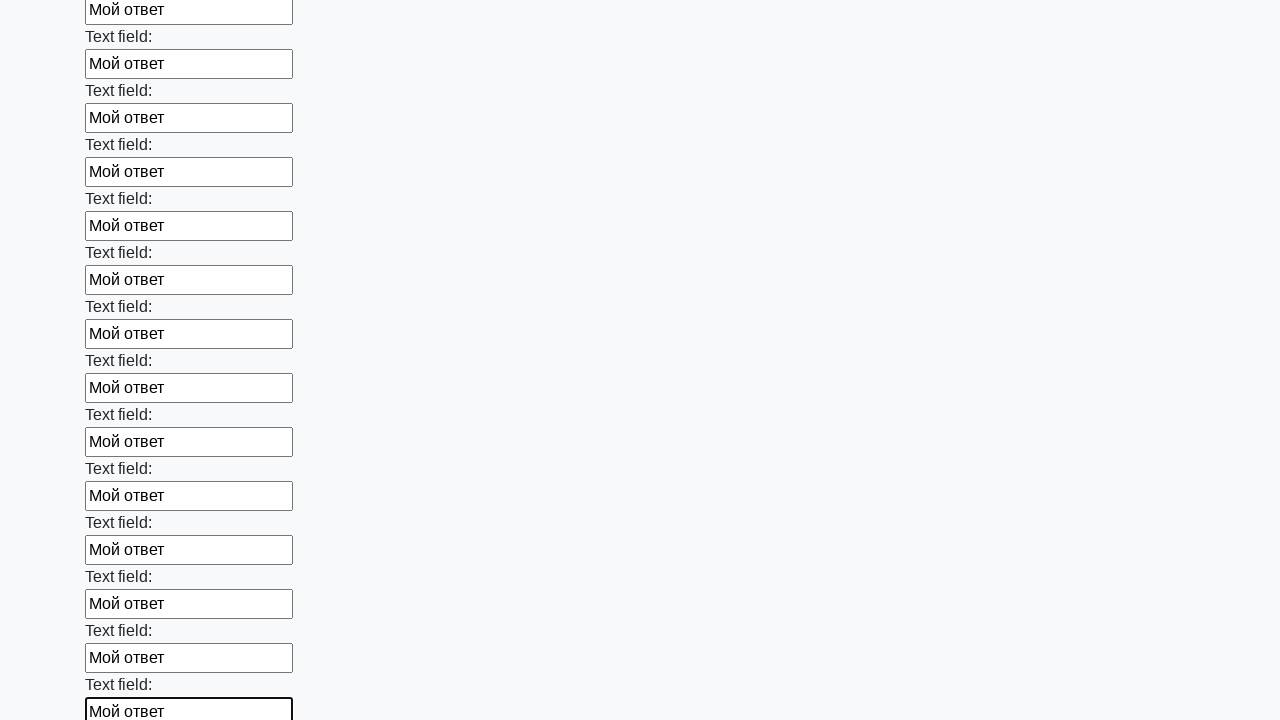

Filled input field with 'Мой ответ' on input >> nth=72
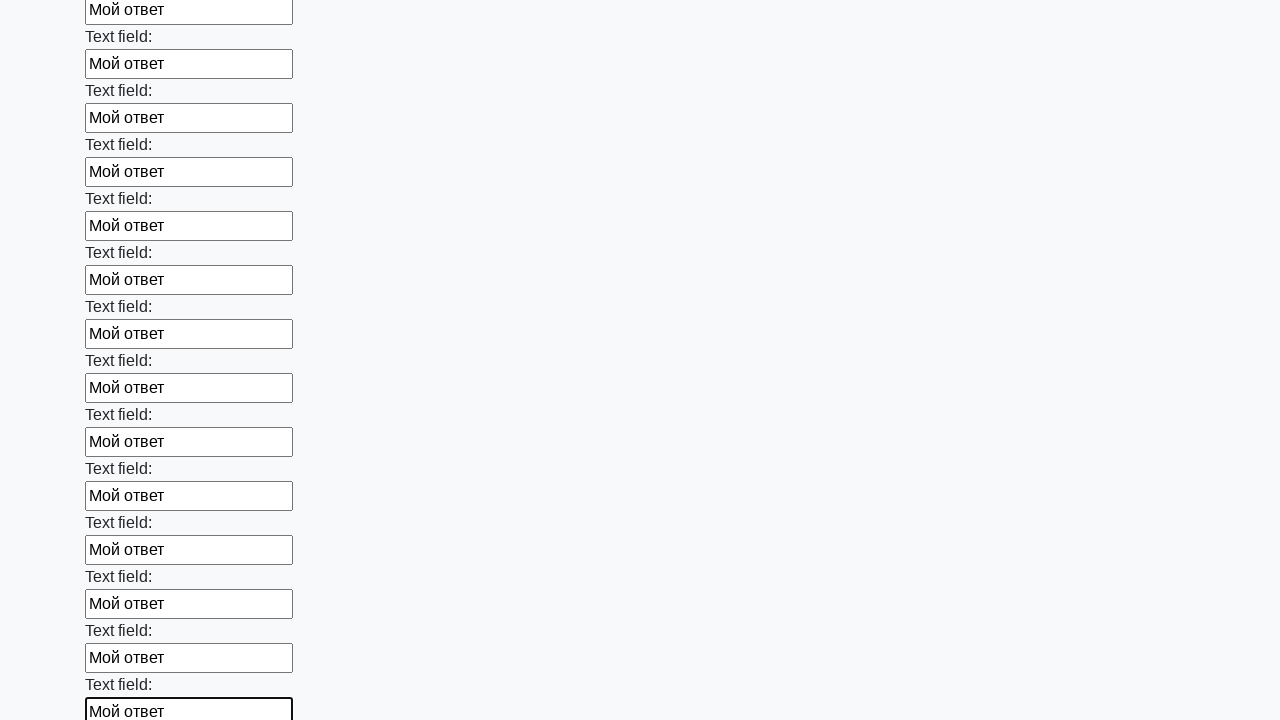

Filled input field with 'Мой ответ' on input >> nth=73
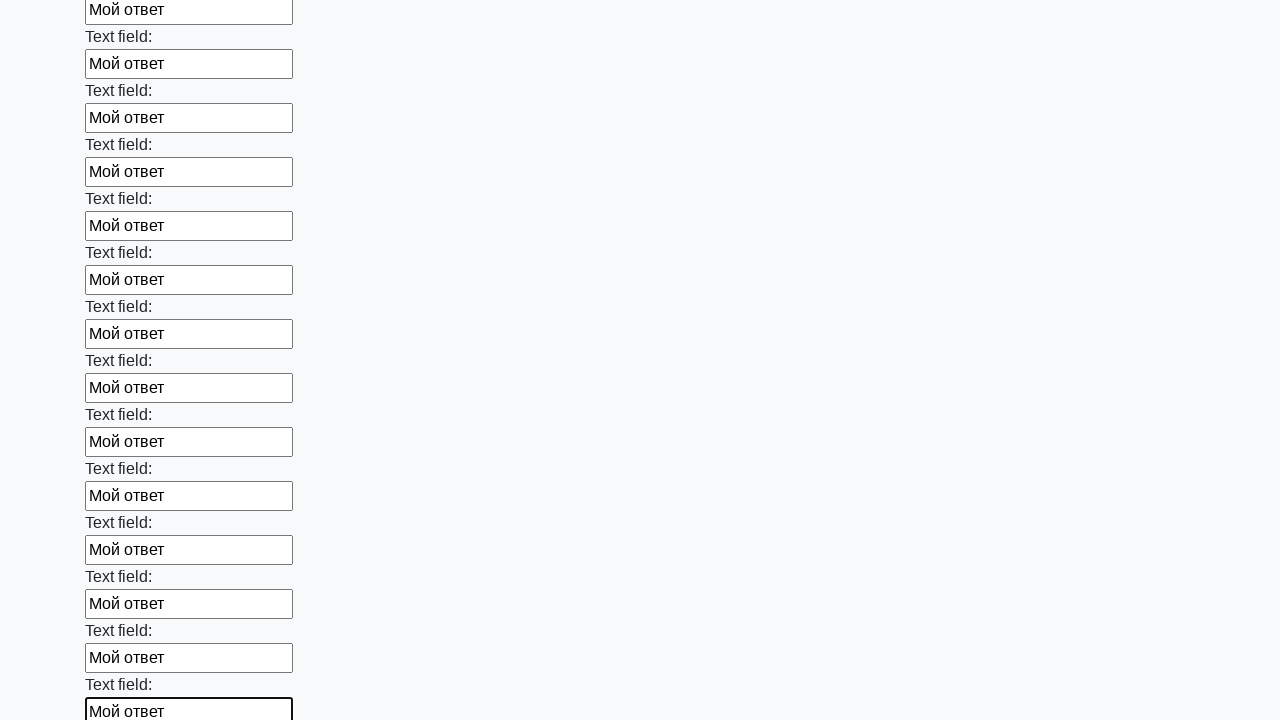

Filled input field with 'Мой ответ' on input >> nth=74
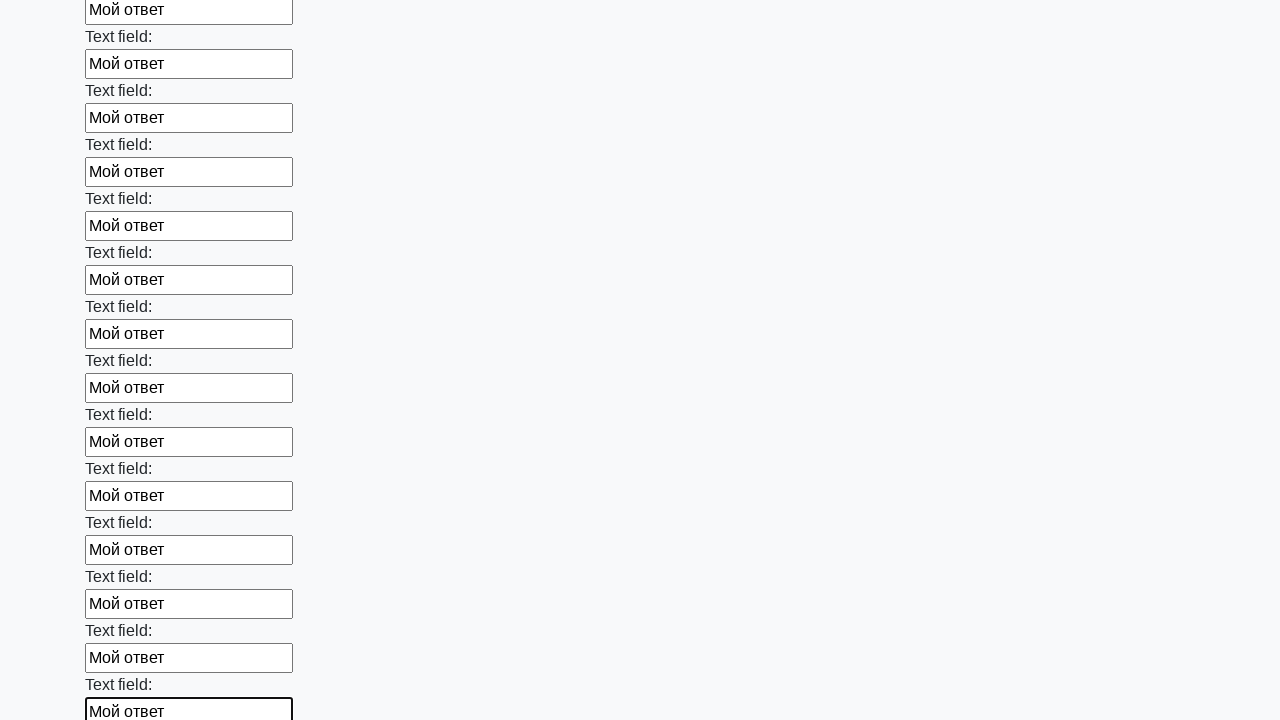

Filled input field with 'Мой ответ' on input >> nth=75
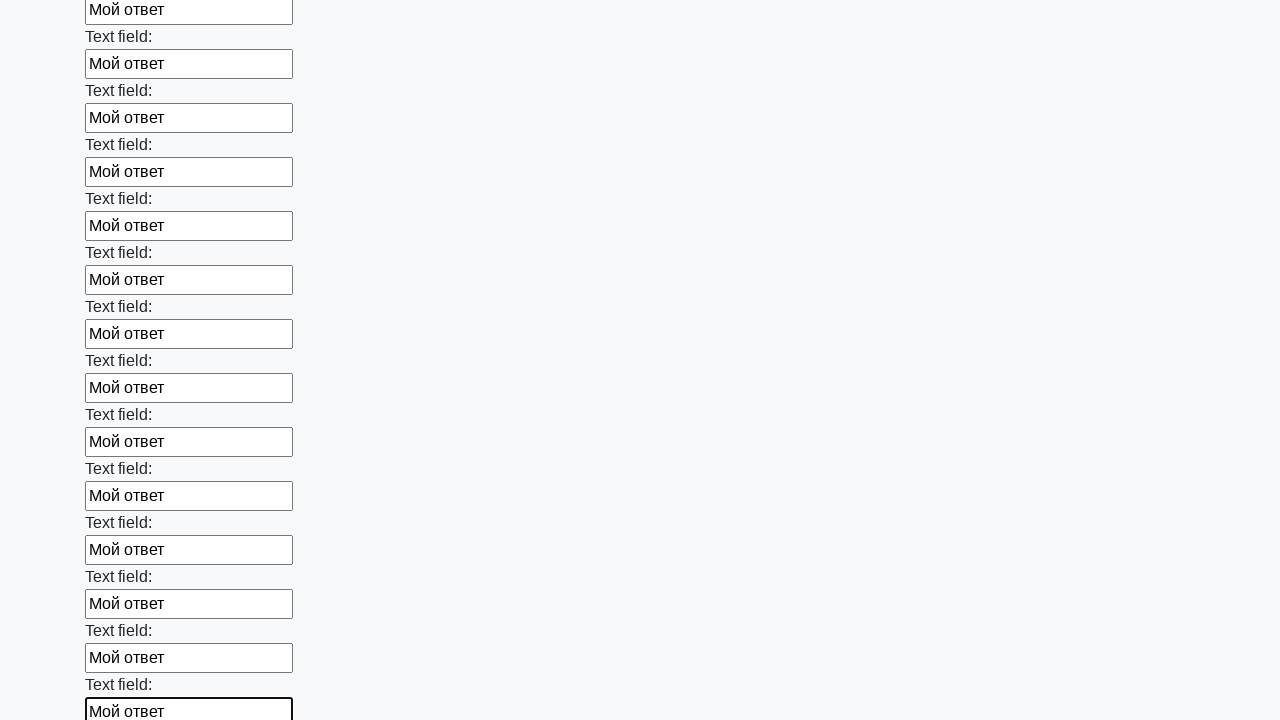

Filled input field with 'Мой ответ' on input >> nth=76
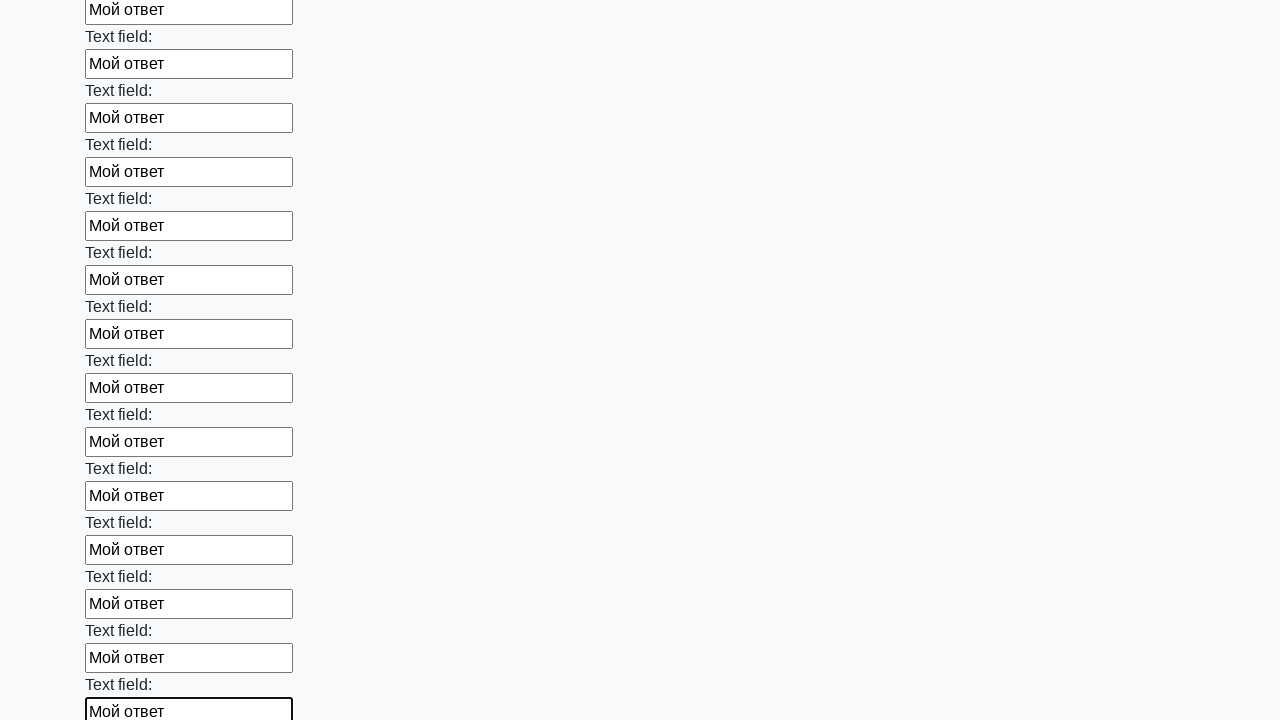

Filled input field with 'Мой ответ' on input >> nth=77
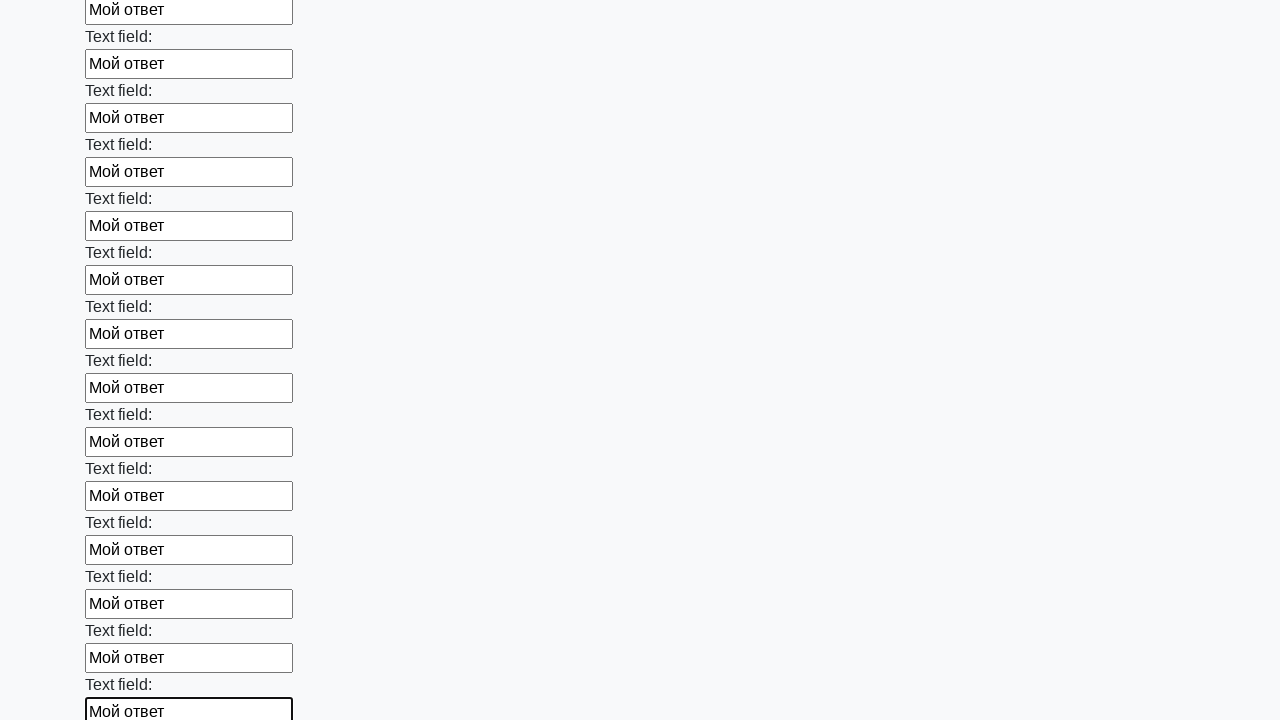

Filled input field with 'Мой ответ' on input >> nth=78
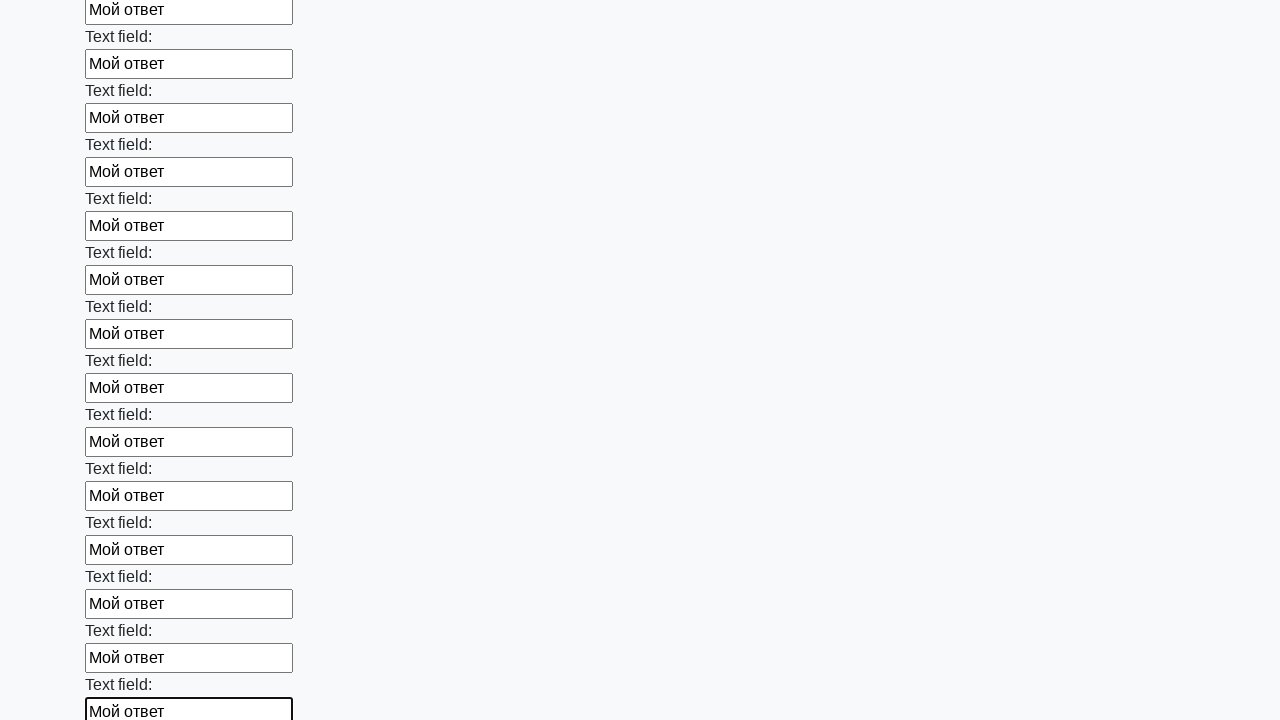

Filled input field with 'Мой ответ' on input >> nth=79
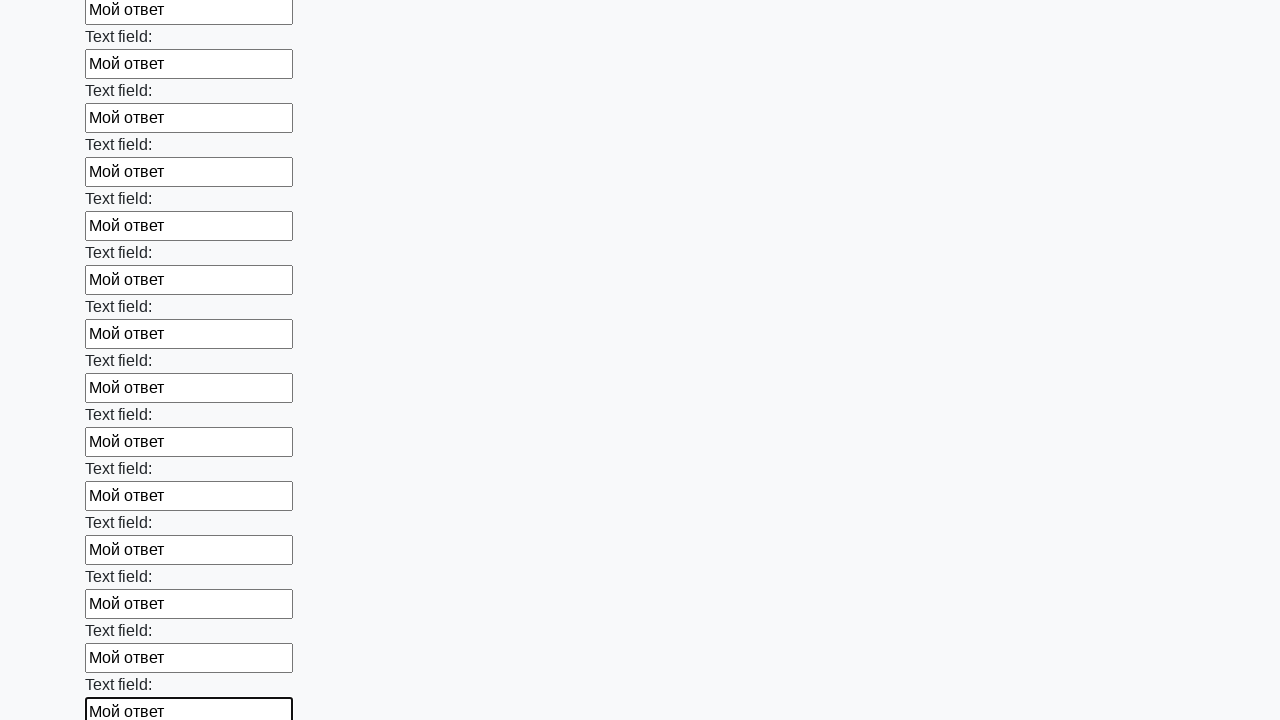

Filled input field with 'Мой ответ' on input >> nth=80
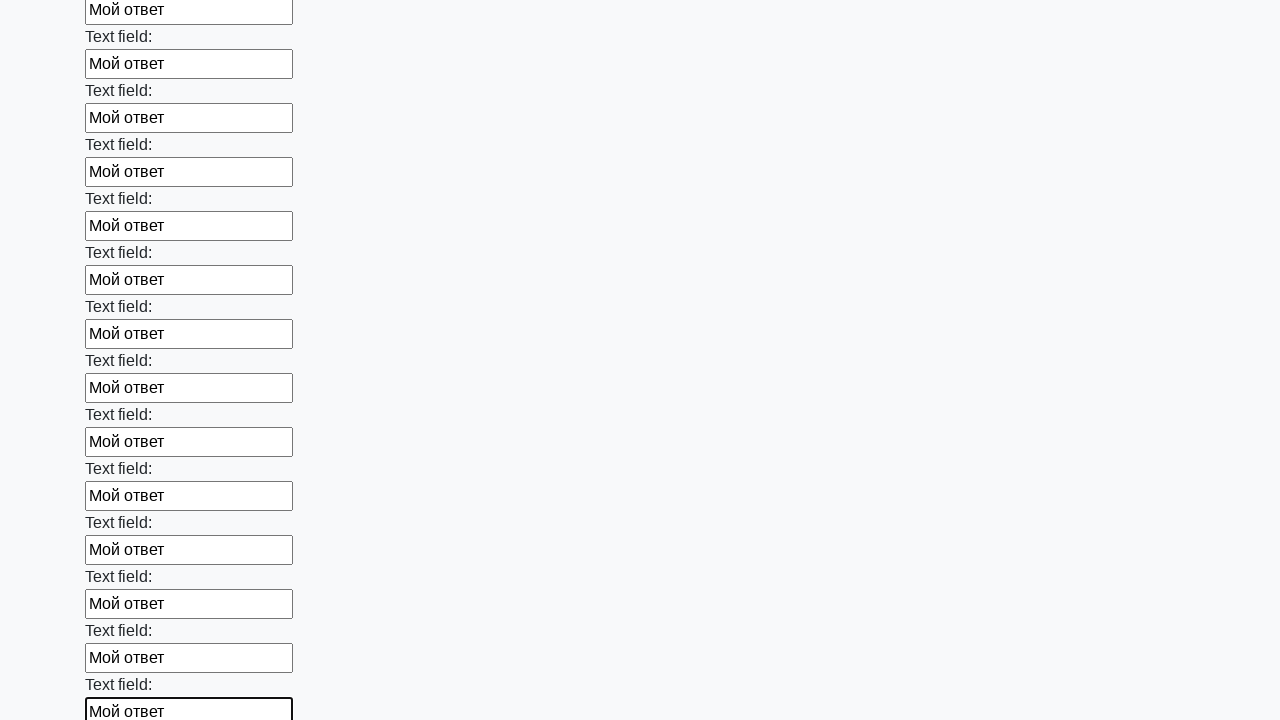

Filled input field with 'Мой ответ' on input >> nth=81
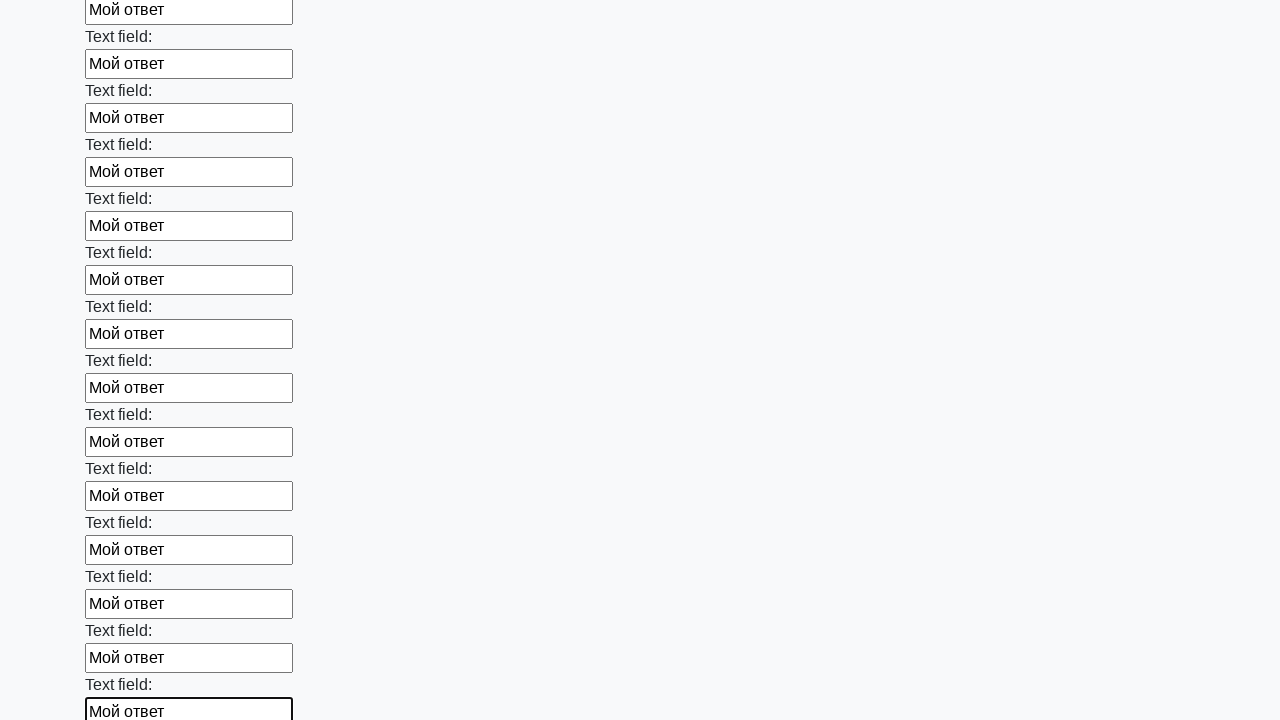

Filled input field with 'Мой ответ' on input >> nth=82
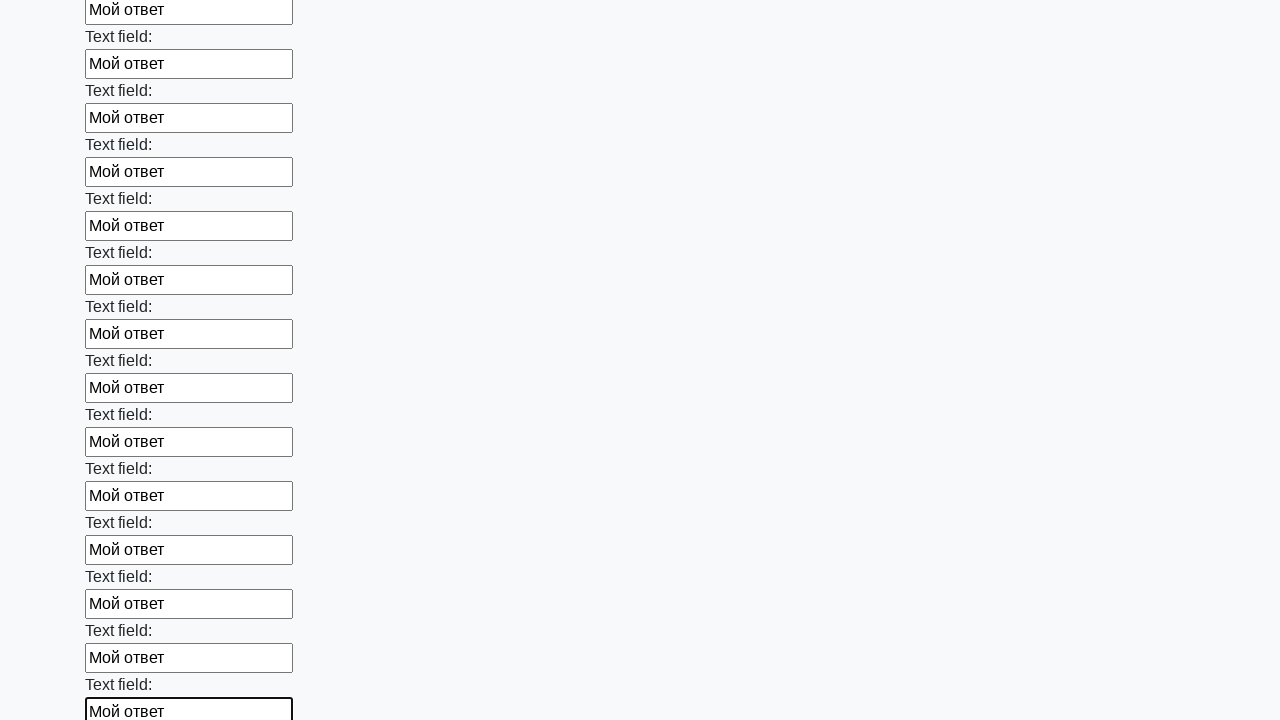

Filled input field with 'Мой ответ' on input >> nth=83
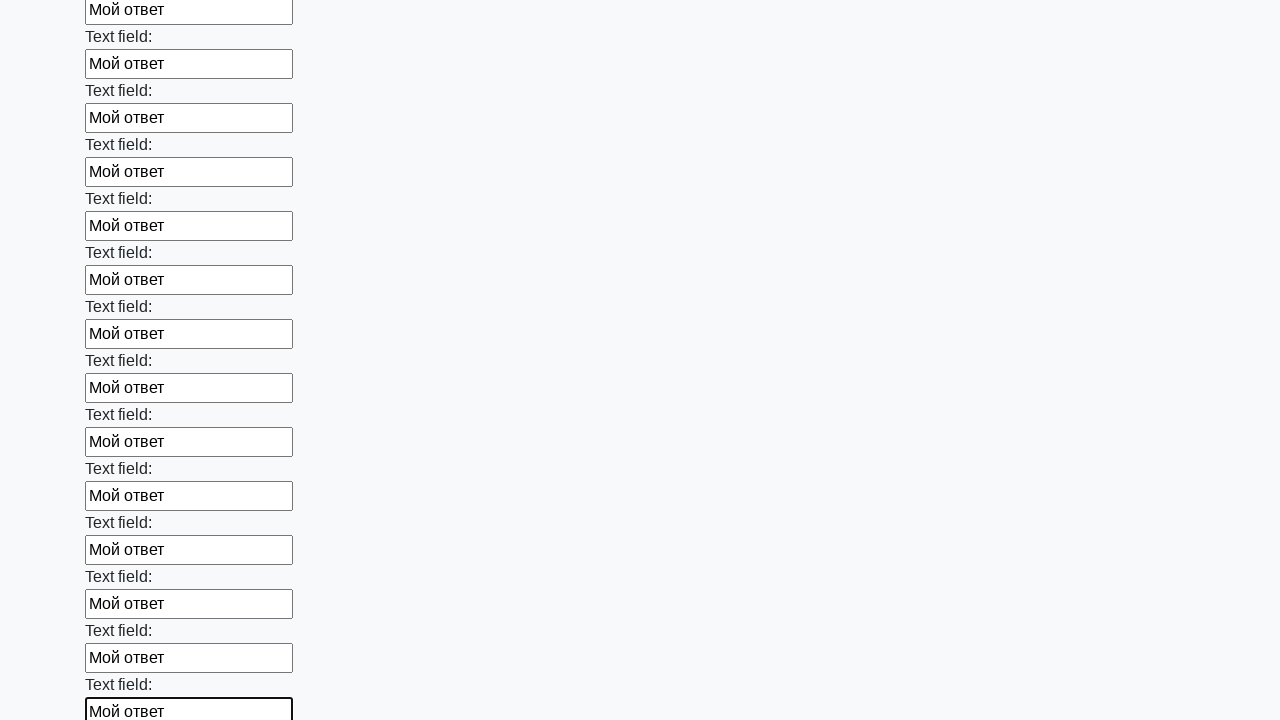

Filled input field with 'Мой ответ' on input >> nth=84
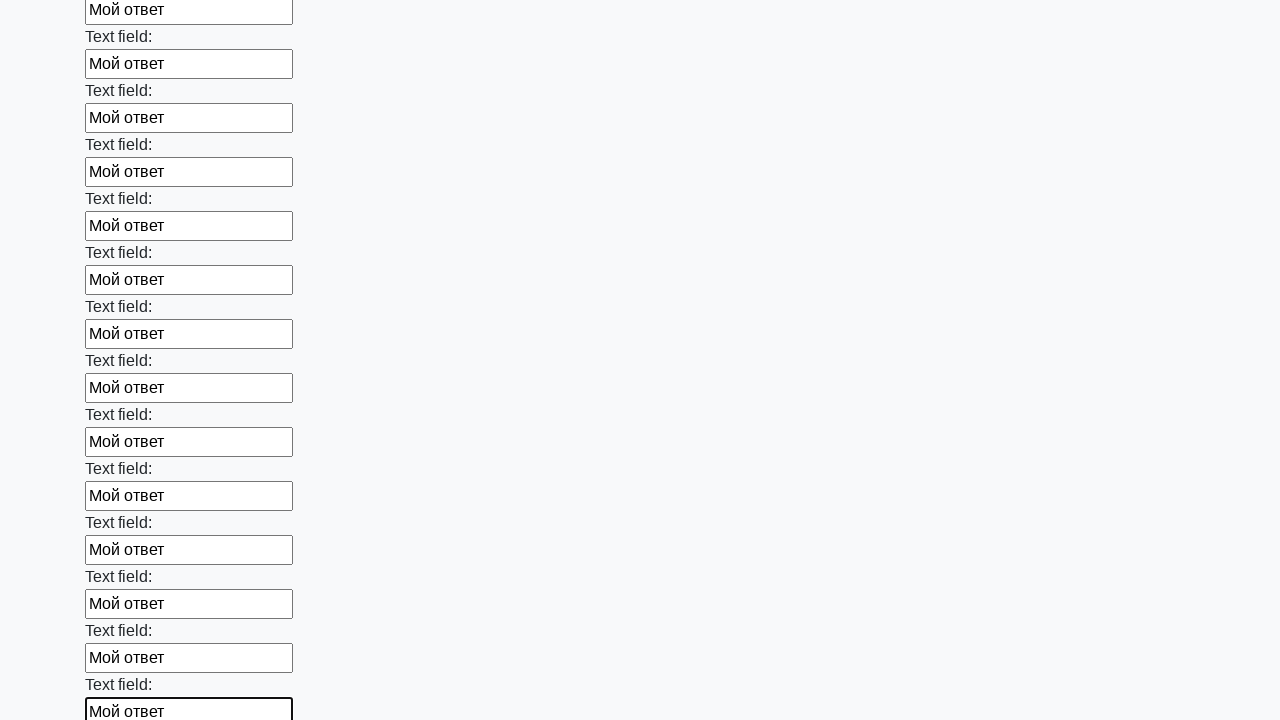

Filled input field with 'Мой ответ' on input >> nth=85
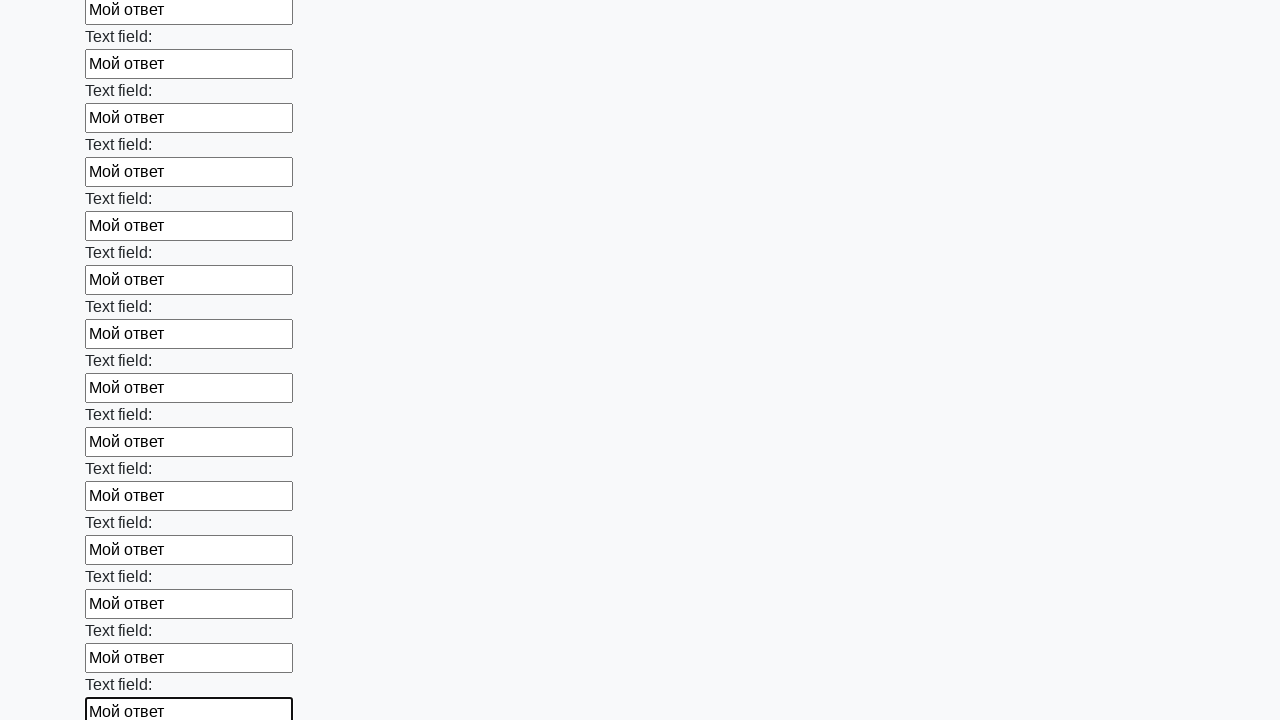

Filled input field with 'Мой ответ' on input >> nth=86
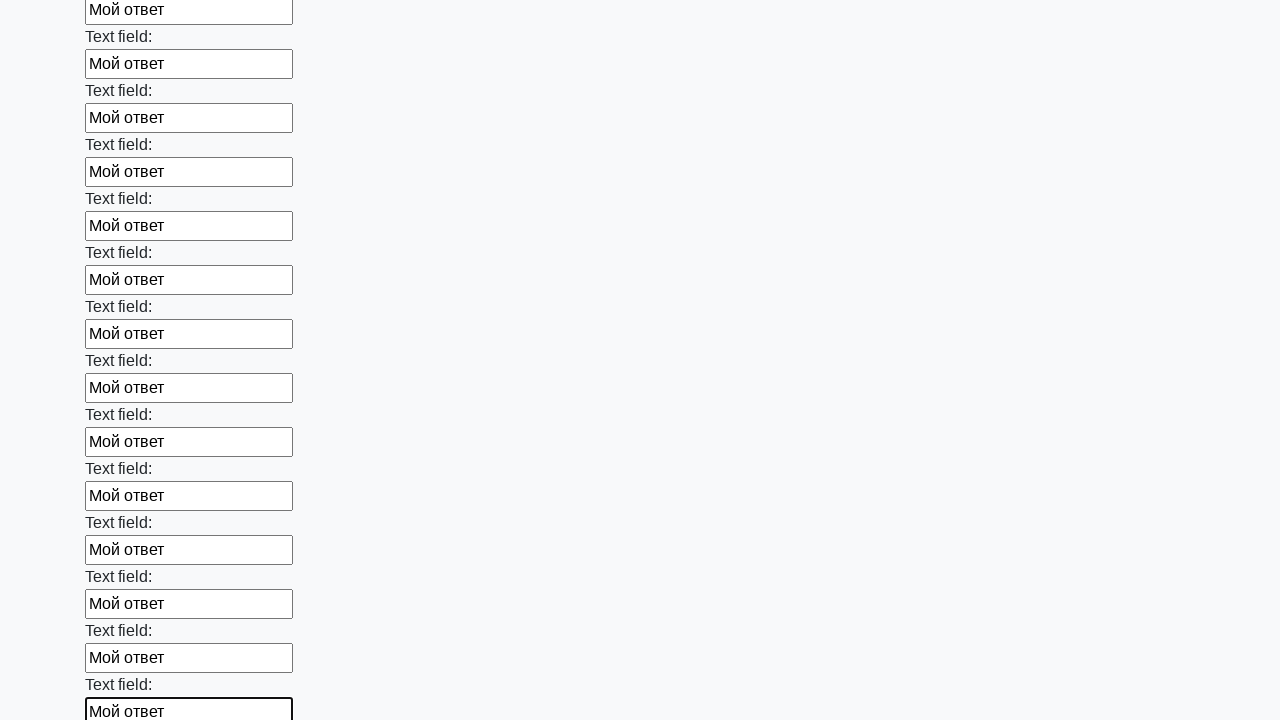

Filled input field with 'Мой ответ' on input >> nth=87
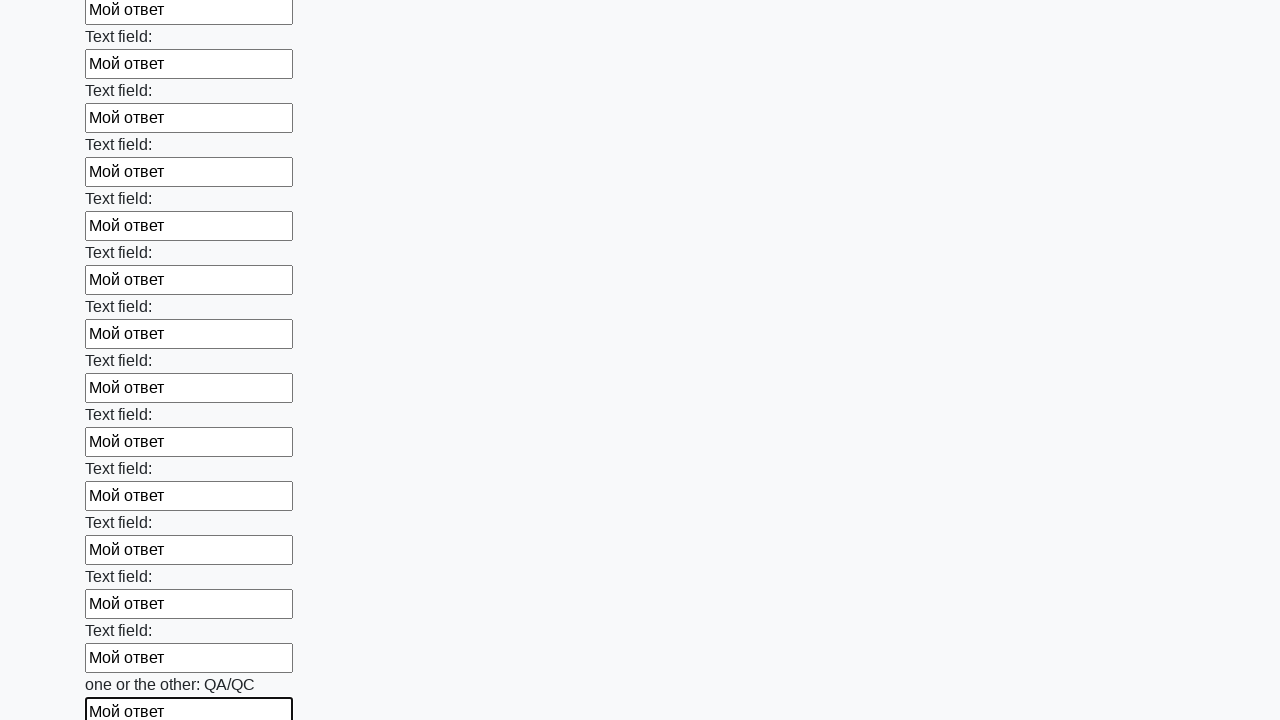

Filled input field with 'Мой ответ' on input >> nth=88
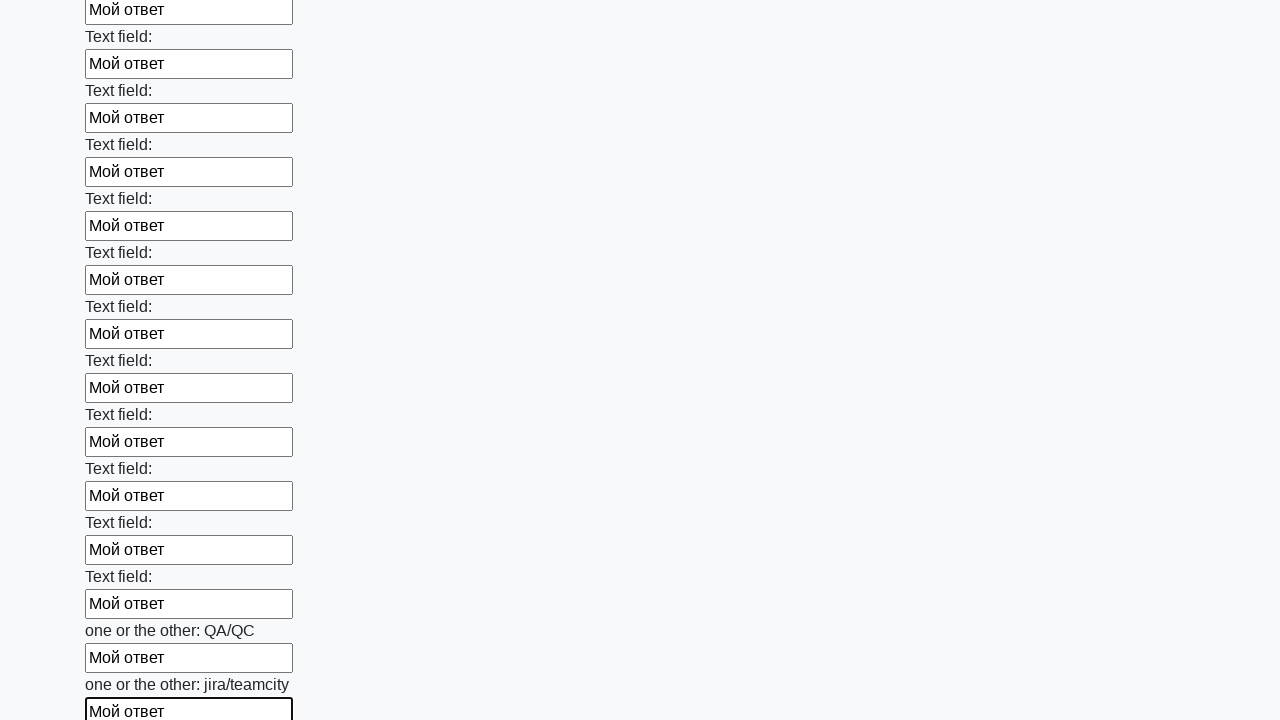

Filled input field with 'Мой ответ' on input >> nth=89
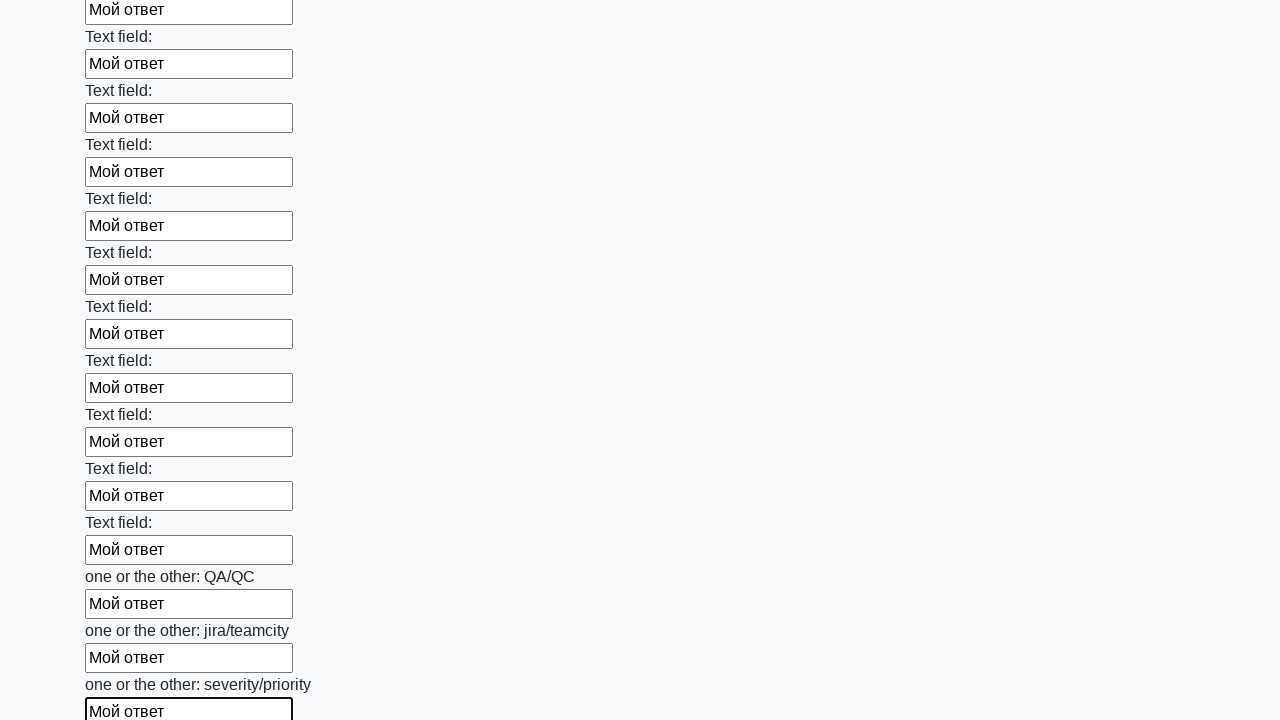

Filled input field with 'Мой ответ' on input >> nth=90
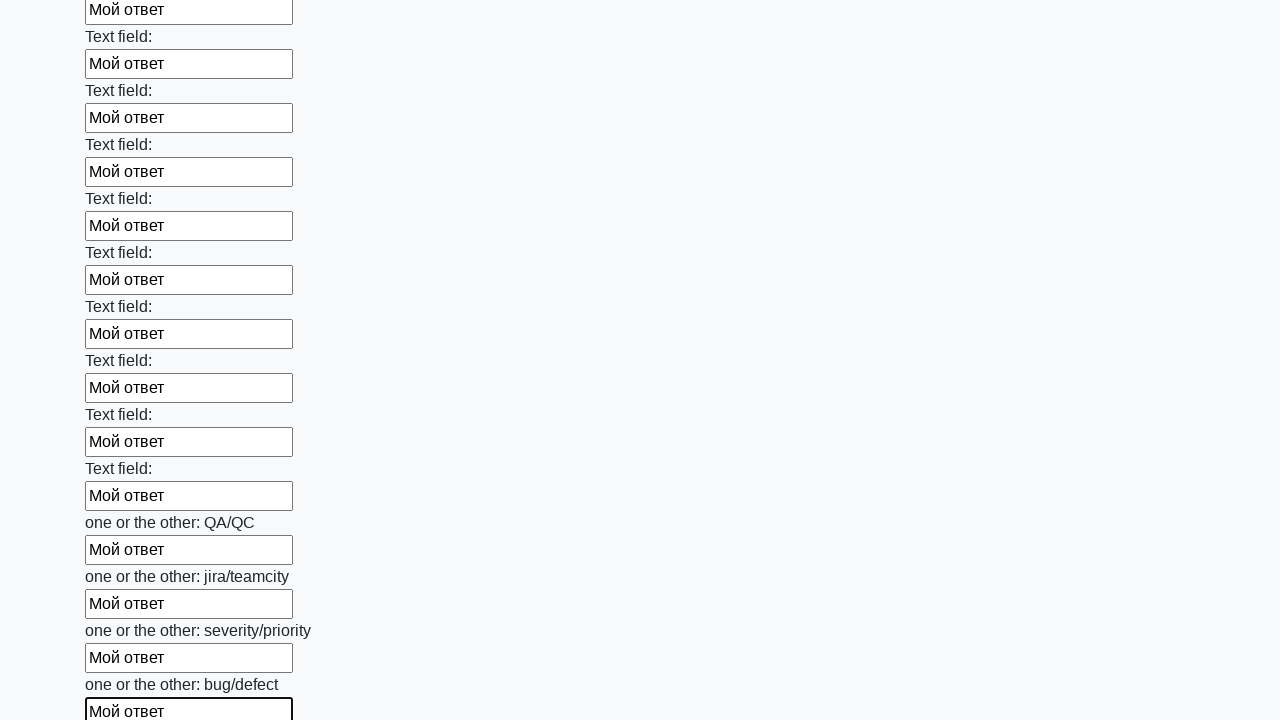

Filled input field with 'Мой ответ' on input >> nth=91
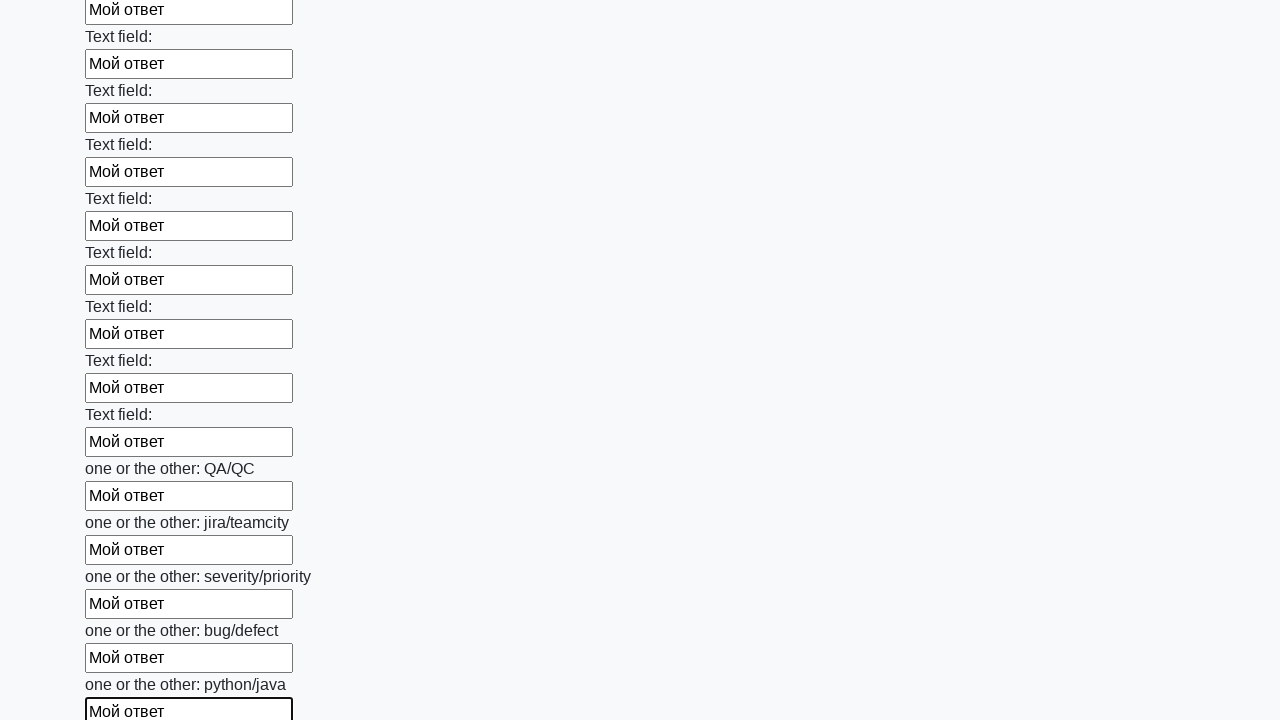

Filled input field with 'Мой ответ' on input >> nth=92
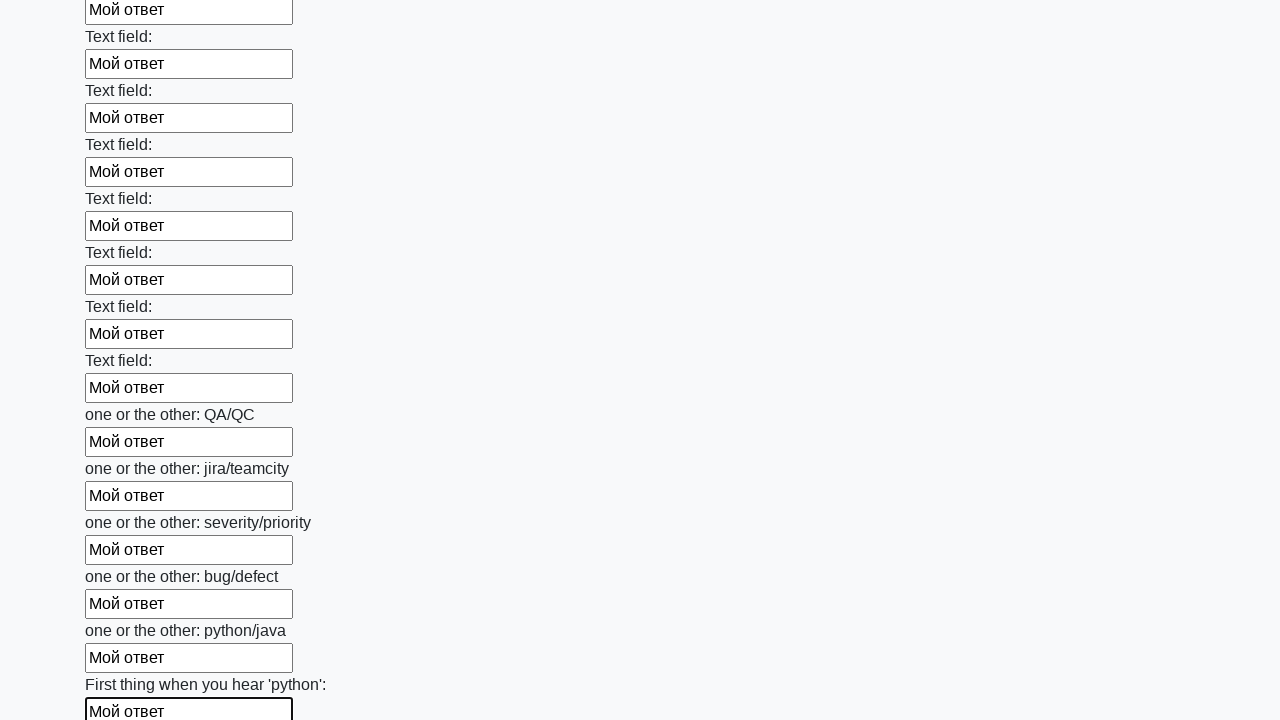

Filled input field with 'Мой ответ' on input >> nth=93
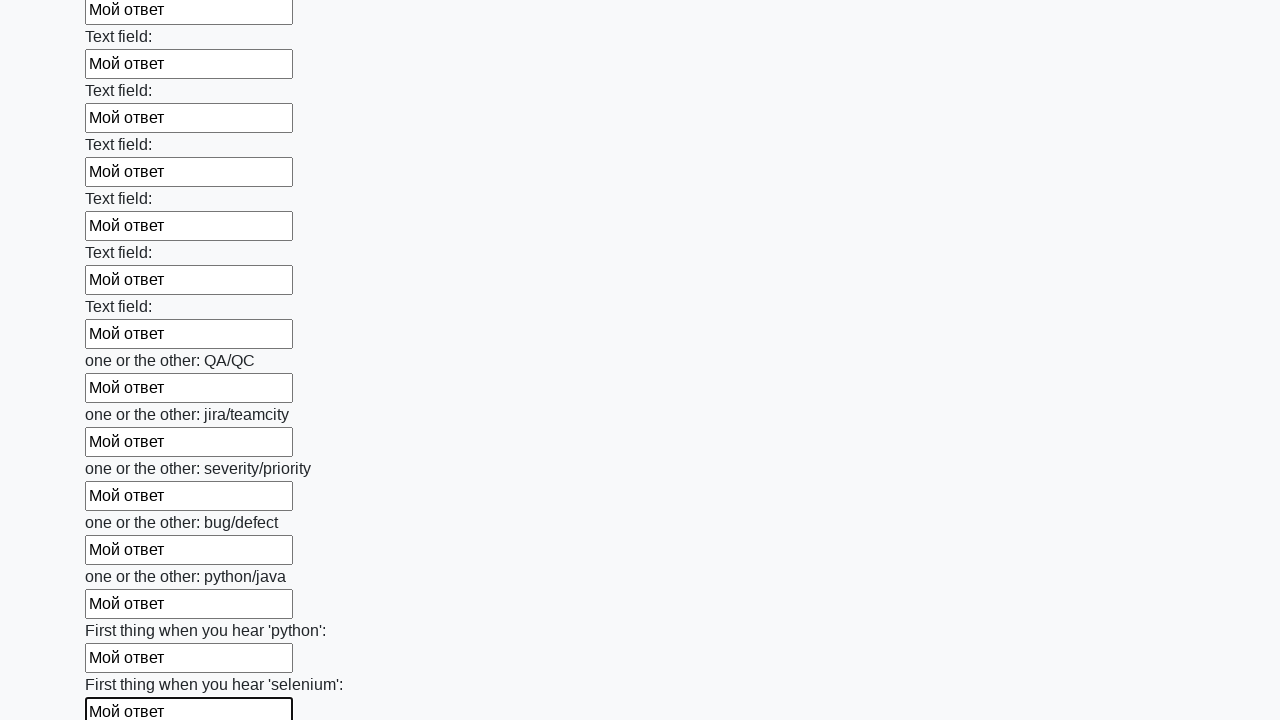

Filled input field with 'Мой ответ' on input >> nth=94
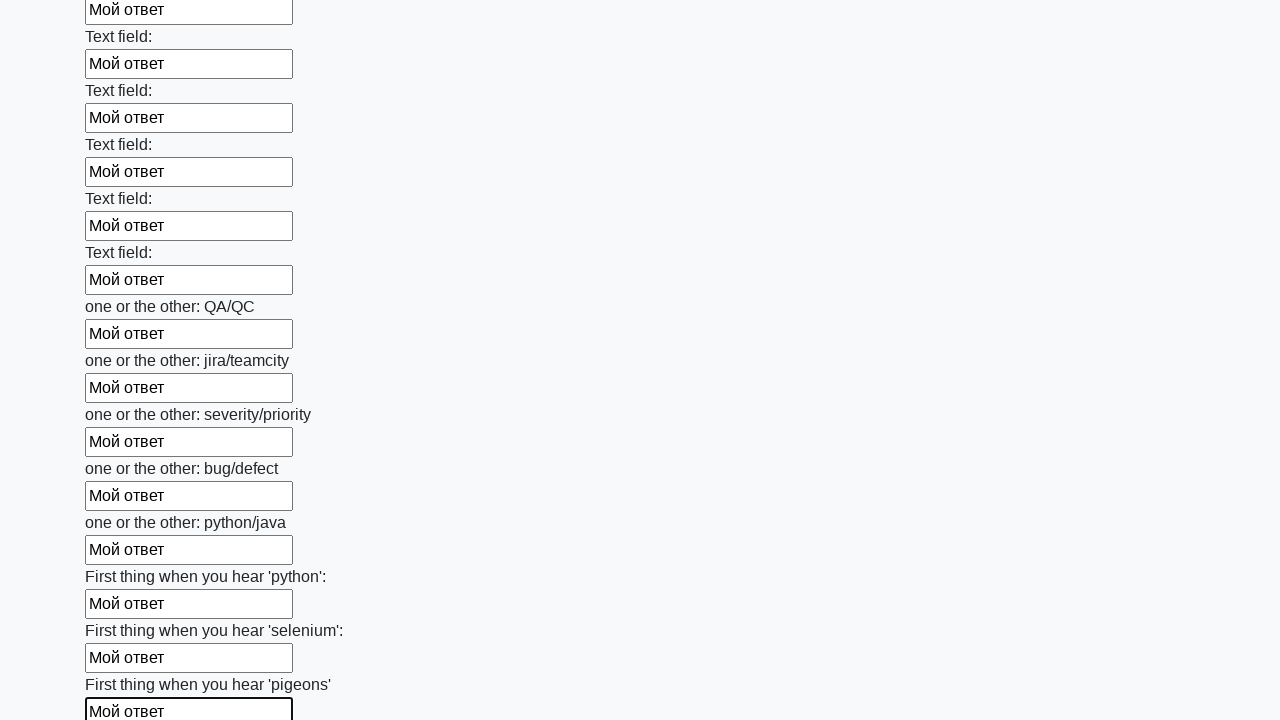

Filled input field with 'Мой ответ' on input >> nth=95
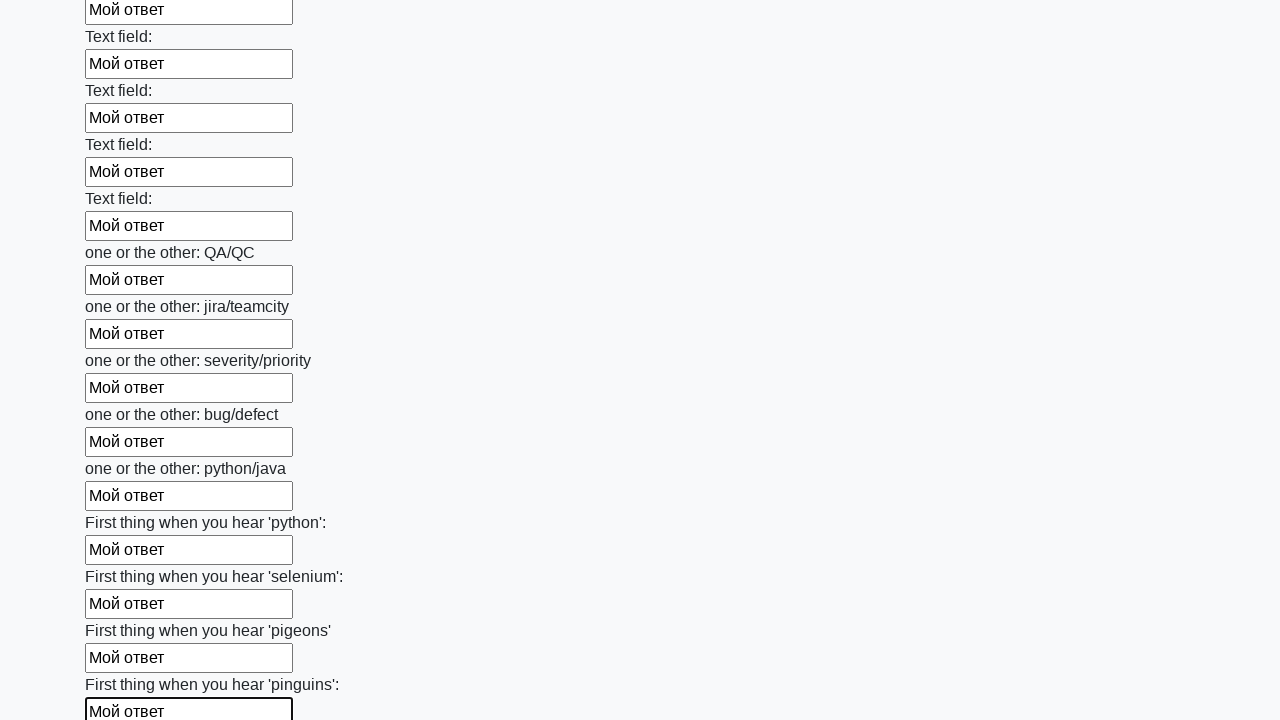

Filled input field with 'Мой ответ' on input >> nth=96
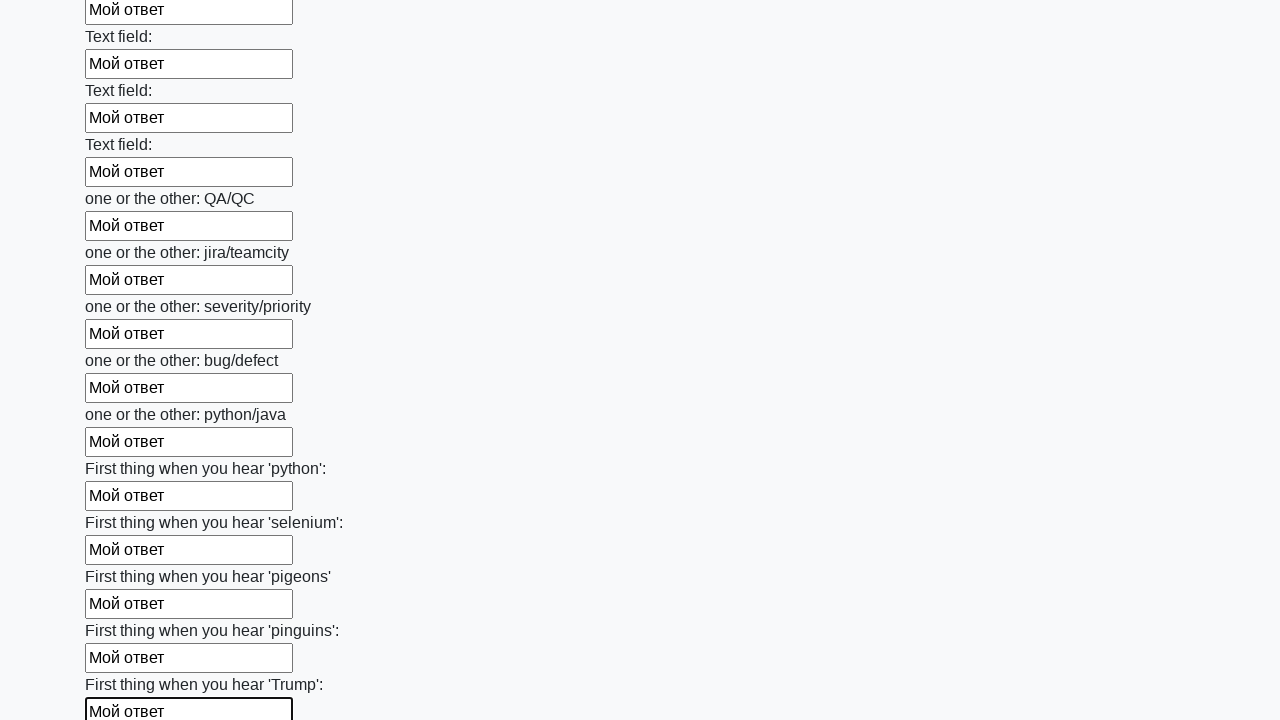

Filled input field with 'Мой ответ' on input >> nth=97
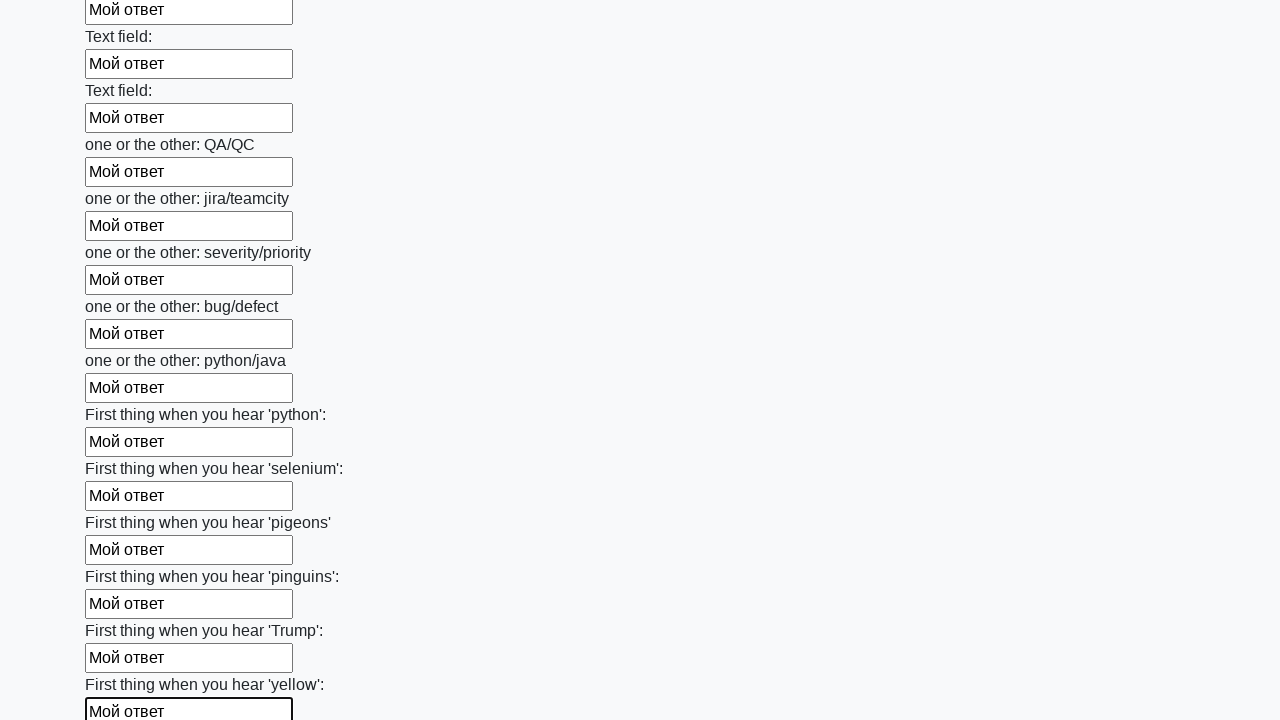

Filled input field with 'Мой ответ' on input >> nth=98
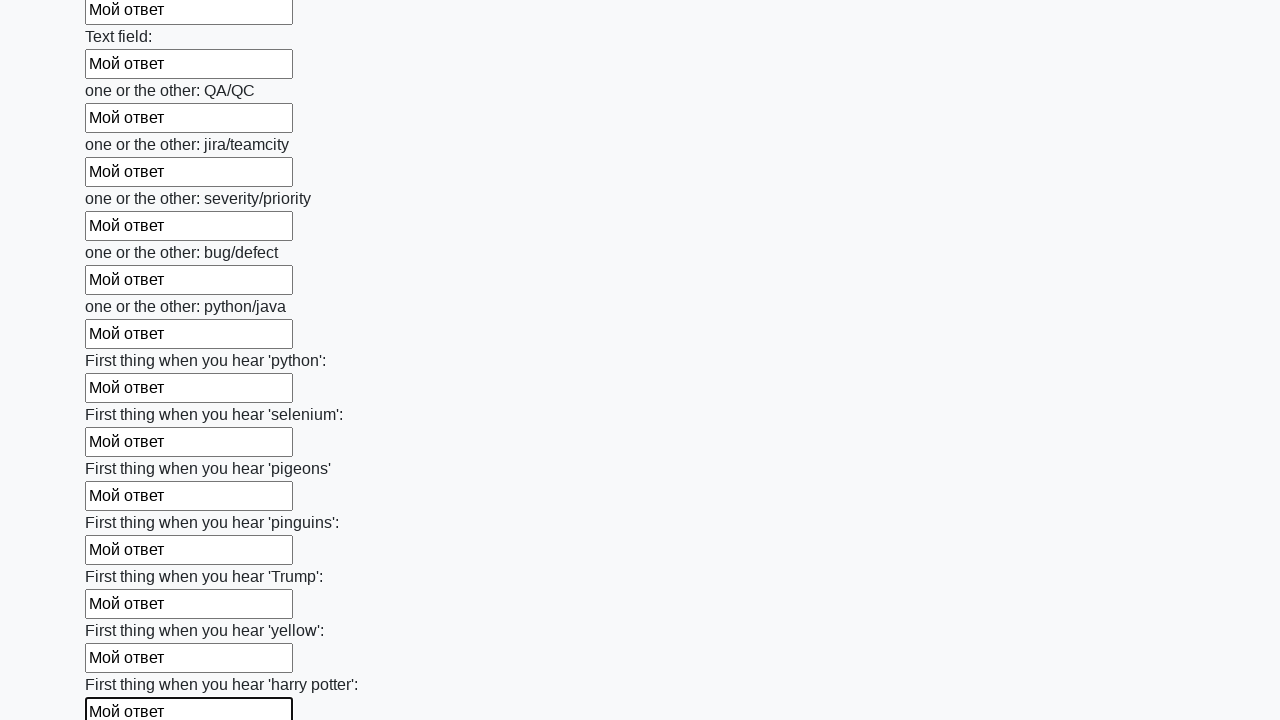

Filled input field with 'Мой ответ' on input >> nth=99
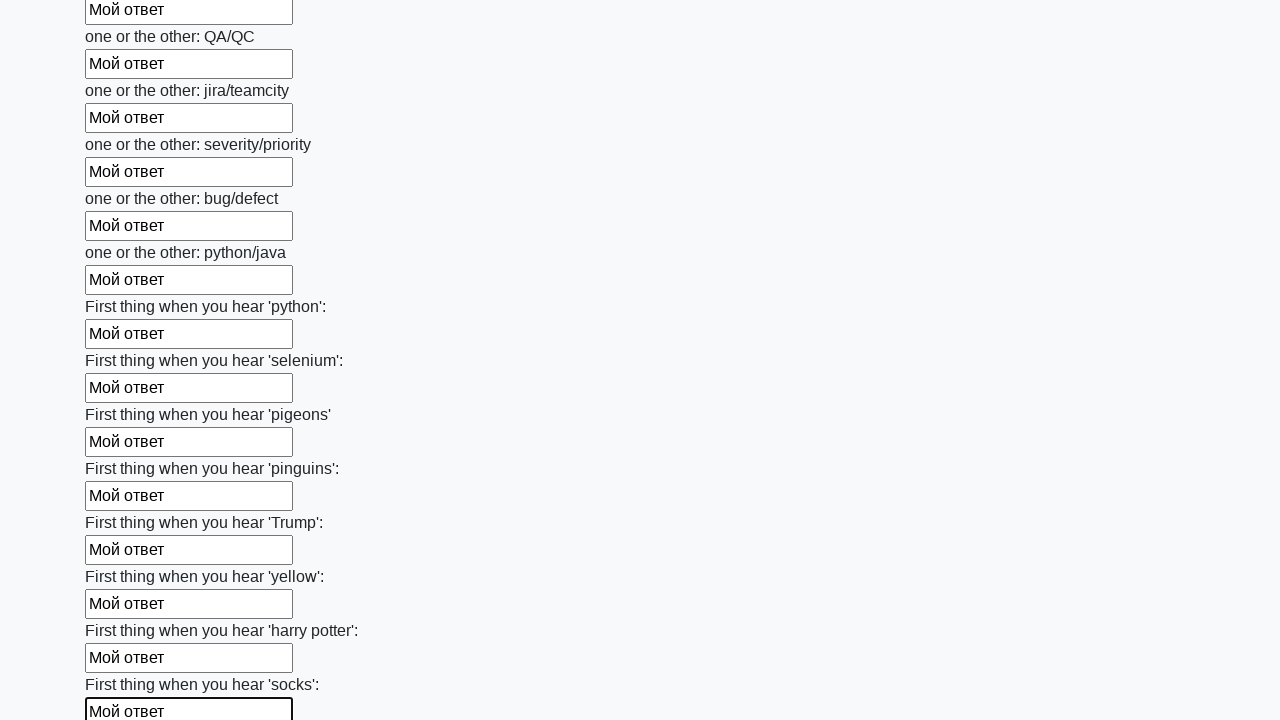

Clicked submit button to submit the form at (123, 611) on button.btn
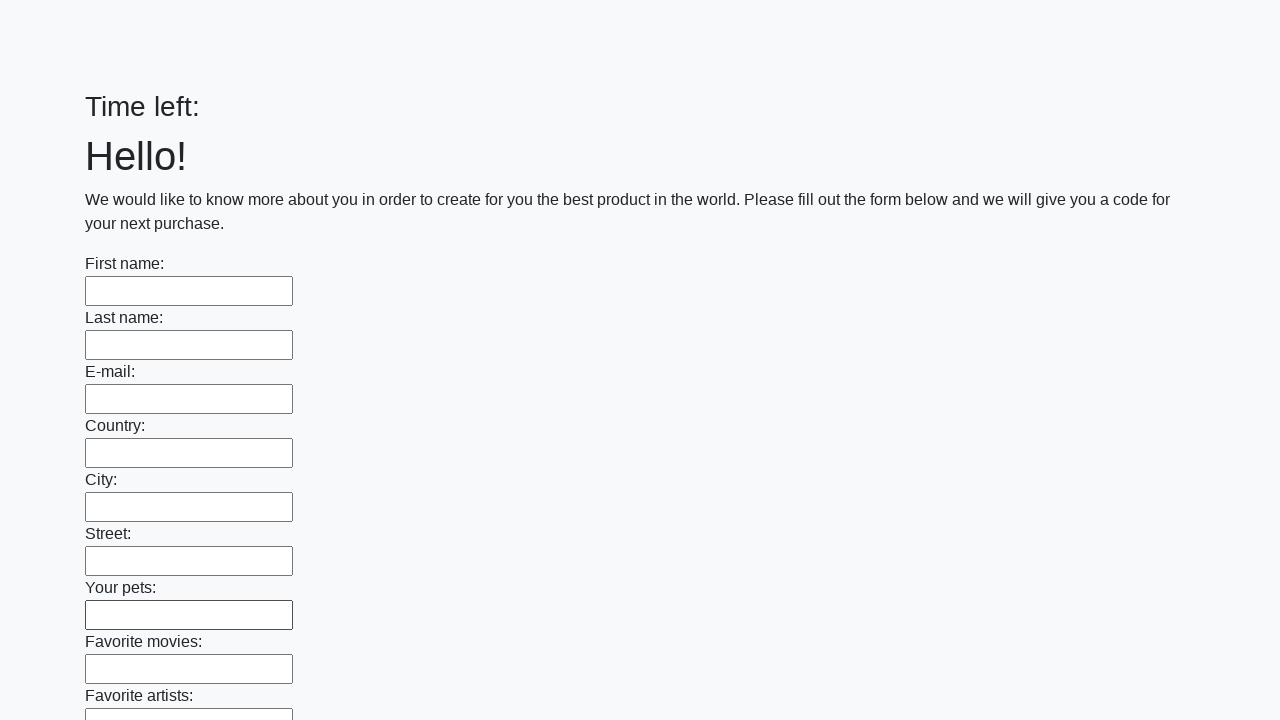

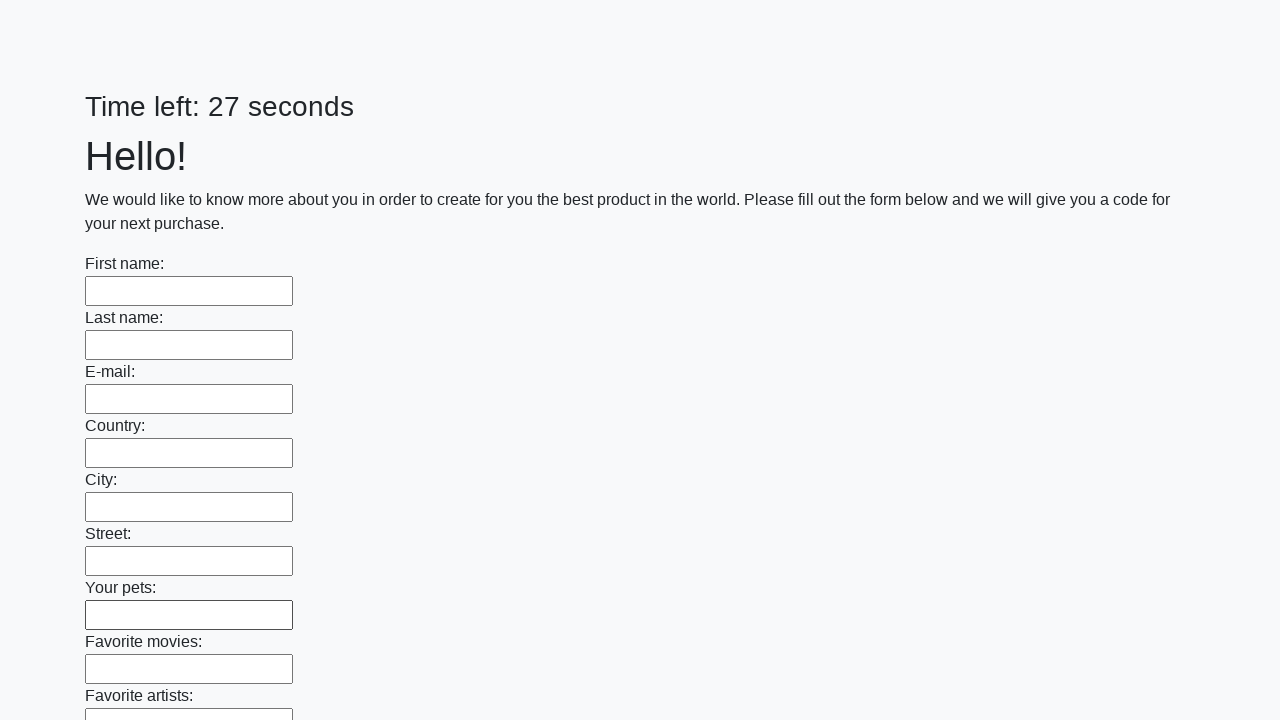